Tests footer link navigation by clicking each footer link in sequence, waiting for the page to load, then navigating back to verify all footer links are functional.

Starting URL: https://naveenautomationlabs.com/opencart/index.php?route=account/login

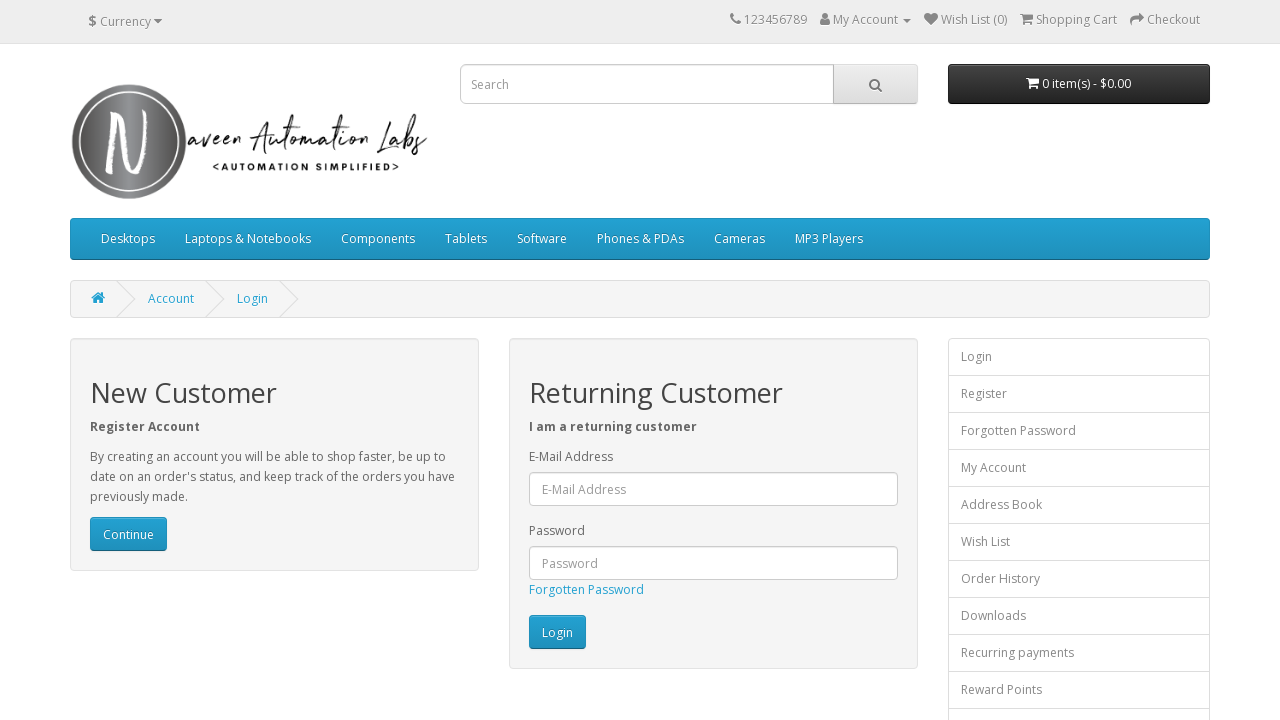

Retrieved footer links and counted total footer links
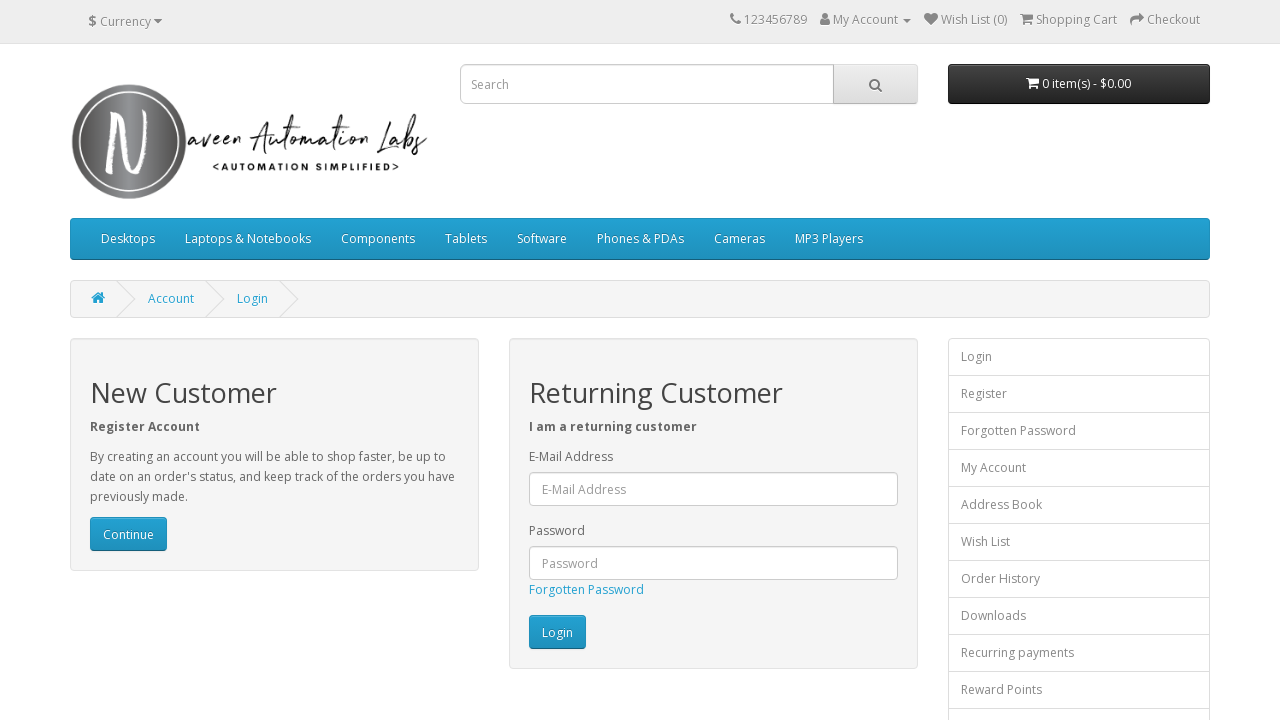

Re-fetched footer links to avoid stale element issues (iteration 1)
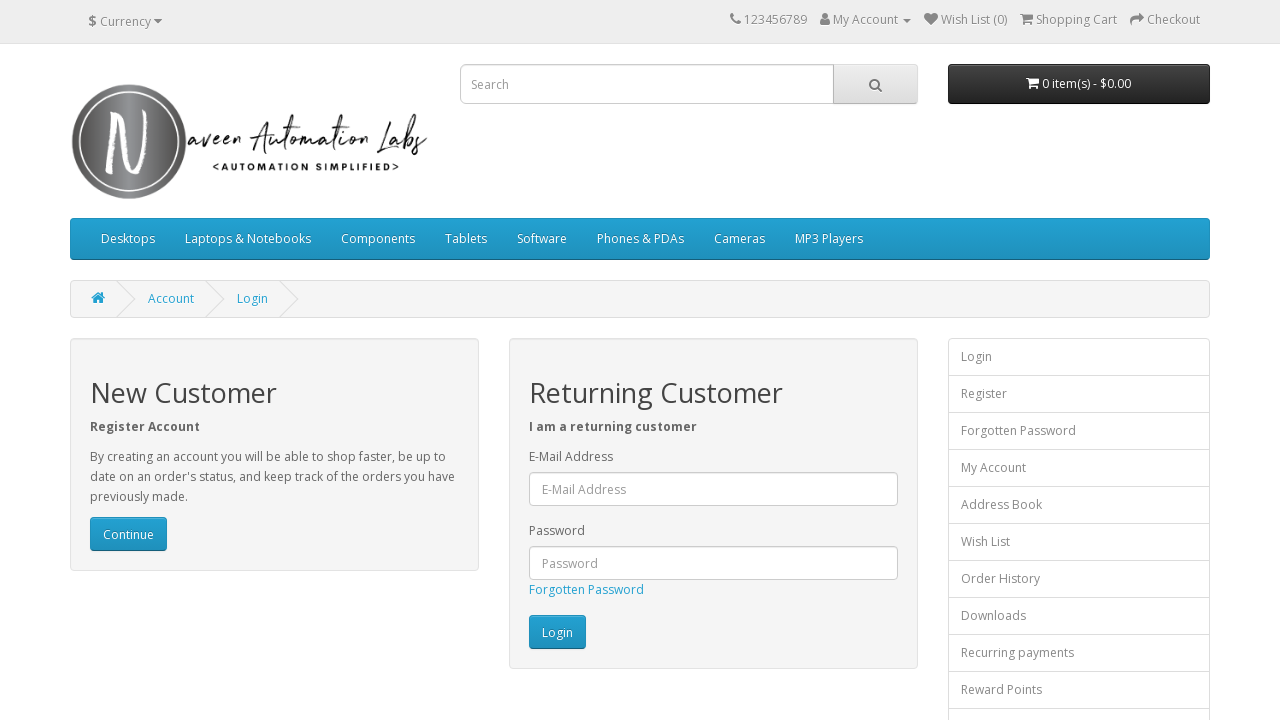

Clicked footer link 1 of 16 at (96, 548) on xpath=//footer//a >> nth=0
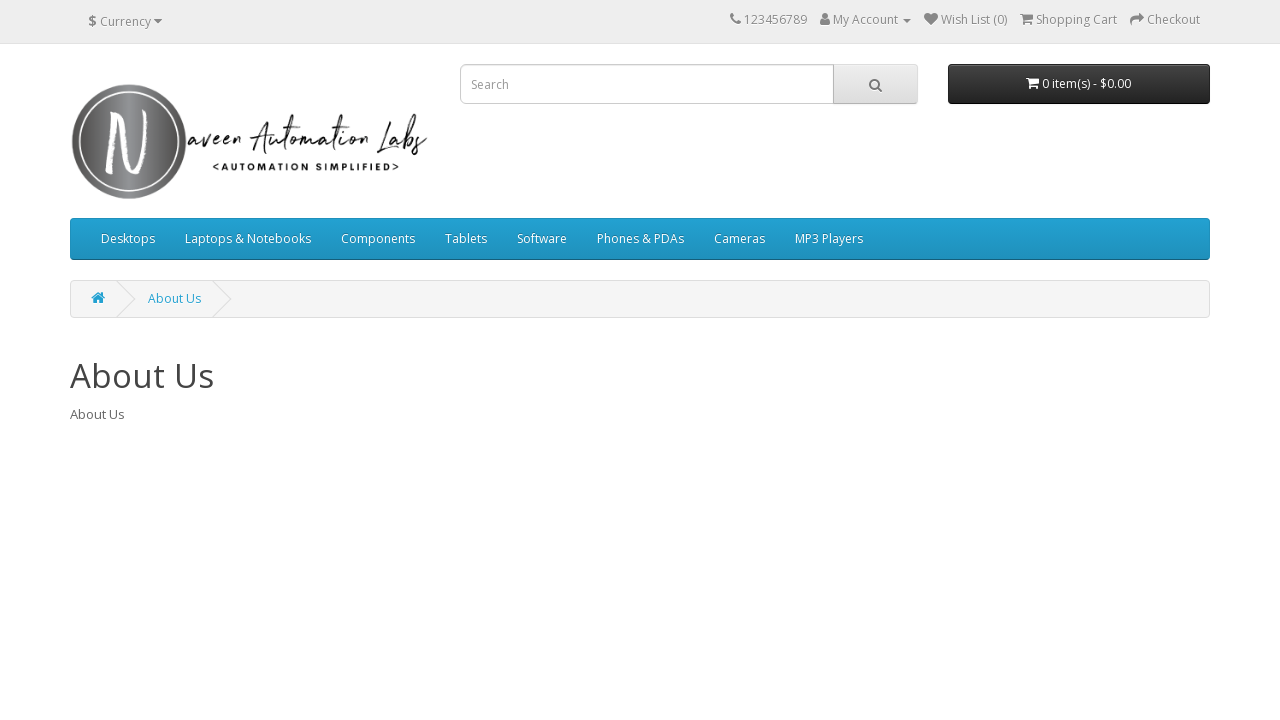

Page loaded after clicking footer link 1
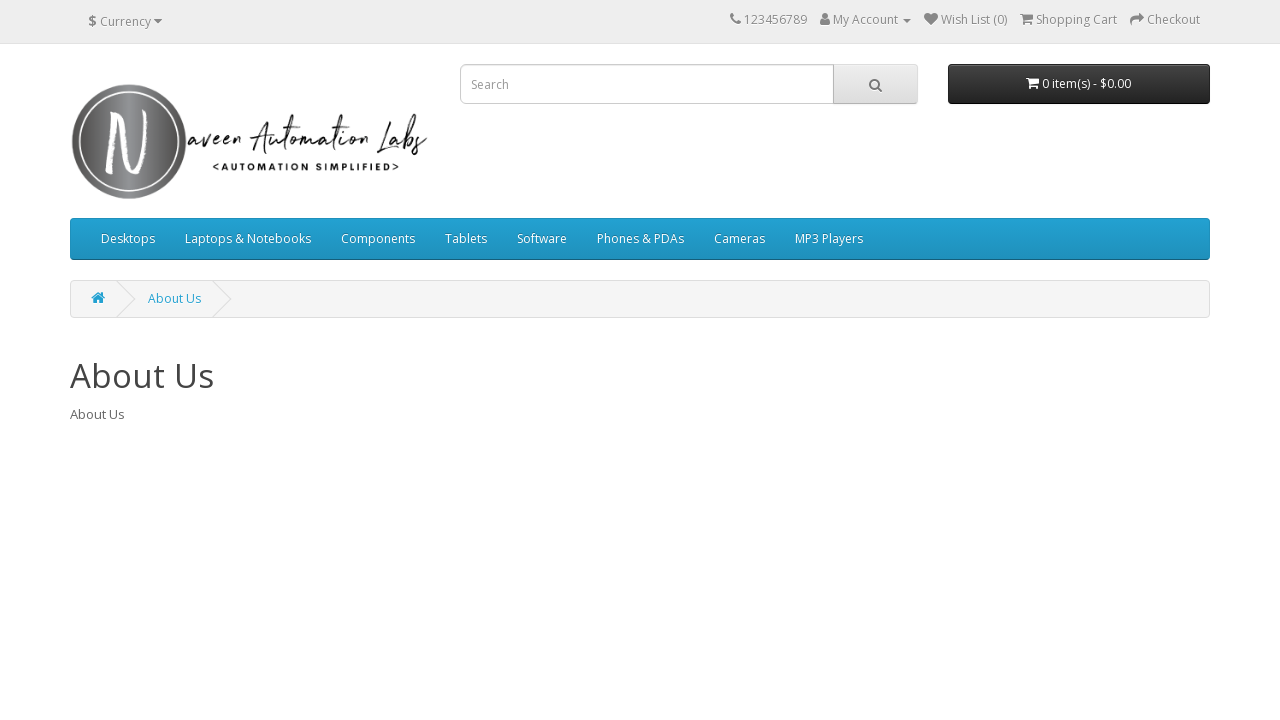

Navigated back to previous page from footer link 1
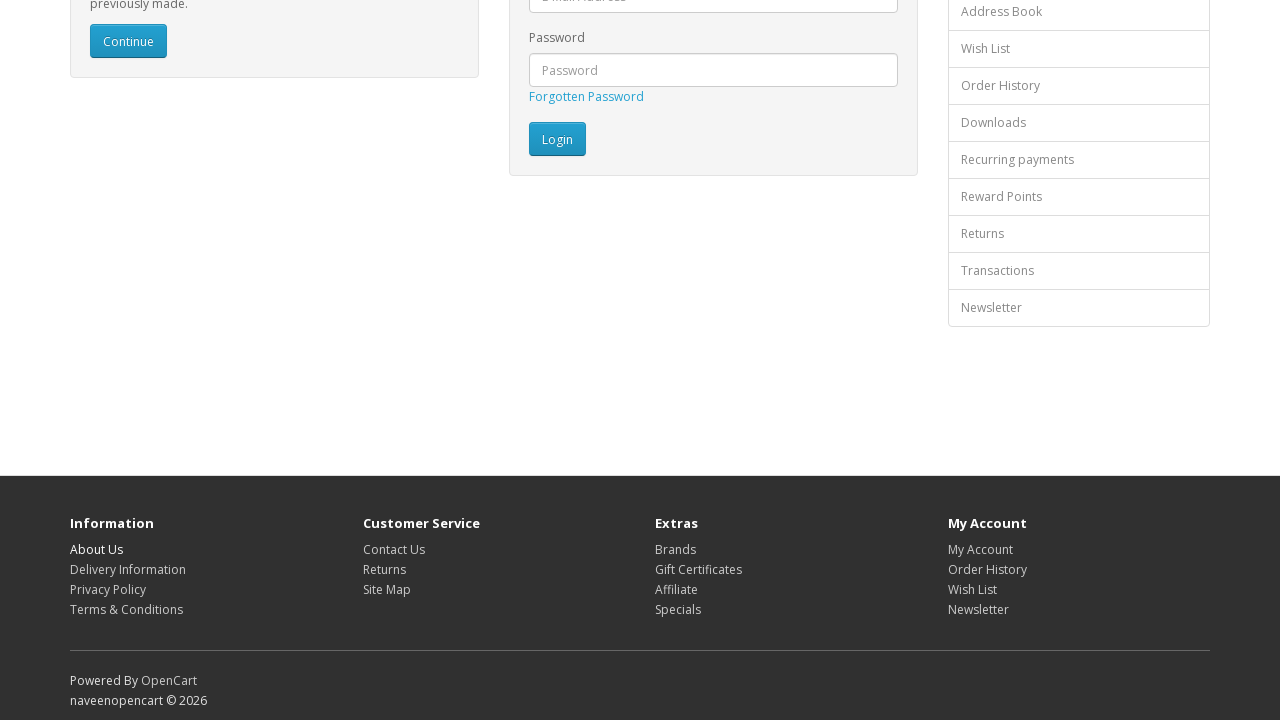

Page loaded after navigating back (iteration 1 complete)
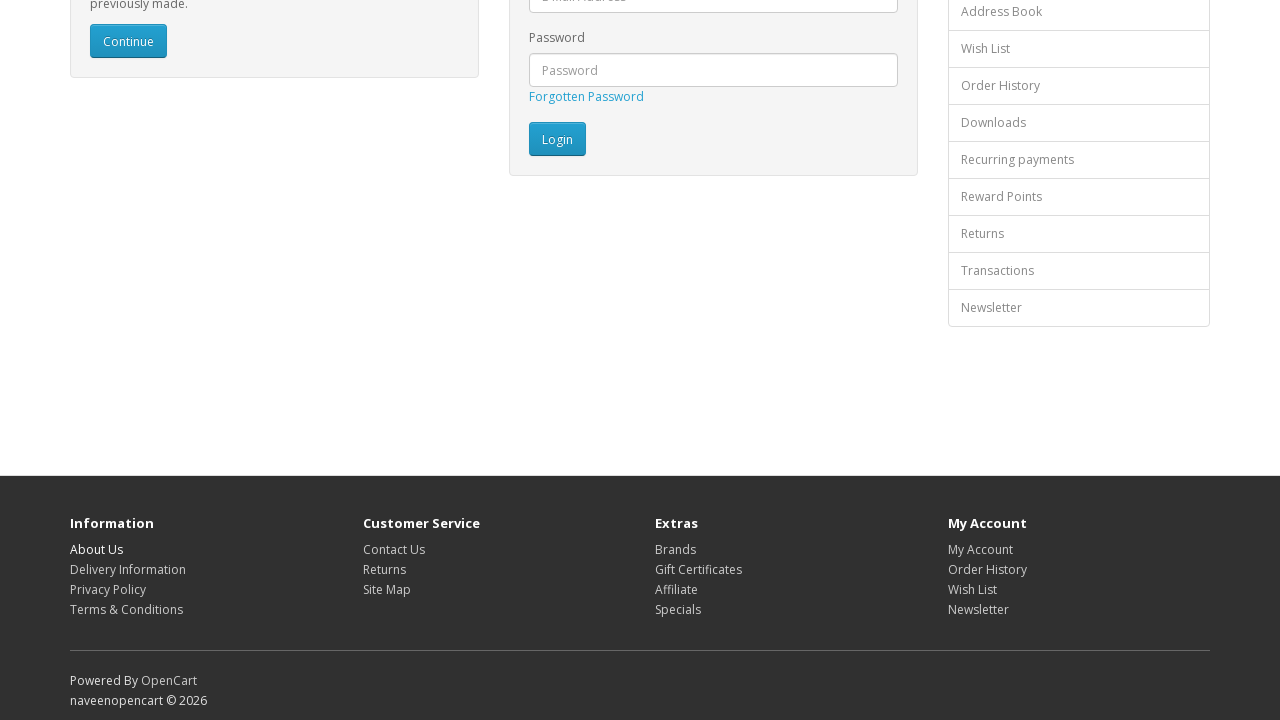

Re-fetched footer links to avoid stale element issues (iteration 2)
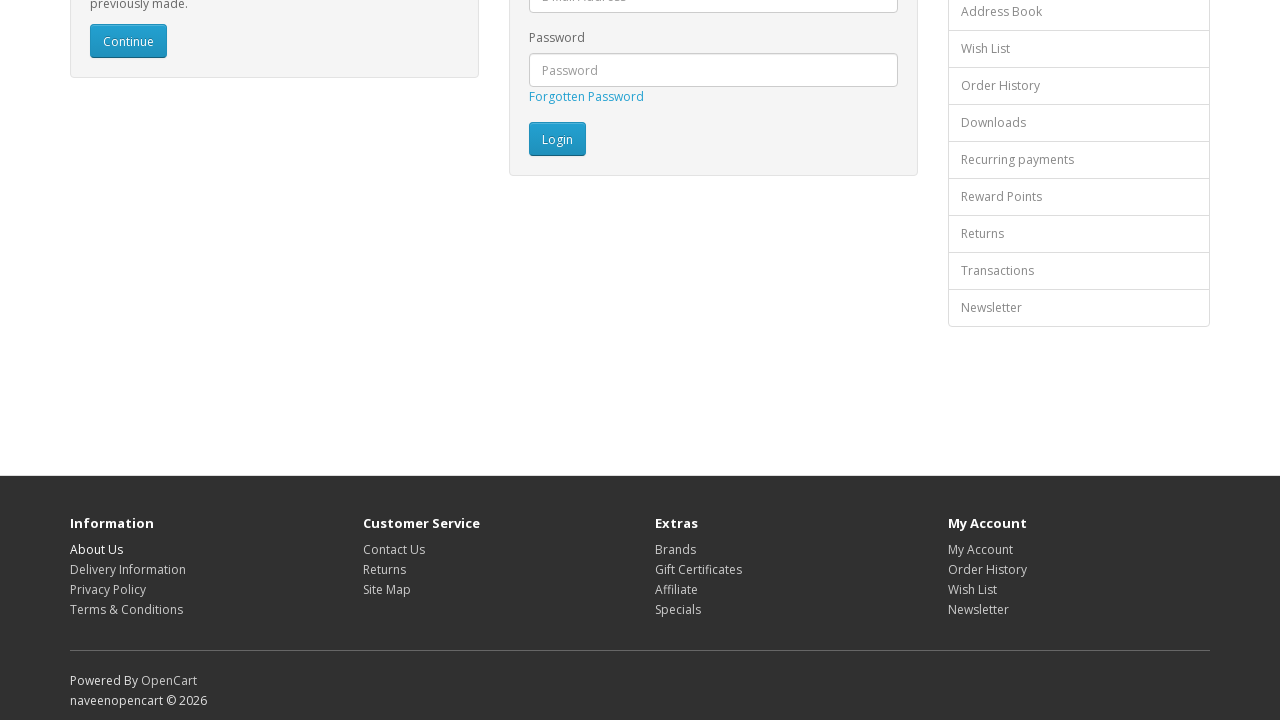

Clicked footer link 2 of 16 at (128, 569) on xpath=//footer//a >> nth=1
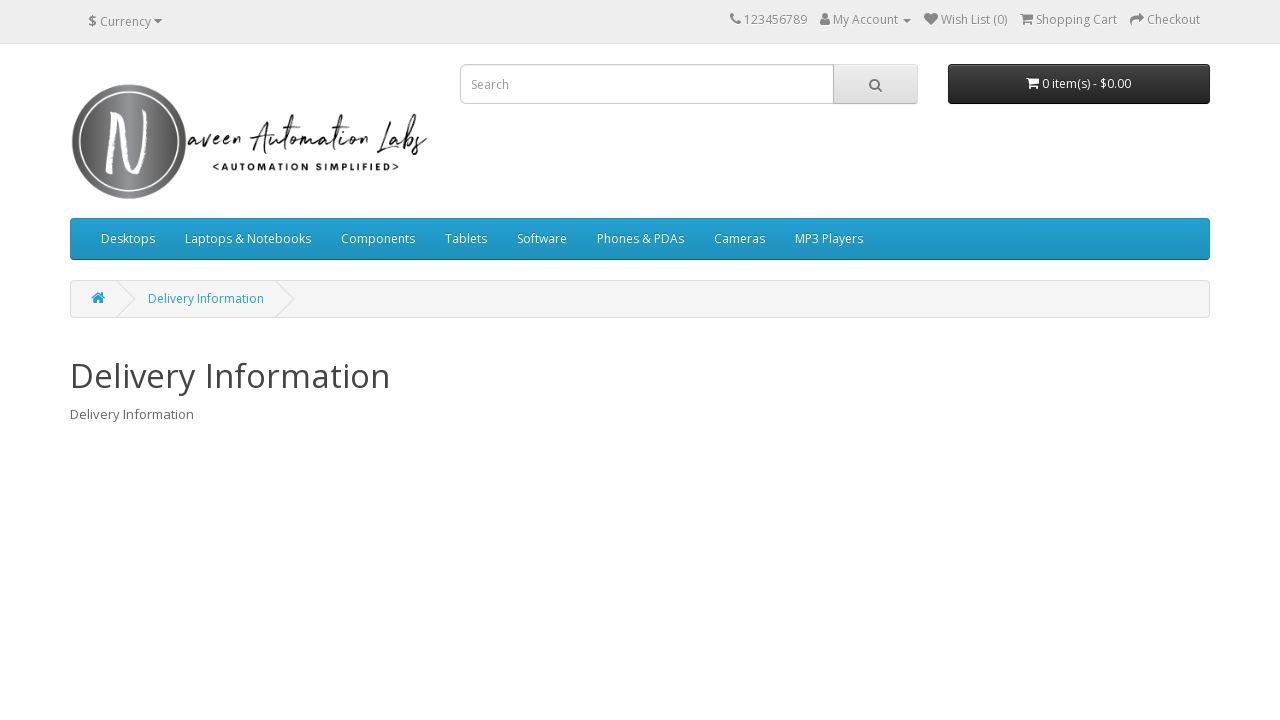

Page loaded after clicking footer link 2
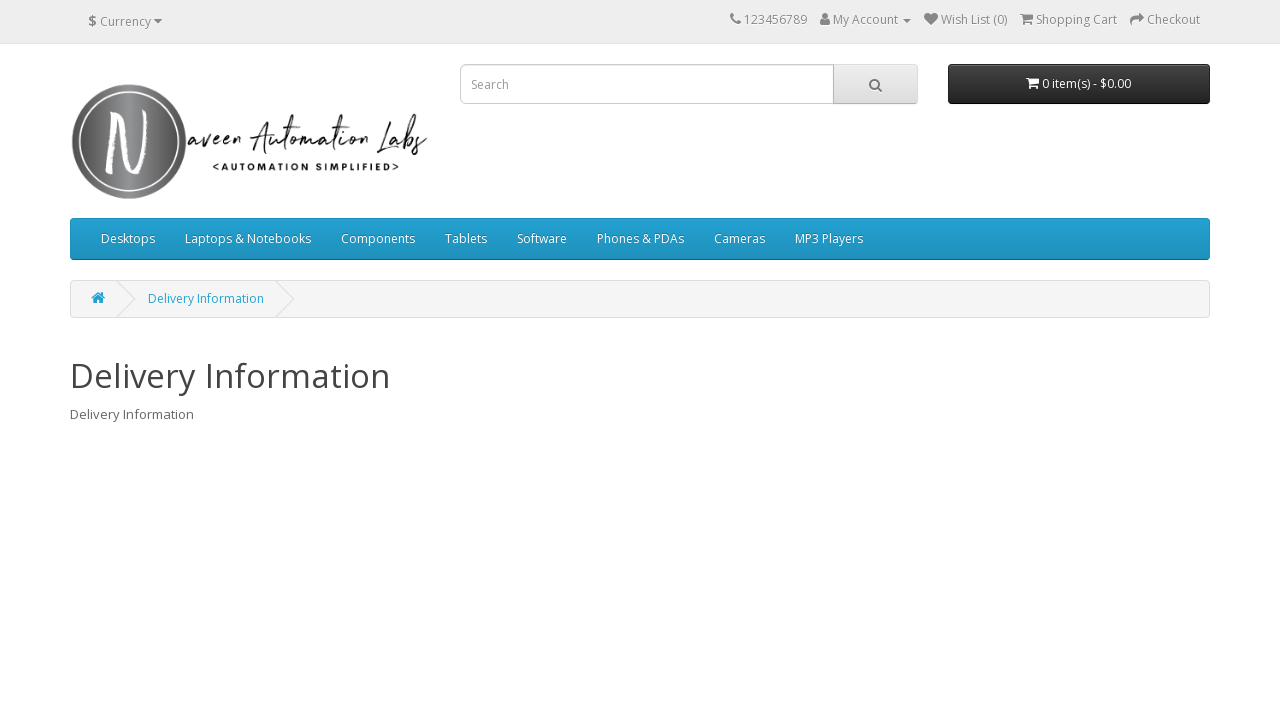

Navigated back to previous page from footer link 2
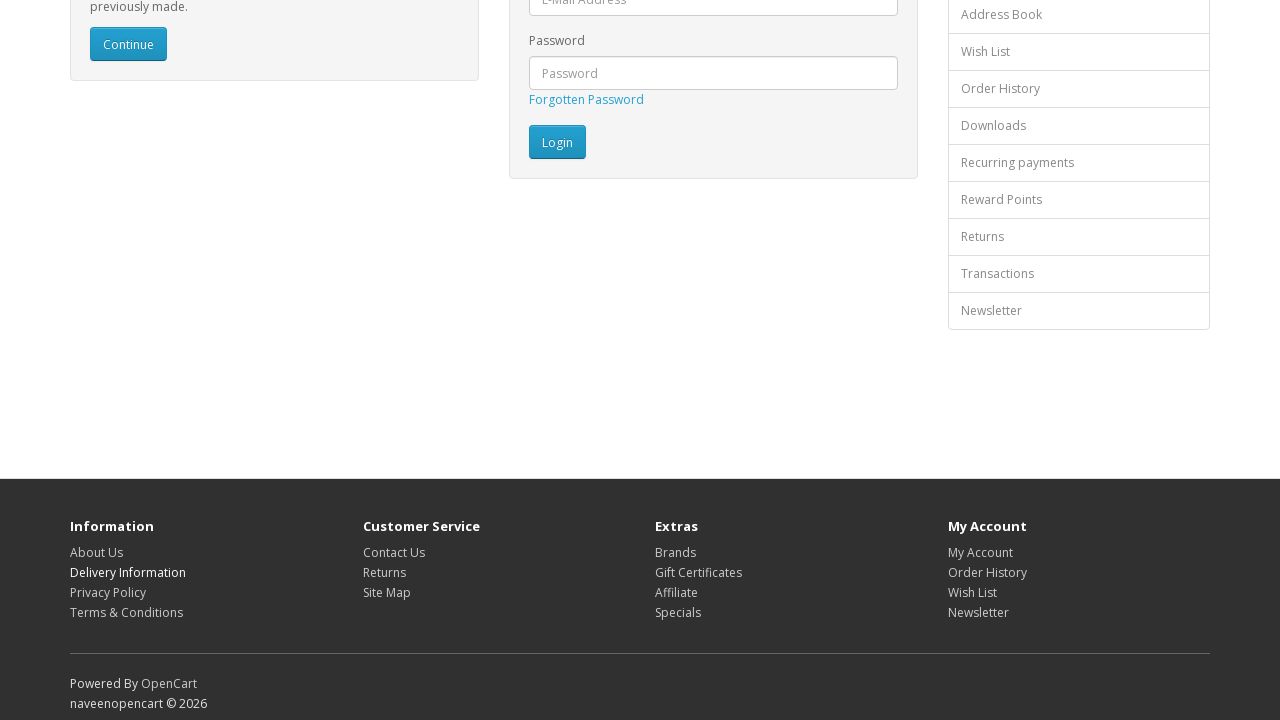

Page loaded after navigating back (iteration 2 complete)
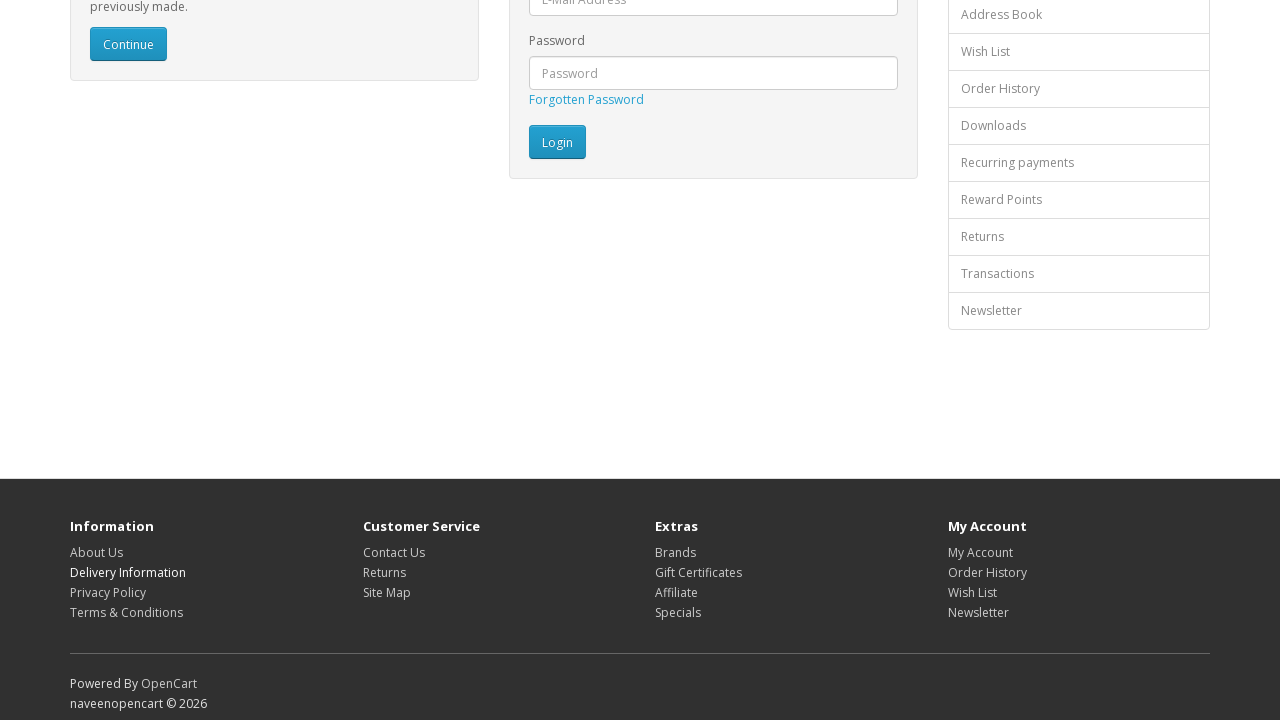

Re-fetched footer links to avoid stale element issues (iteration 3)
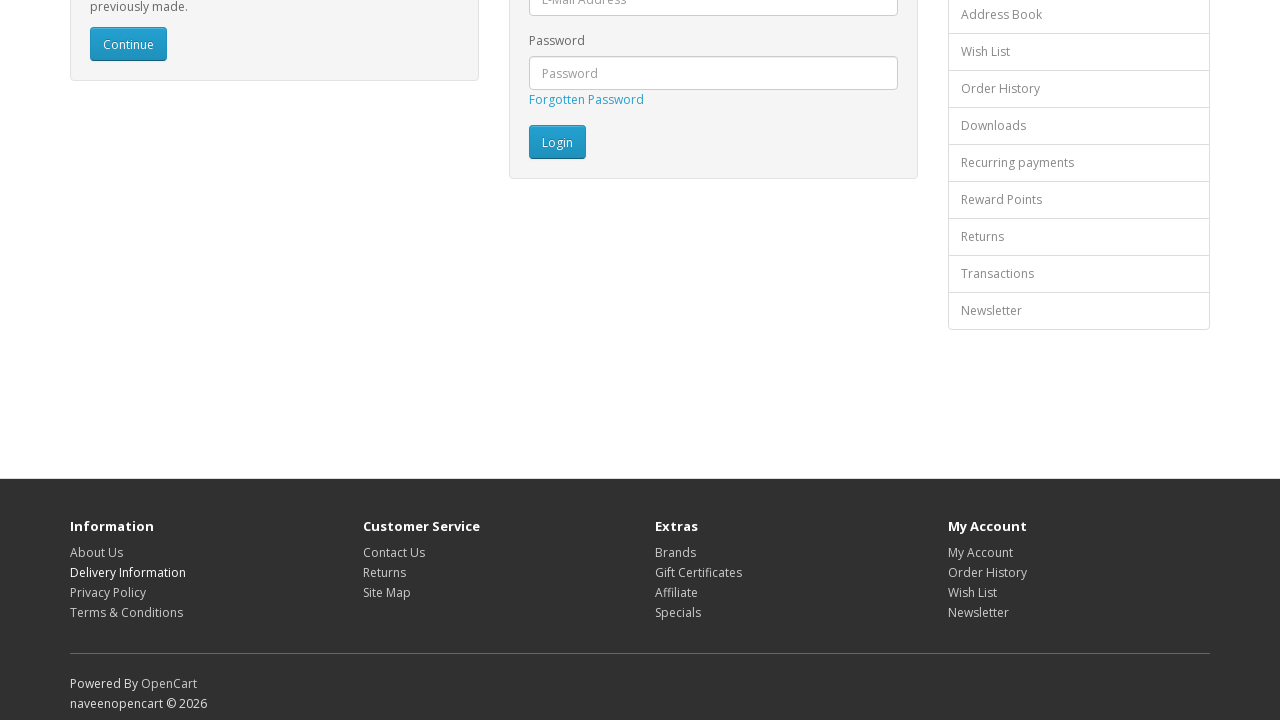

Clicked footer link 3 of 16 at (108, 592) on xpath=//footer//a >> nth=2
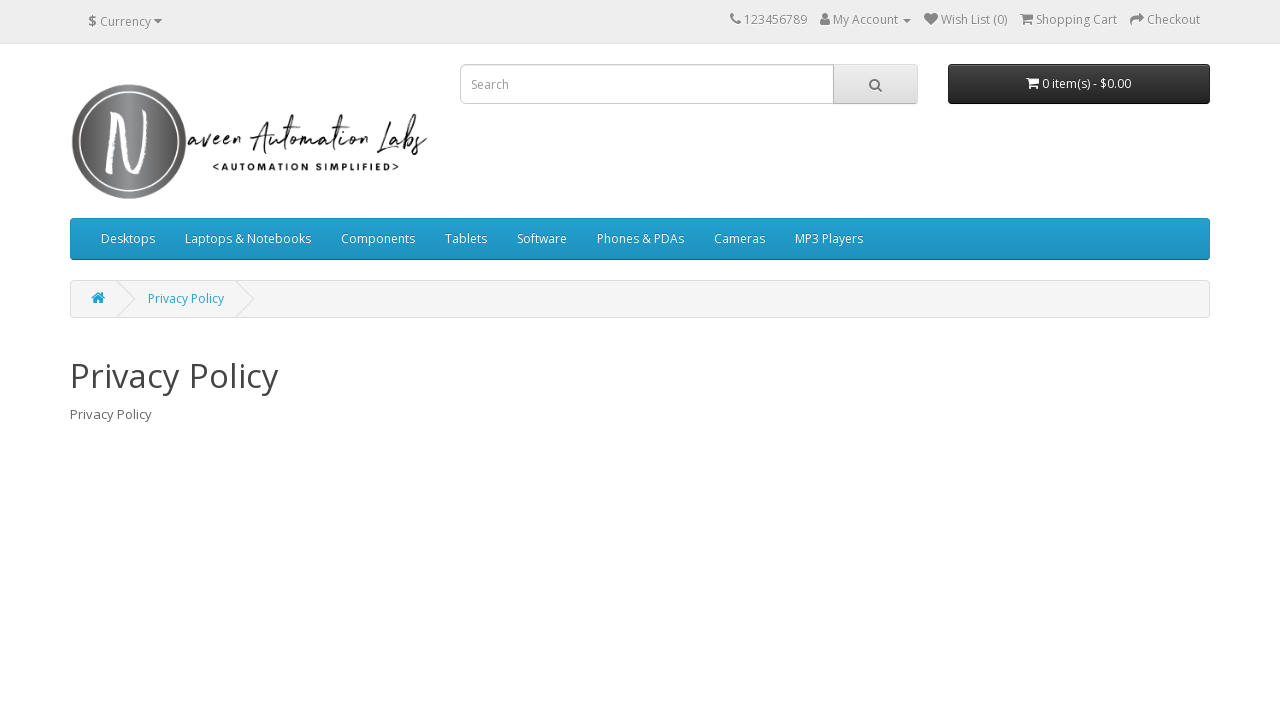

Page loaded after clicking footer link 3
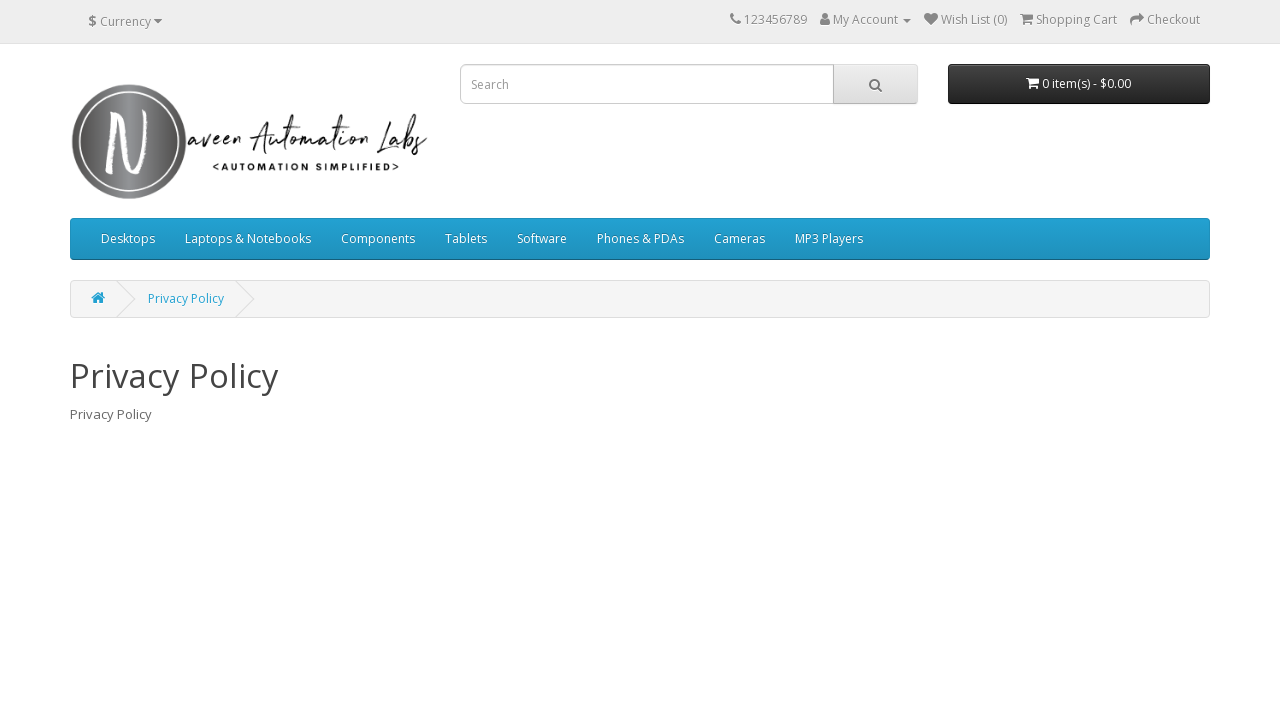

Navigated back to previous page from footer link 3
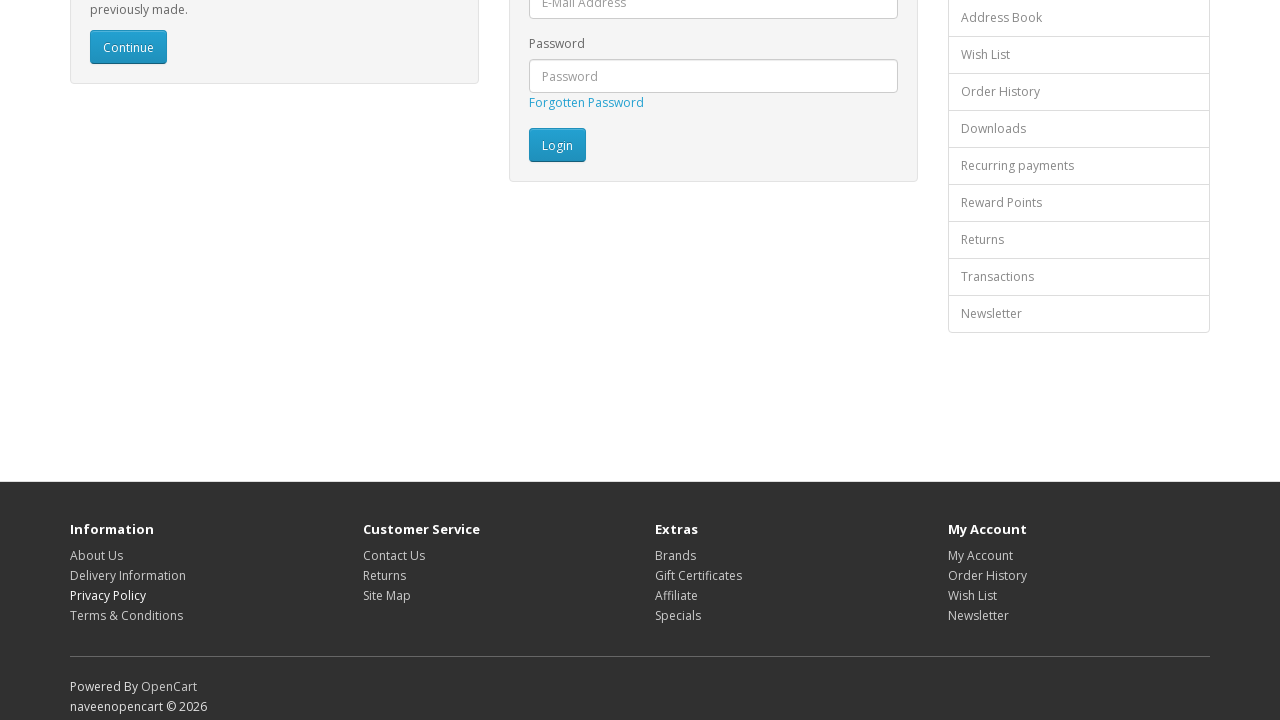

Page loaded after navigating back (iteration 3 complete)
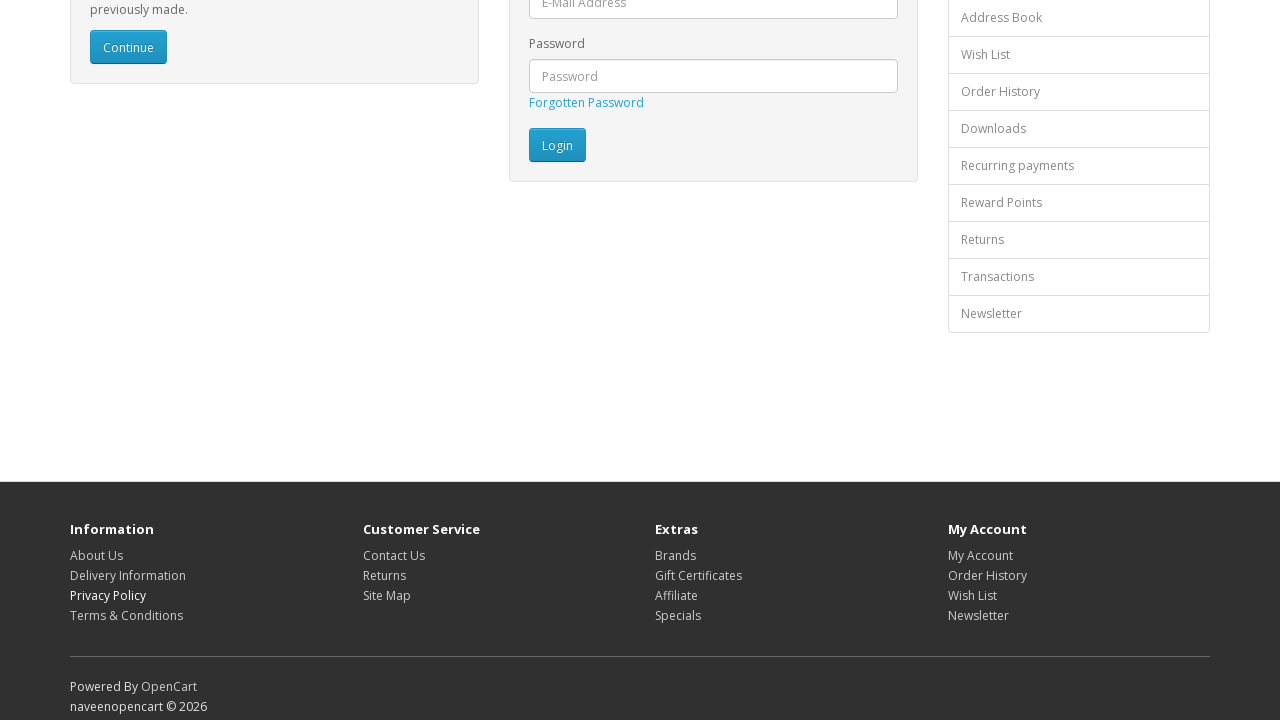

Re-fetched footer links to avoid stale element issues (iteration 4)
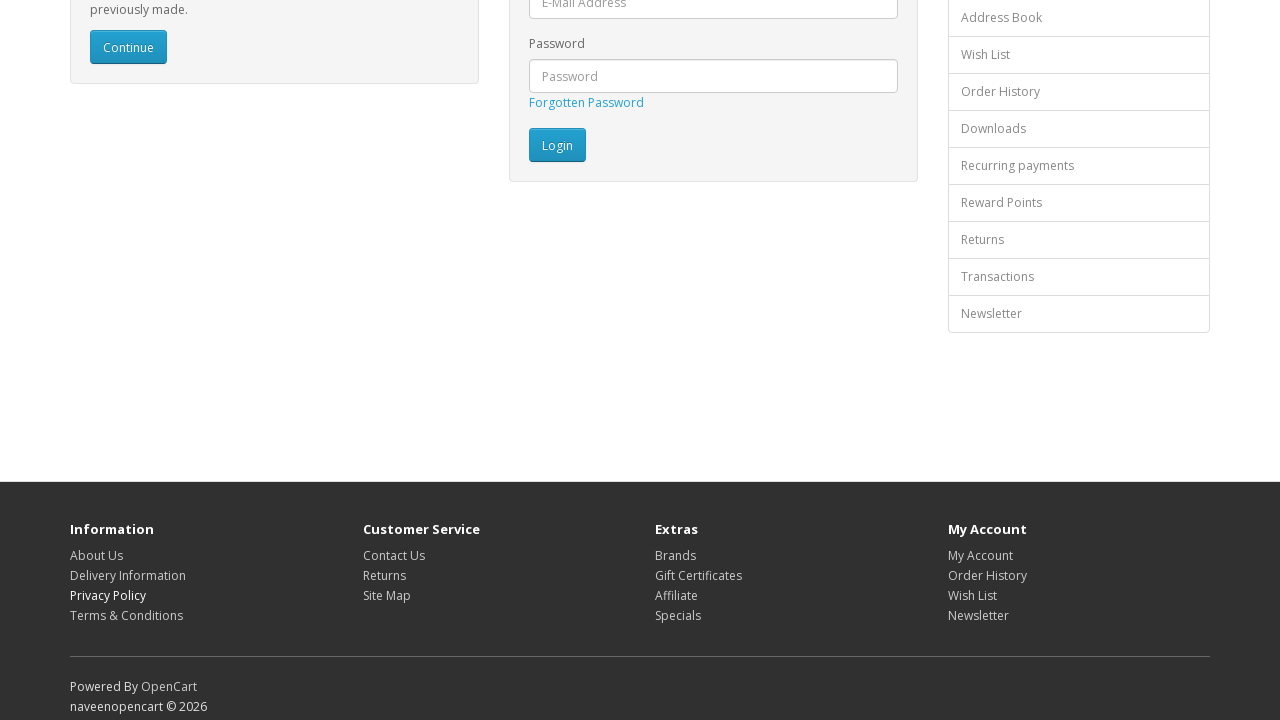

Clicked footer link 4 of 16 at (126, 615) on xpath=//footer//a >> nth=3
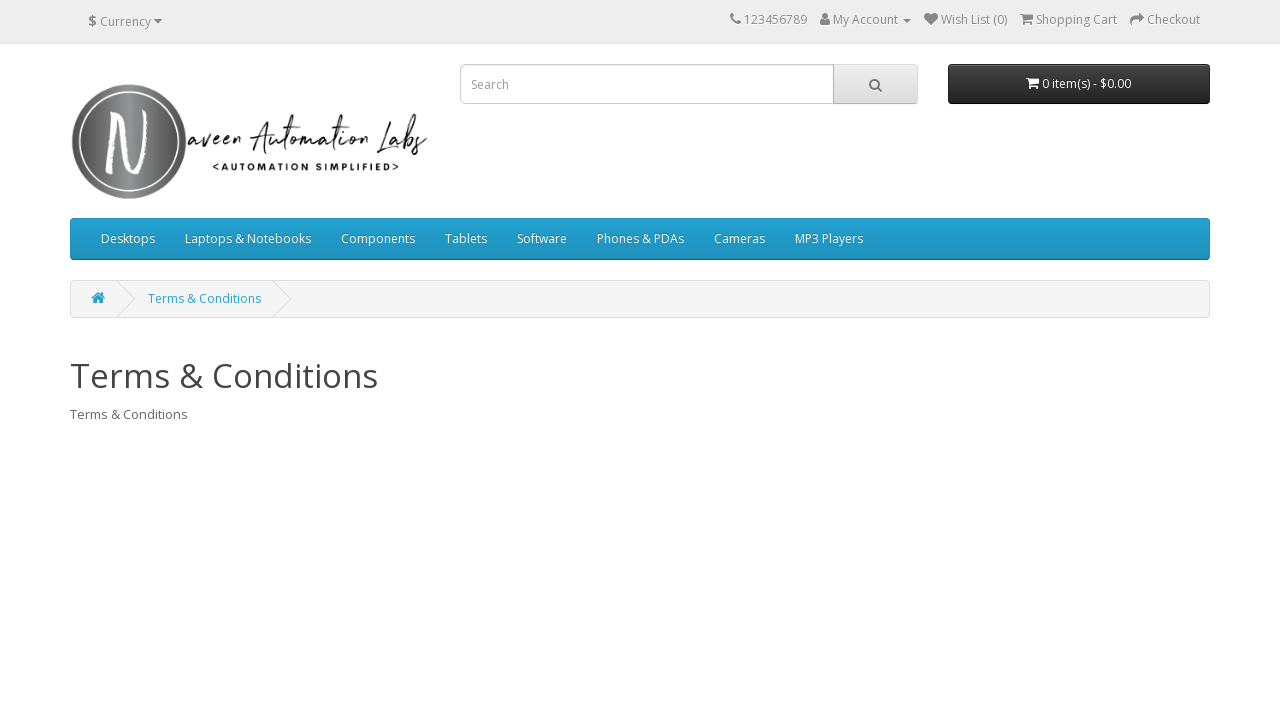

Page loaded after clicking footer link 4
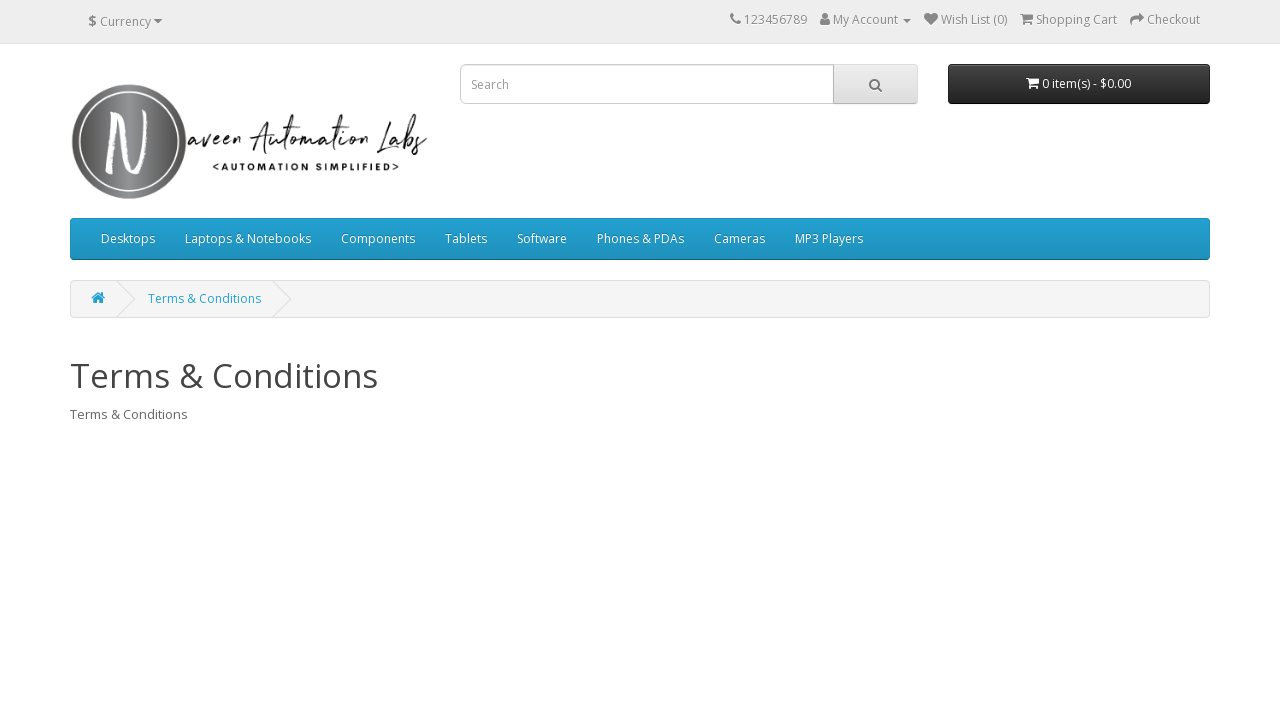

Navigated back to previous page from footer link 4
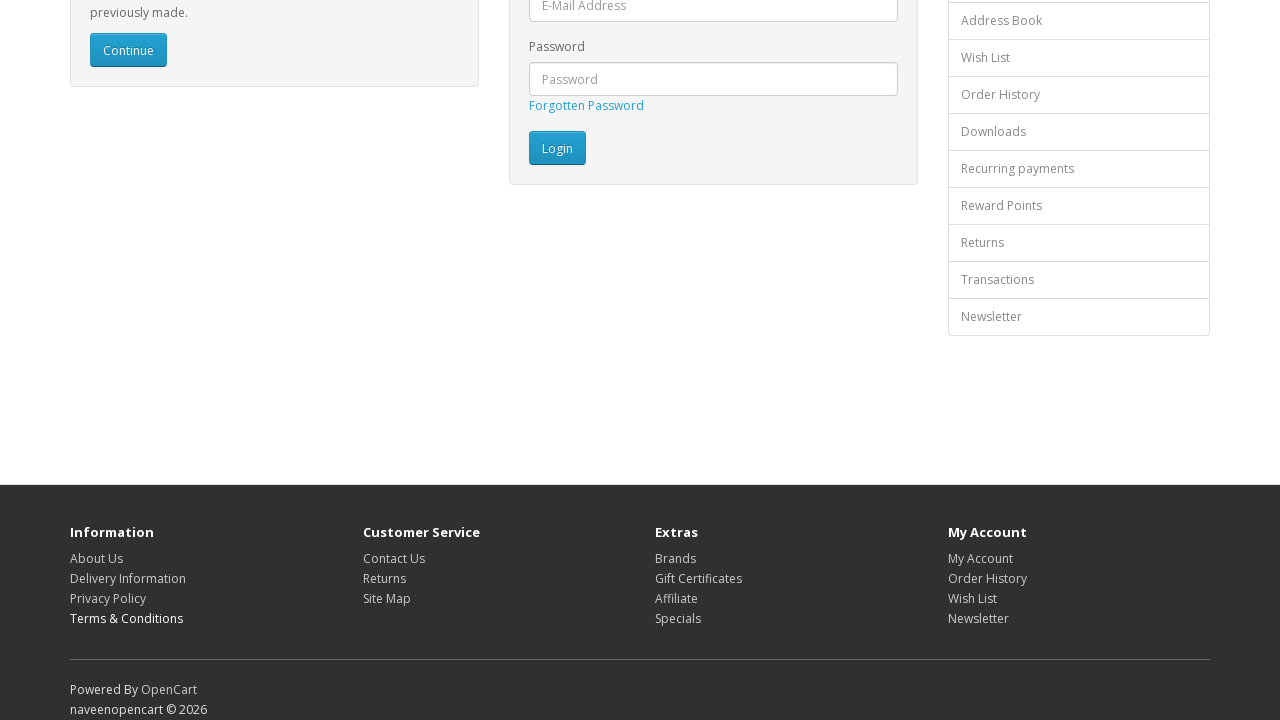

Page loaded after navigating back (iteration 4 complete)
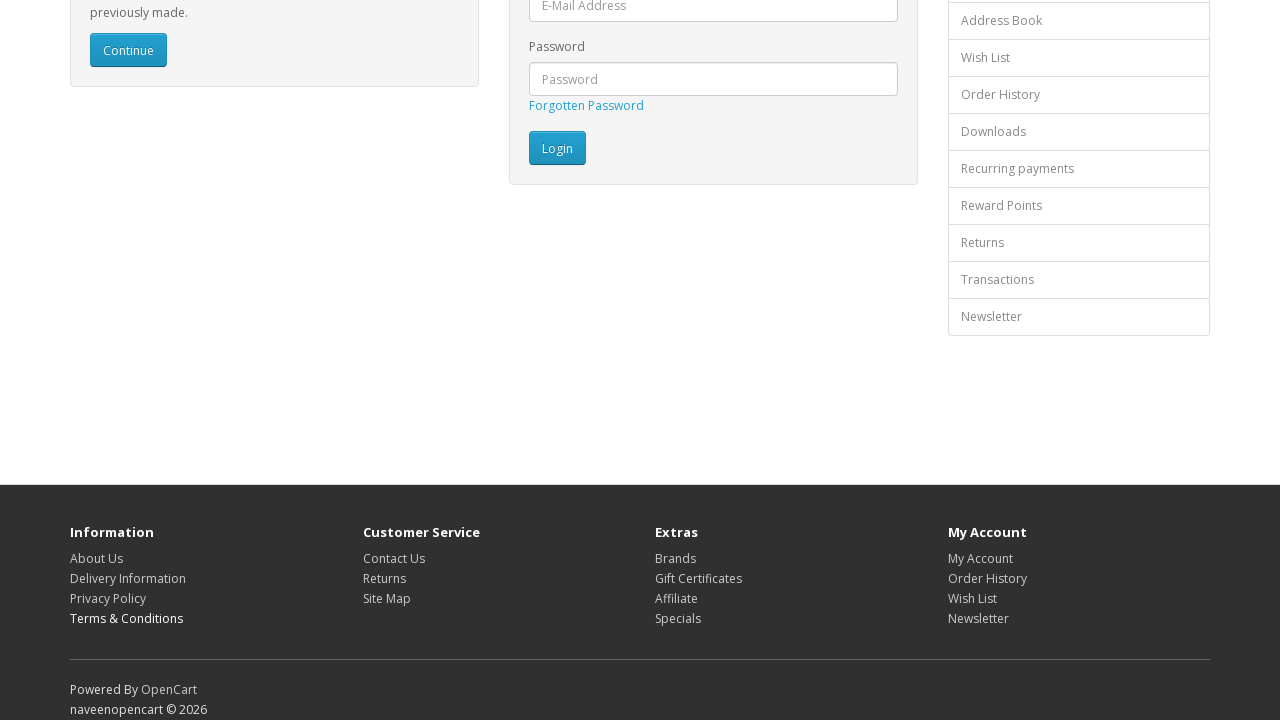

Re-fetched footer links to avoid stale element issues (iteration 5)
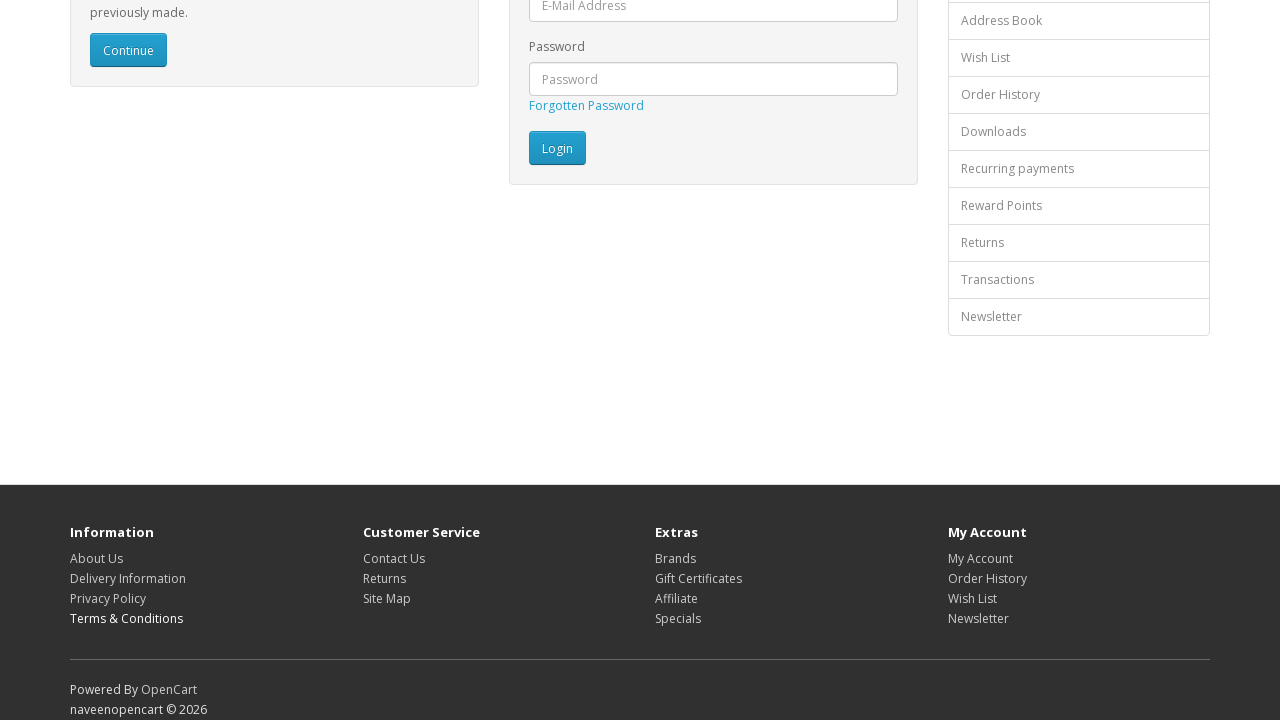

Clicked footer link 5 of 16 at (394, 558) on xpath=//footer//a >> nth=4
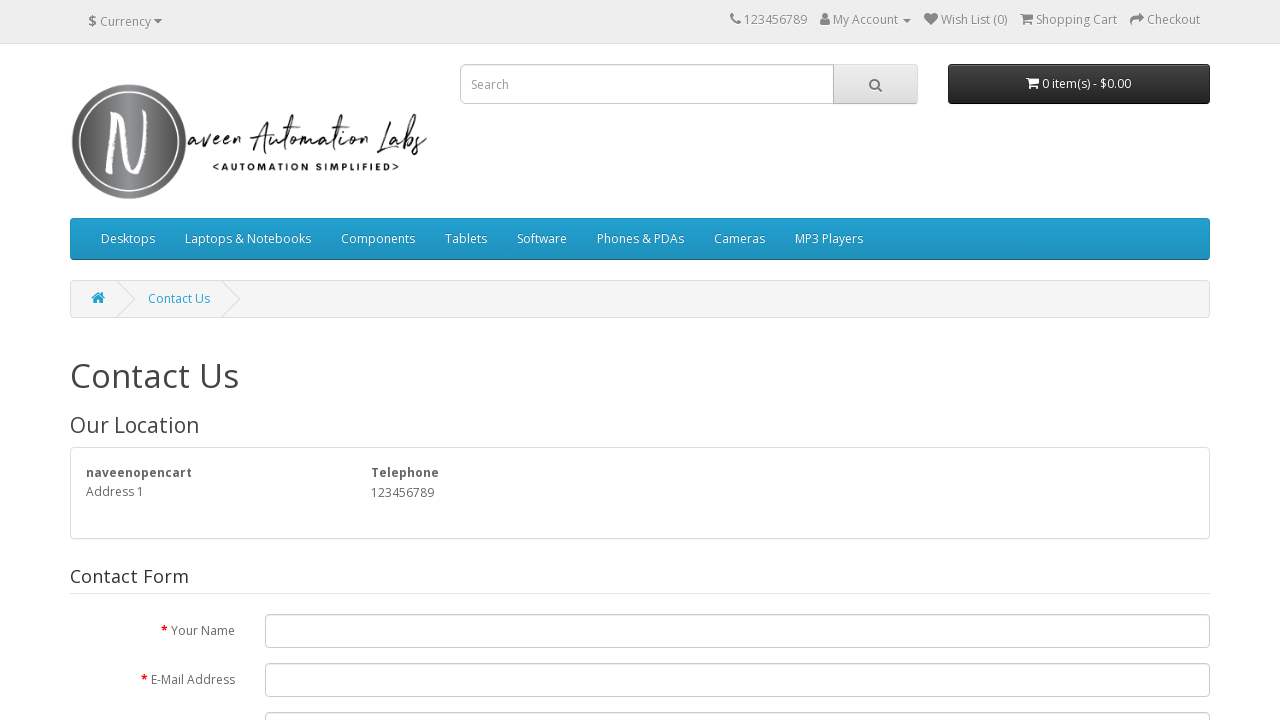

Page loaded after clicking footer link 5
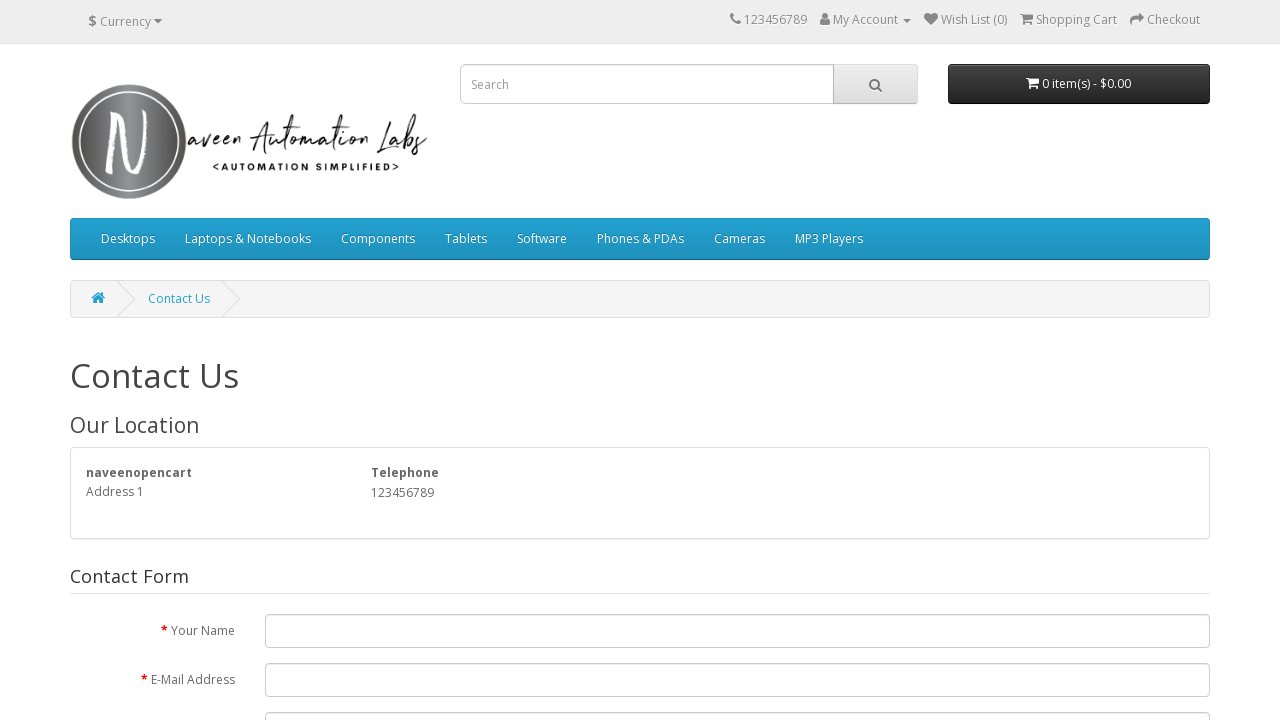

Navigated back to previous page from footer link 5
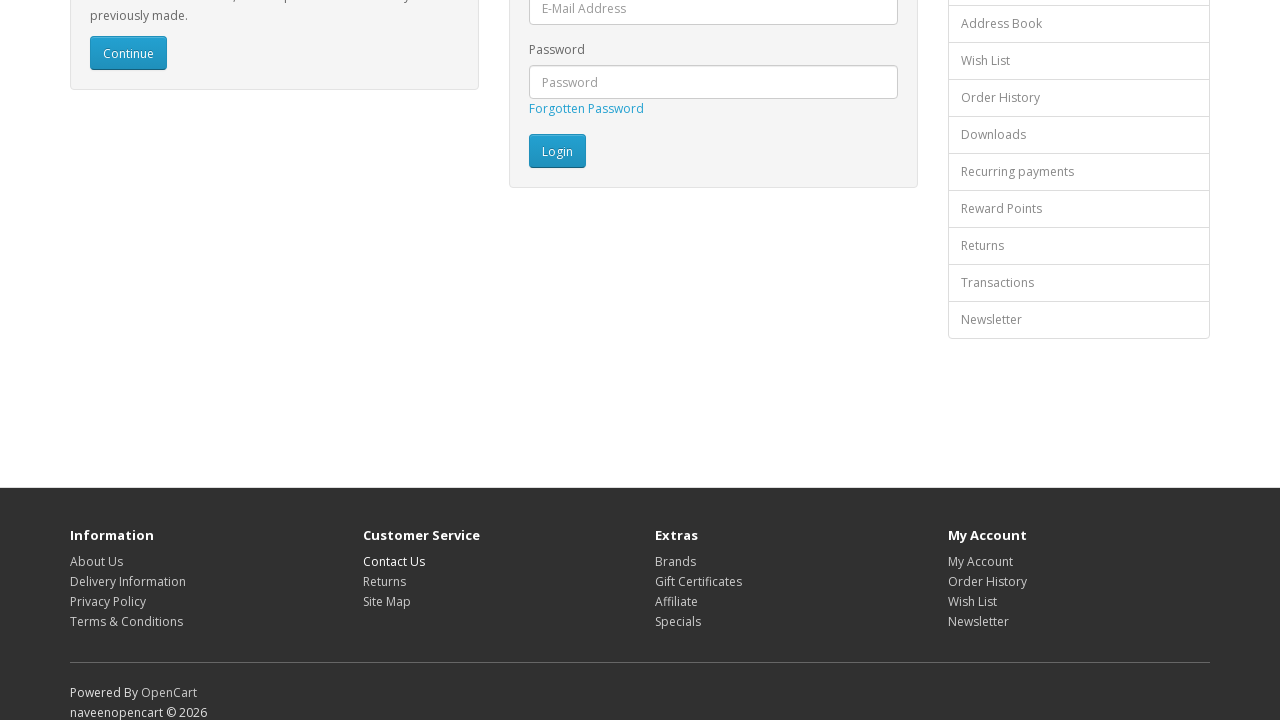

Page loaded after navigating back (iteration 5 complete)
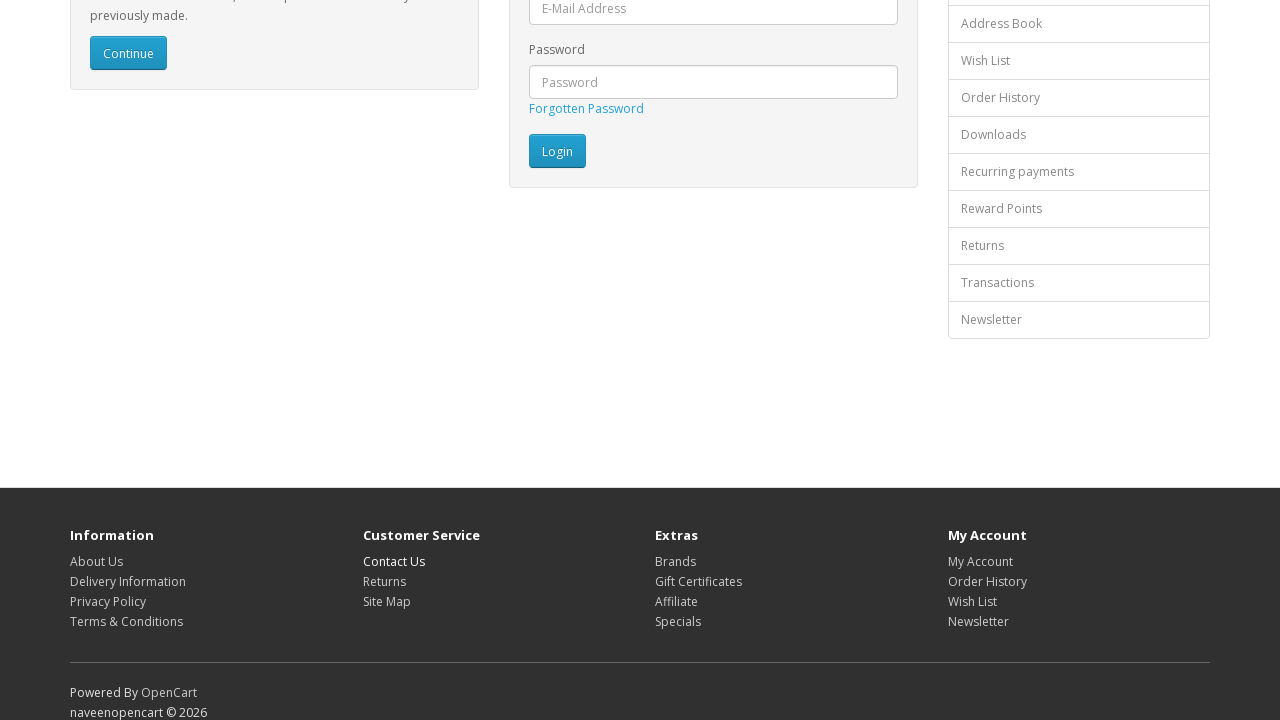

Re-fetched footer links to avoid stale element issues (iteration 6)
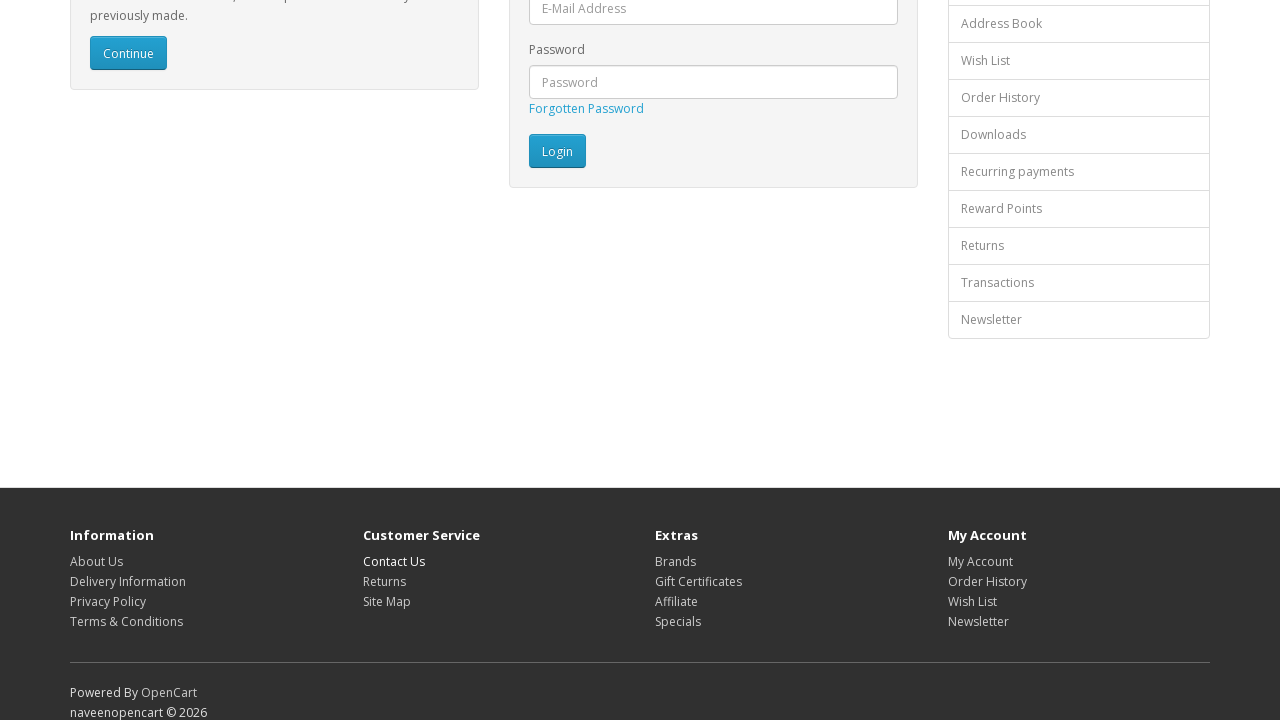

Clicked footer link 6 of 16 at (384, 581) on xpath=//footer//a >> nth=5
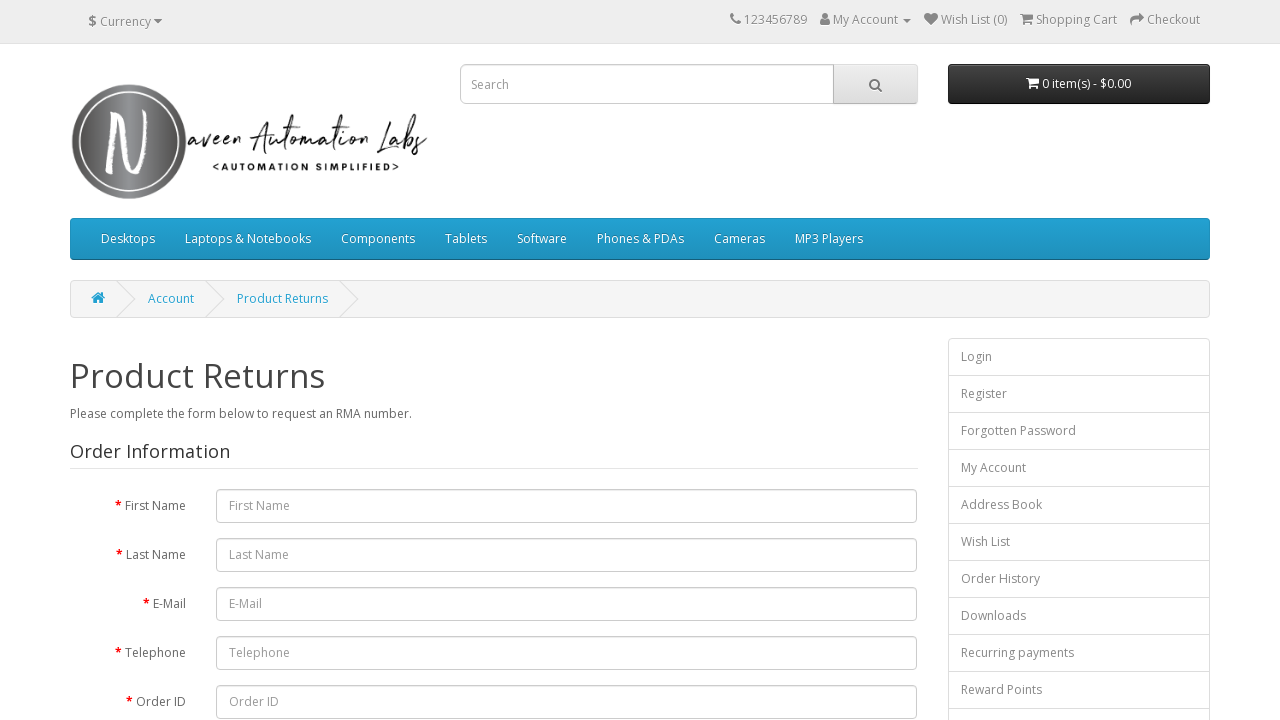

Page loaded after clicking footer link 6
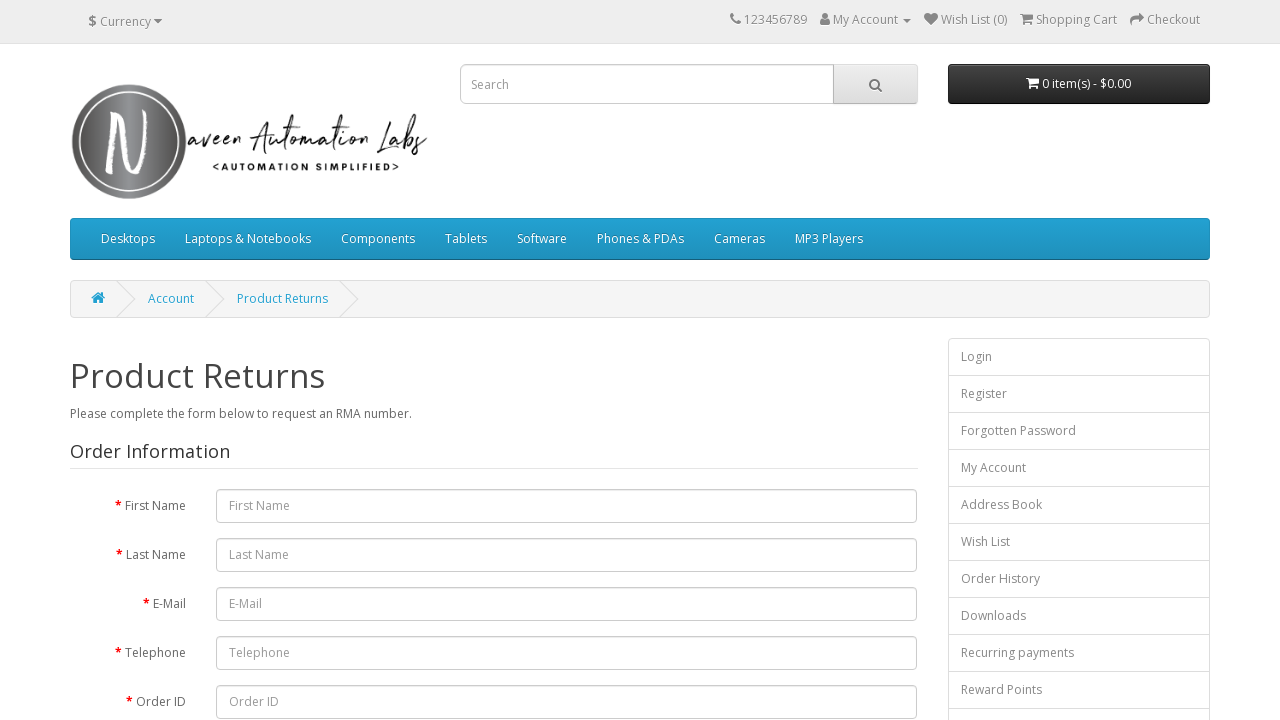

Navigated back to previous page from footer link 6
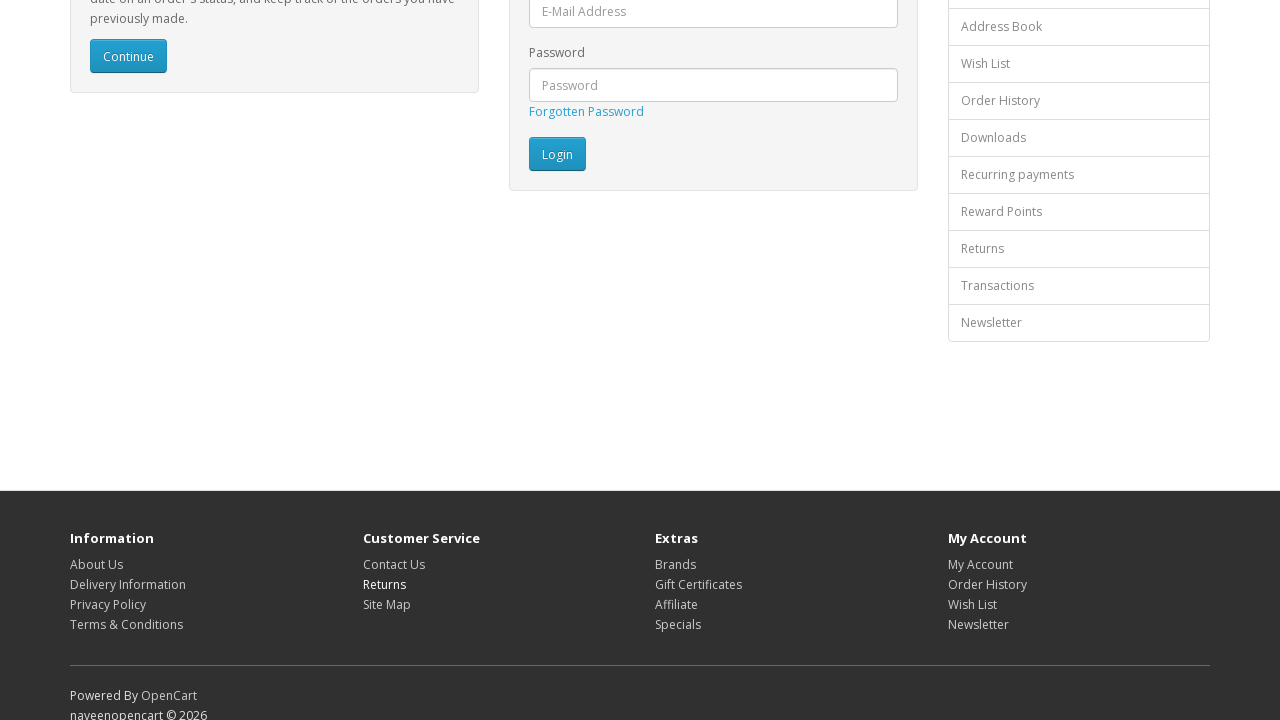

Page loaded after navigating back (iteration 6 complete)
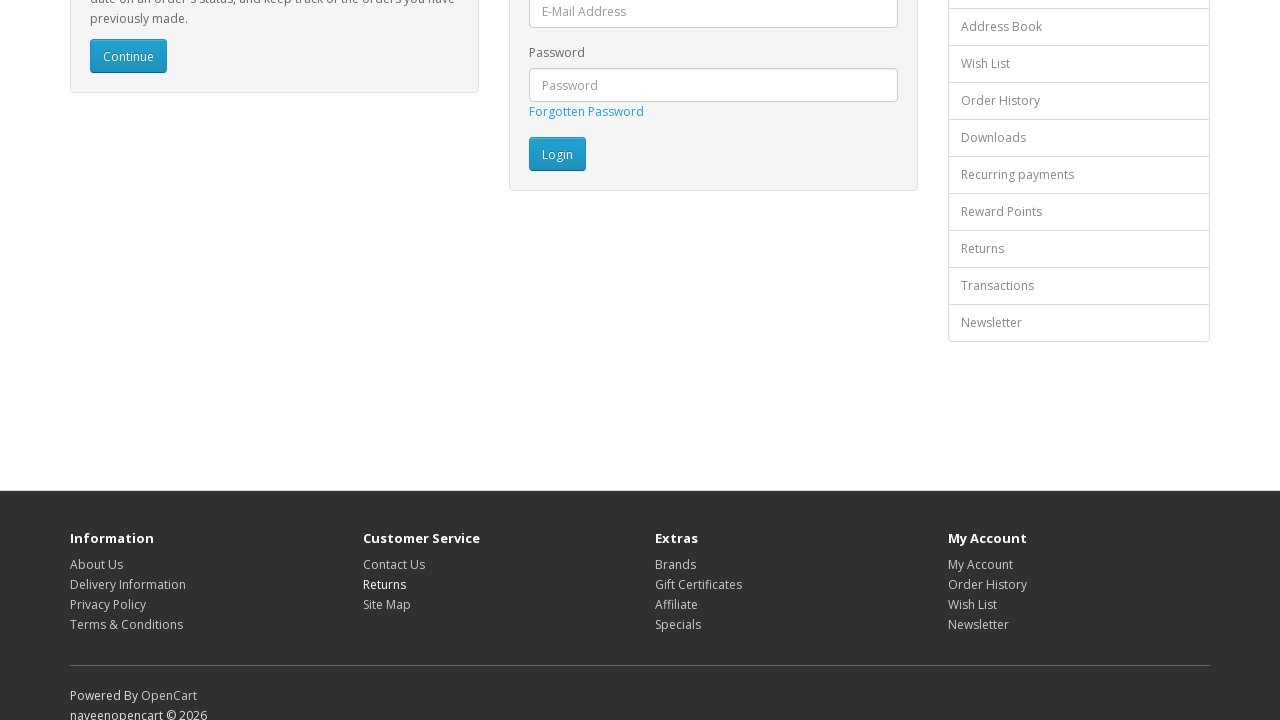

Re-fetched footer links to avoid stale element issues (iteration 7)
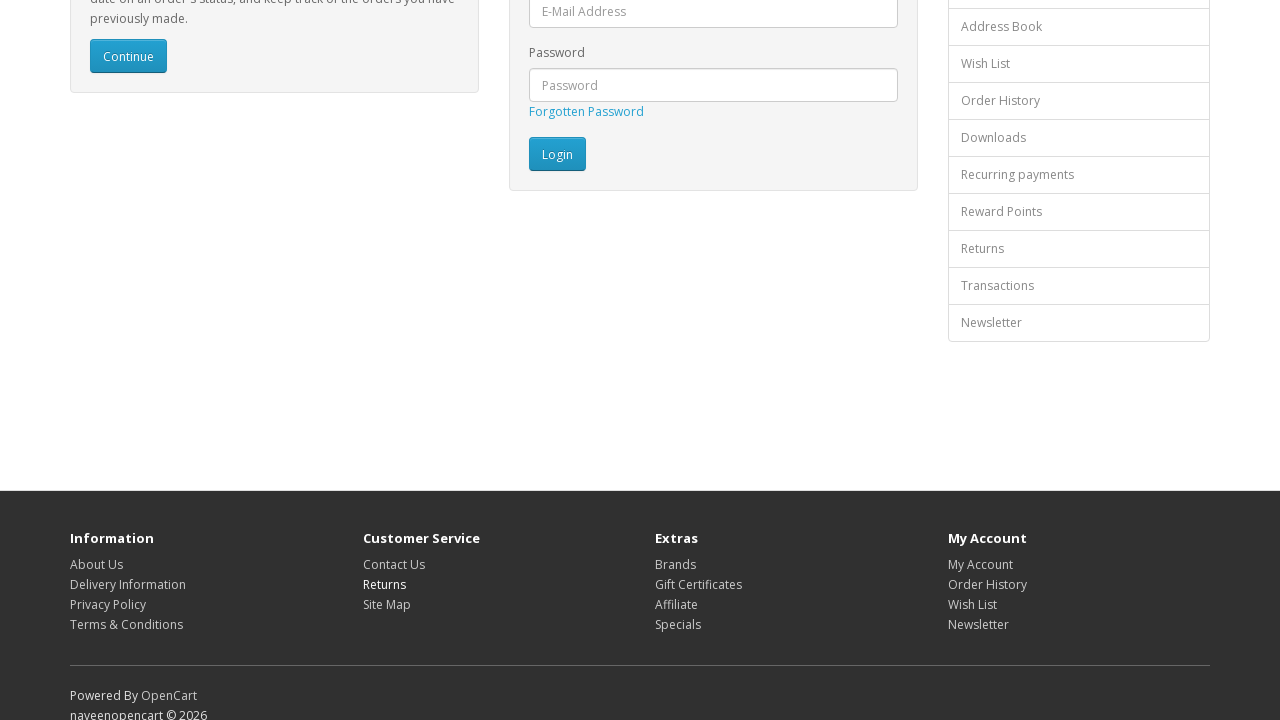

Clicked footer link 7 of 16 at (386, 604) on xpath=//footer//a >> nth=6
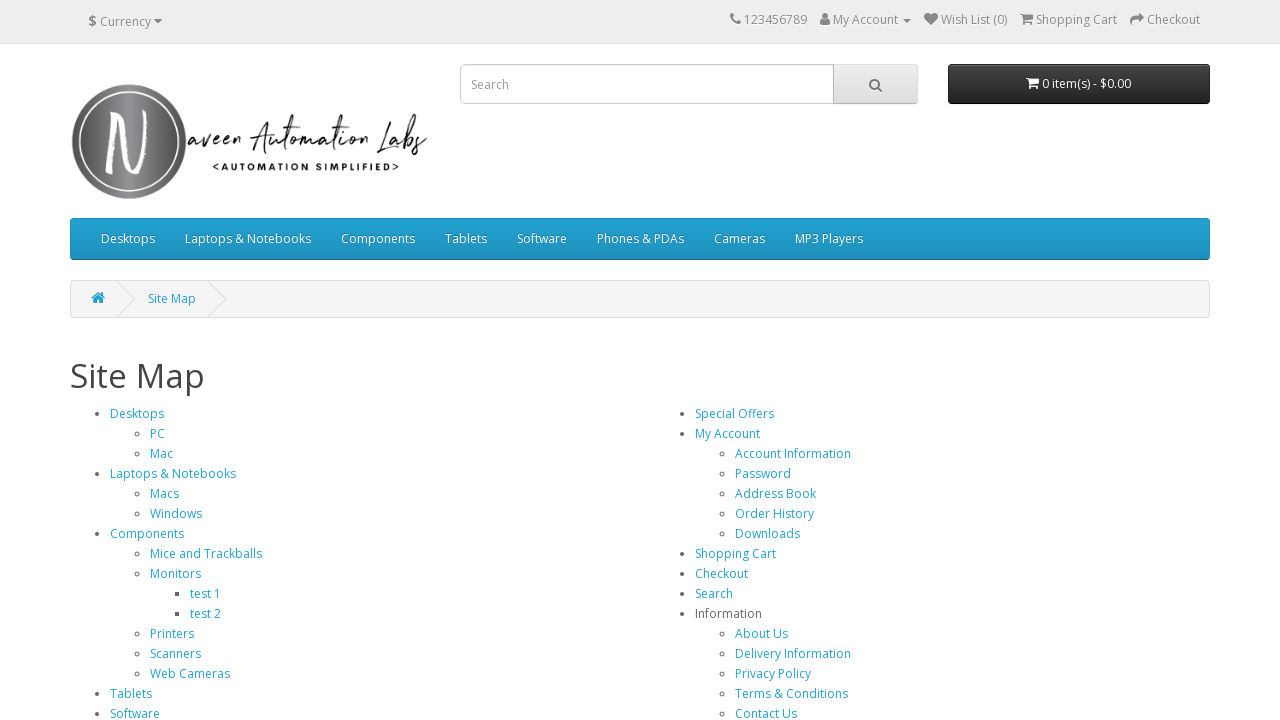

Page loaded after clicking footer link 7
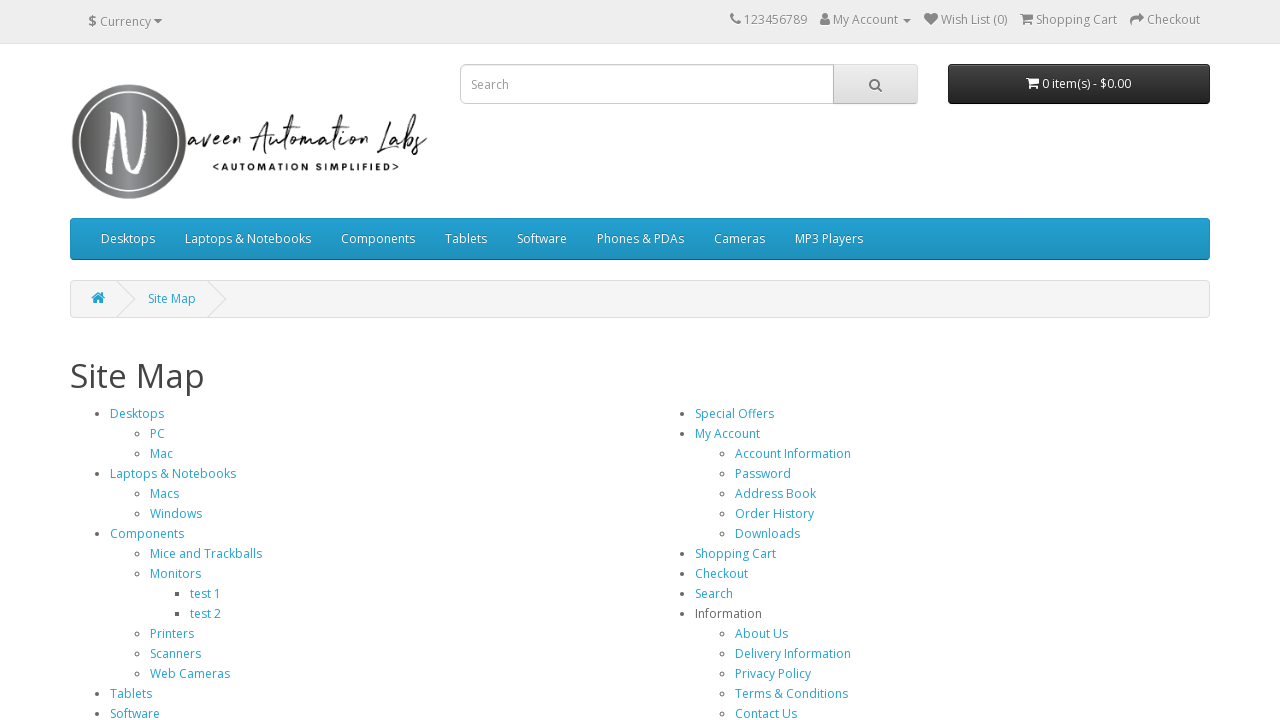

Navigated back to previous page from footer link 7
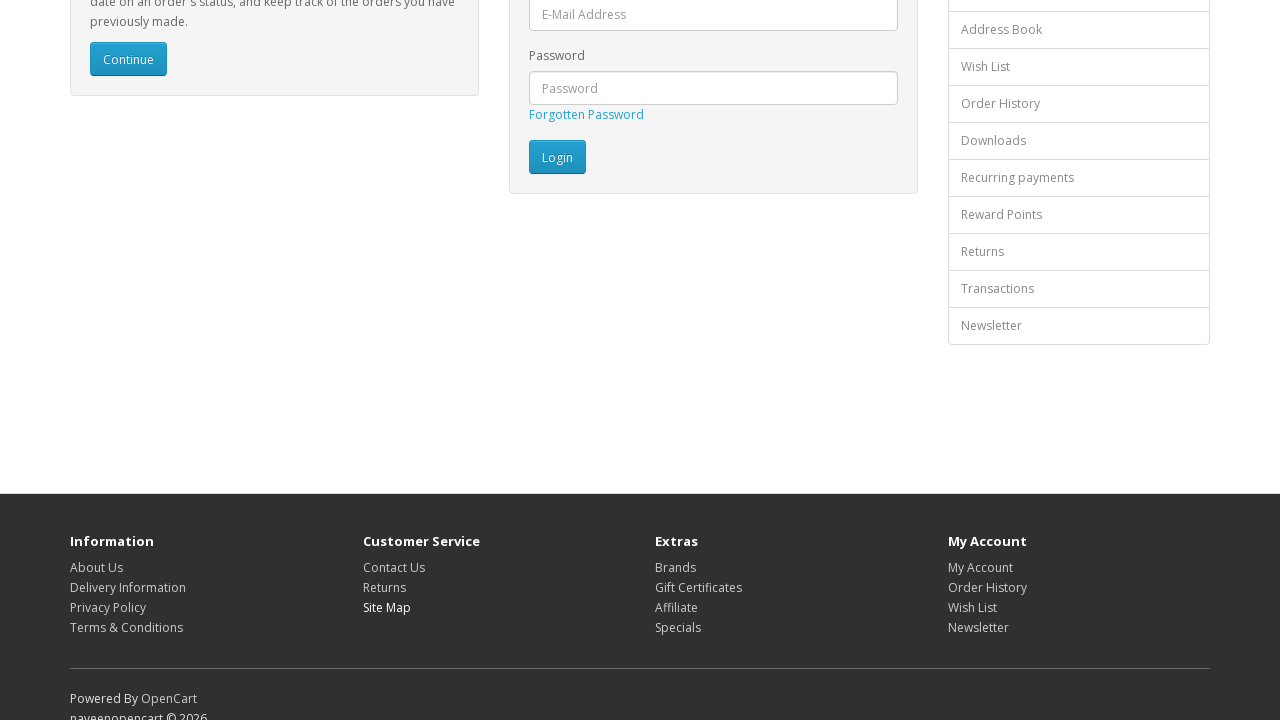

Page loaded after navigating back (iteration 7 complete)
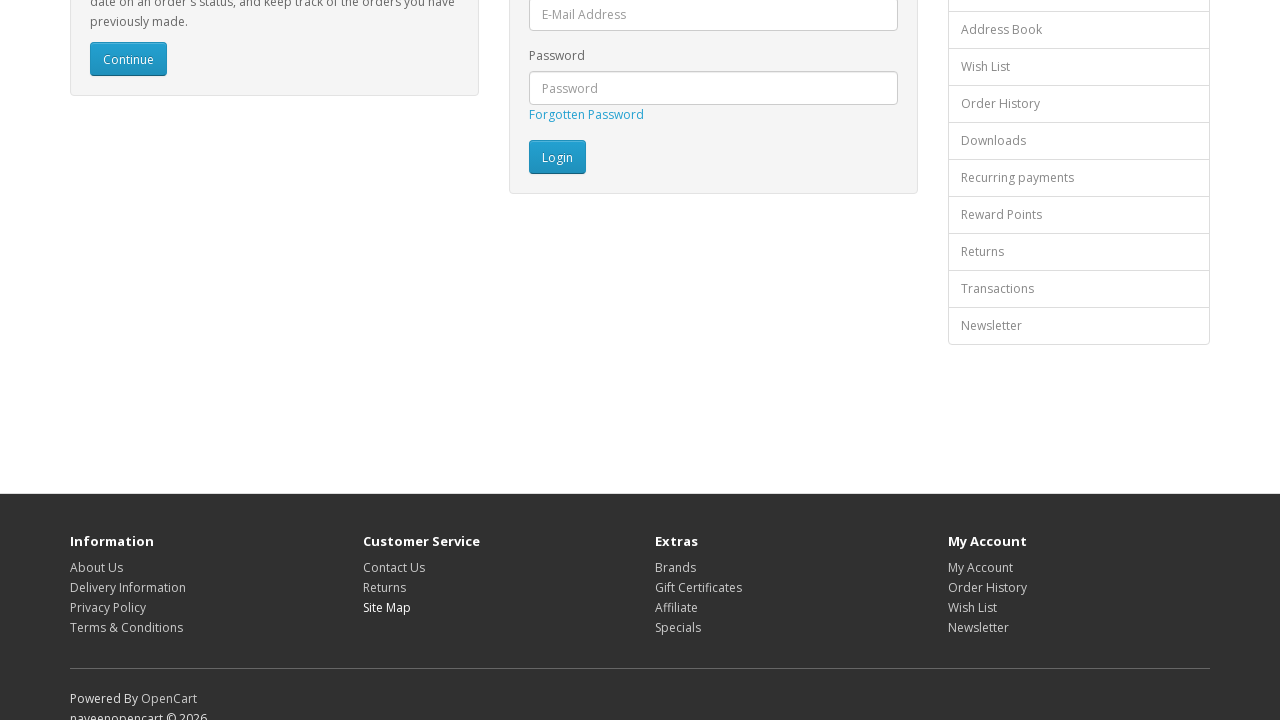

Re-fetched footer links to avoid stale element issues (iteration 8)
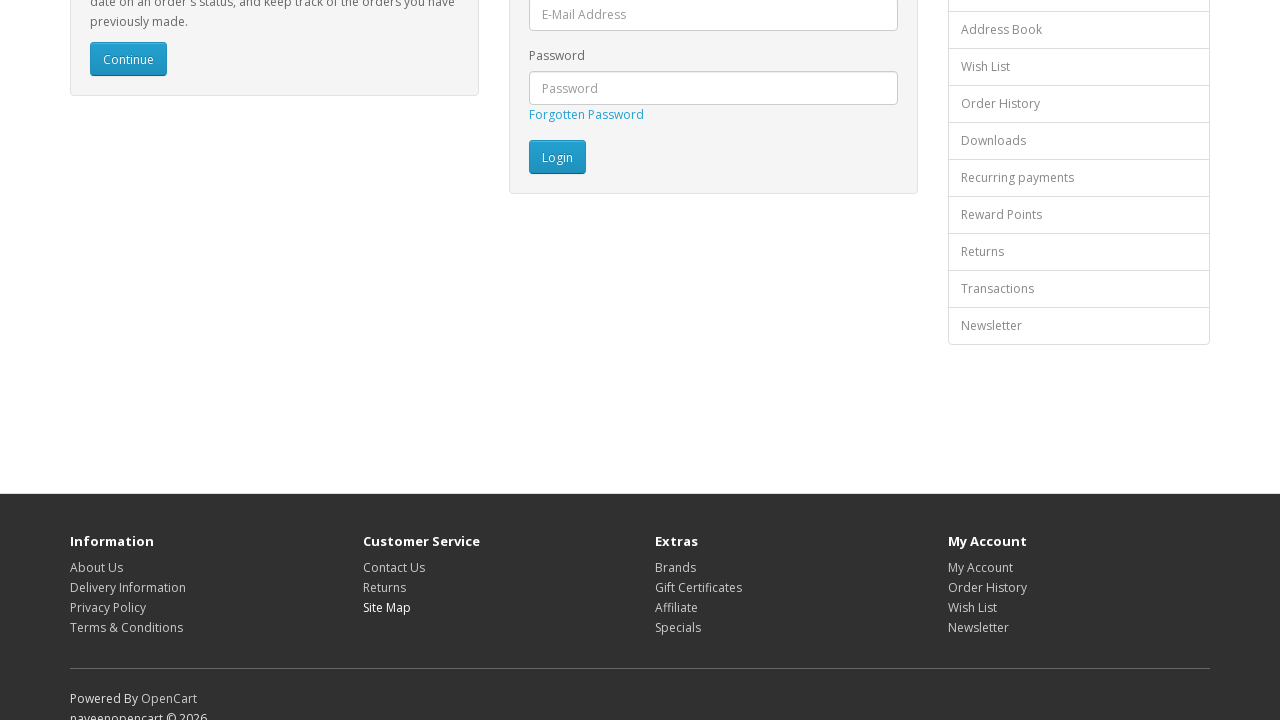

Clicked footer link 8 of 16 at (676, 567) on xpath=//footer//a >> nth=7
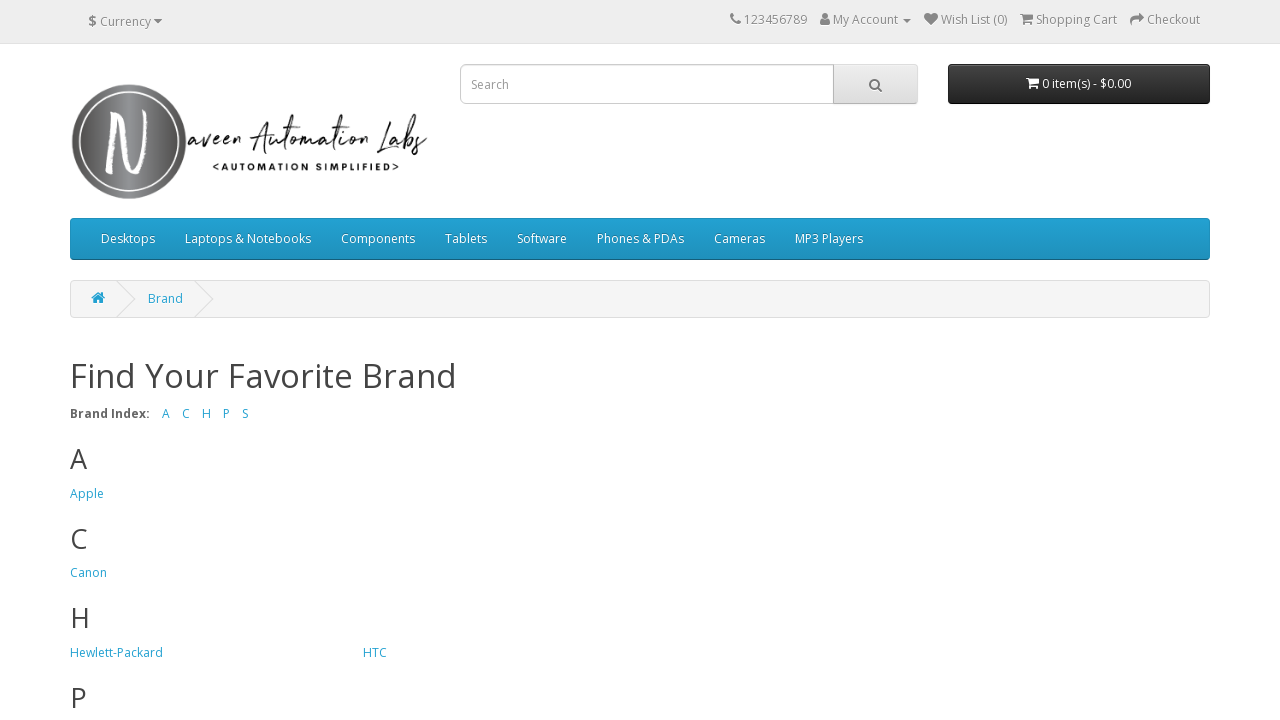

Page loaded after clicking footer link 8
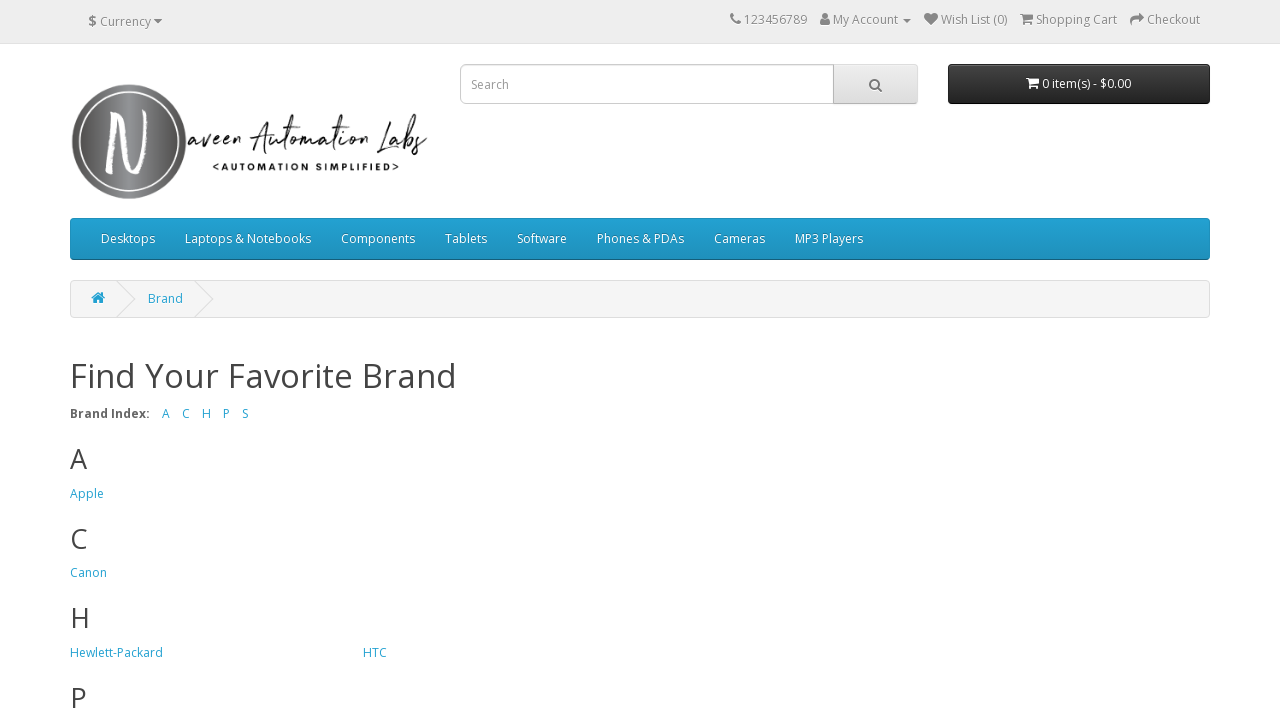

Navigated back to previous page from footer link 8
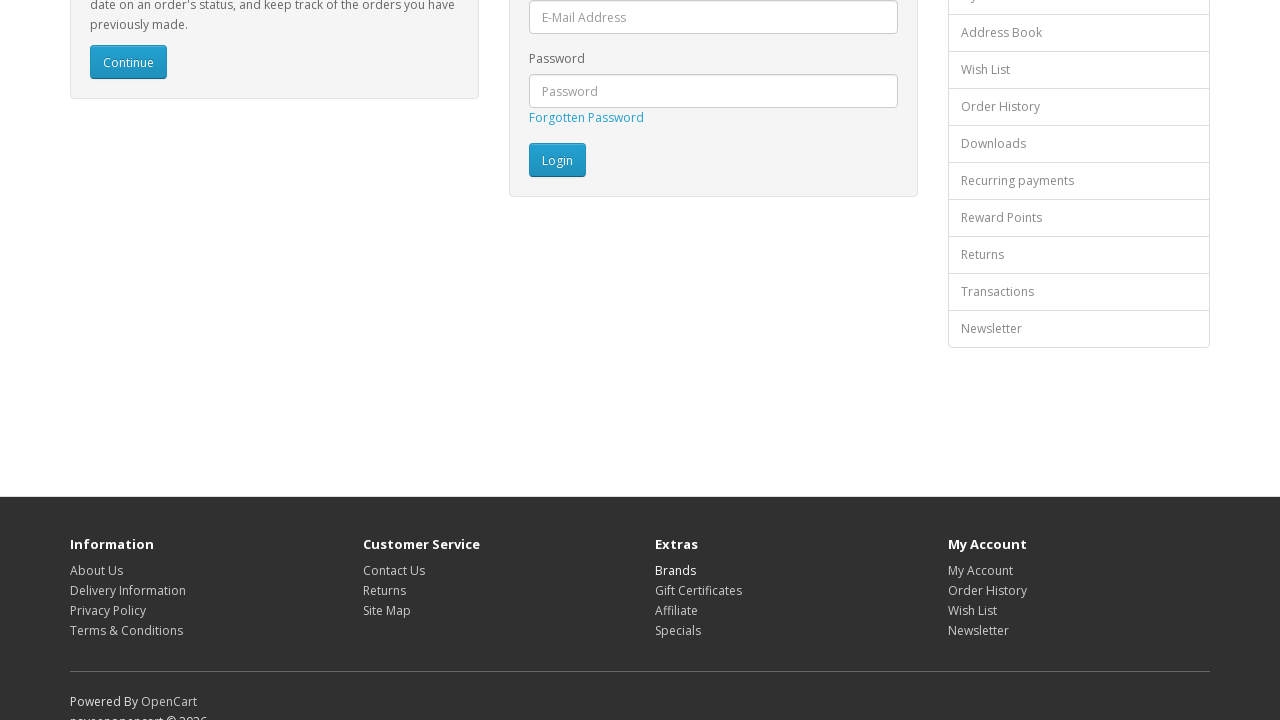

Page loaded after navigating back (iteration 8 complete)
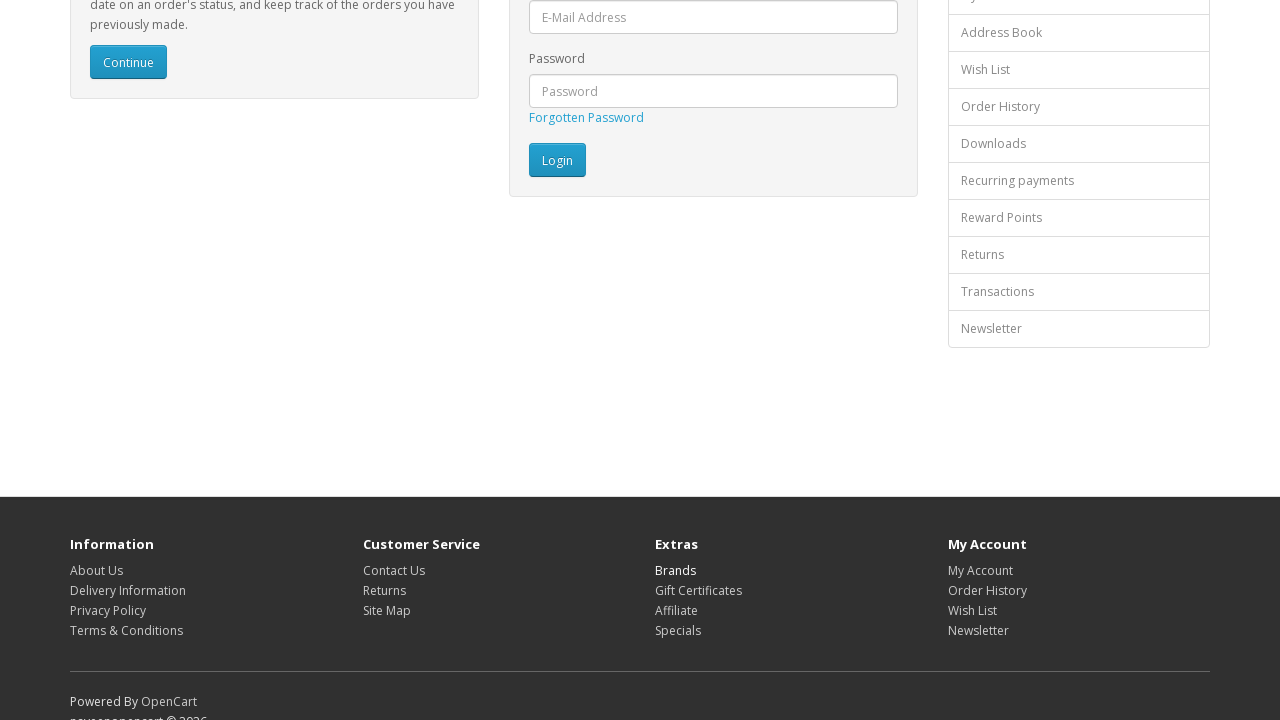

Re-fetched footer links to avoid stale element issues (iteration 9)
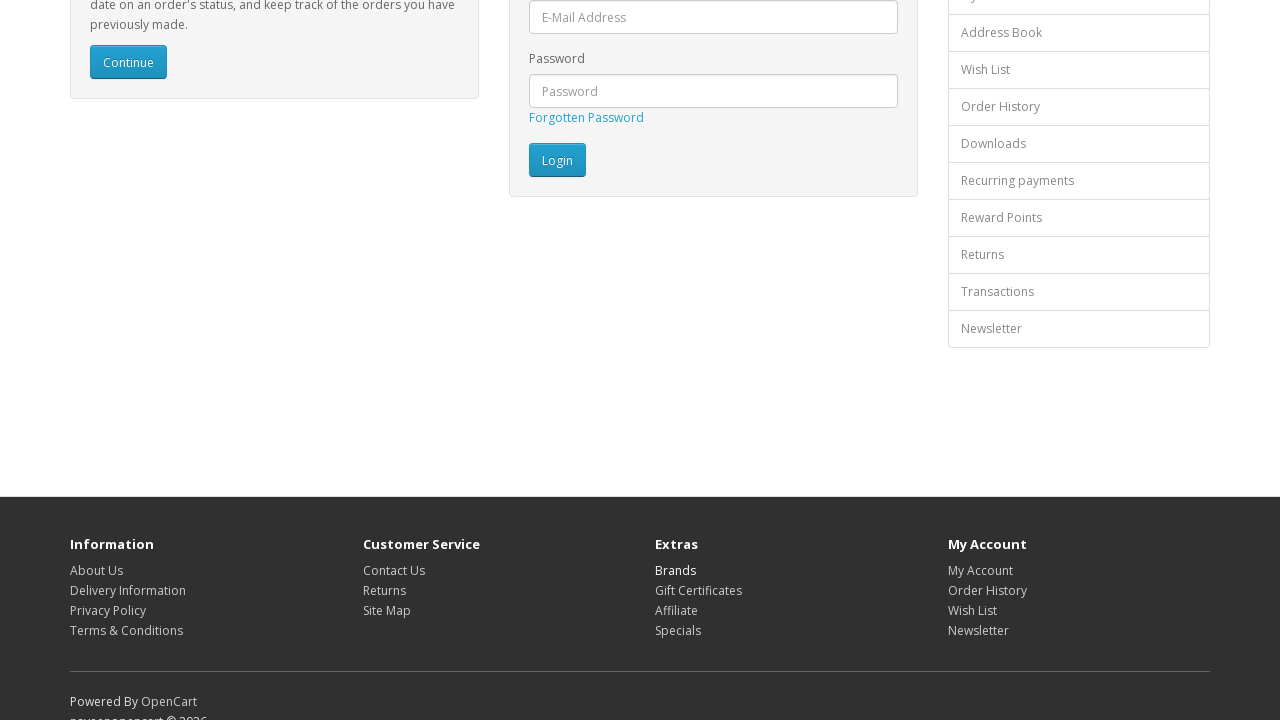

Clicked footer link 9 of 16 at (698, 590) on xpath=//footer//a >> nth=8
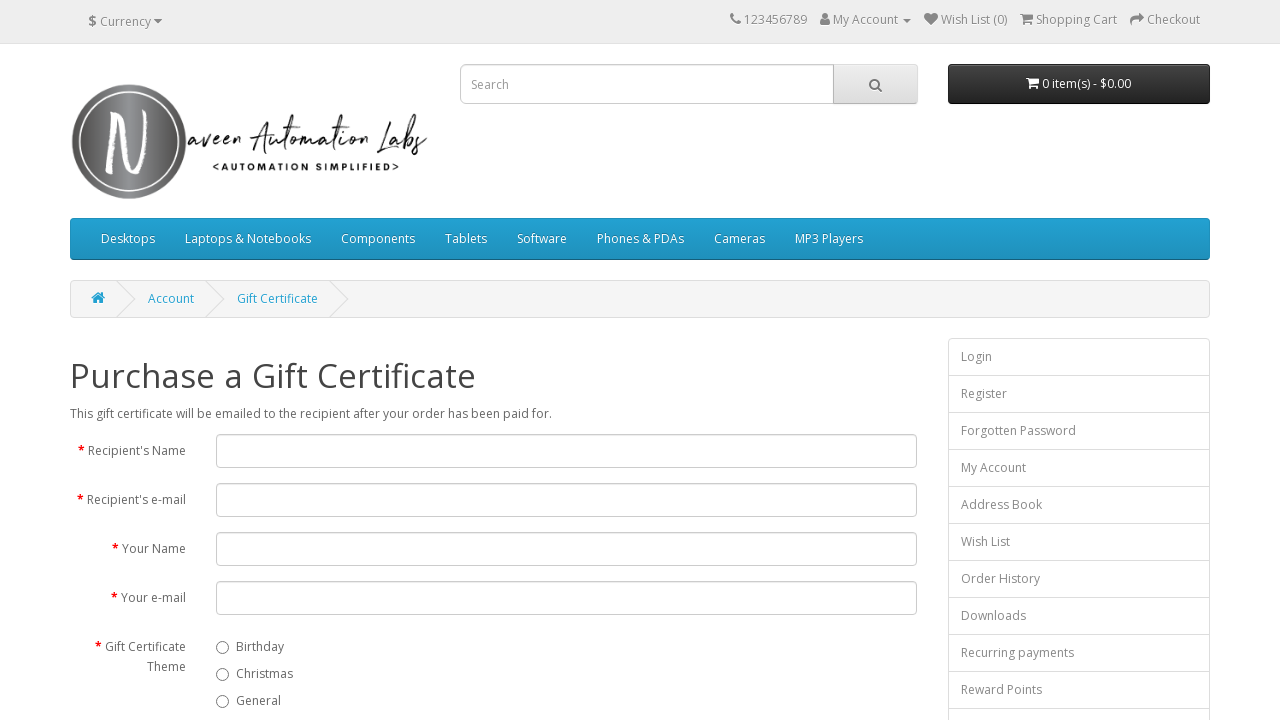

Page loaded after clicking footer link 9
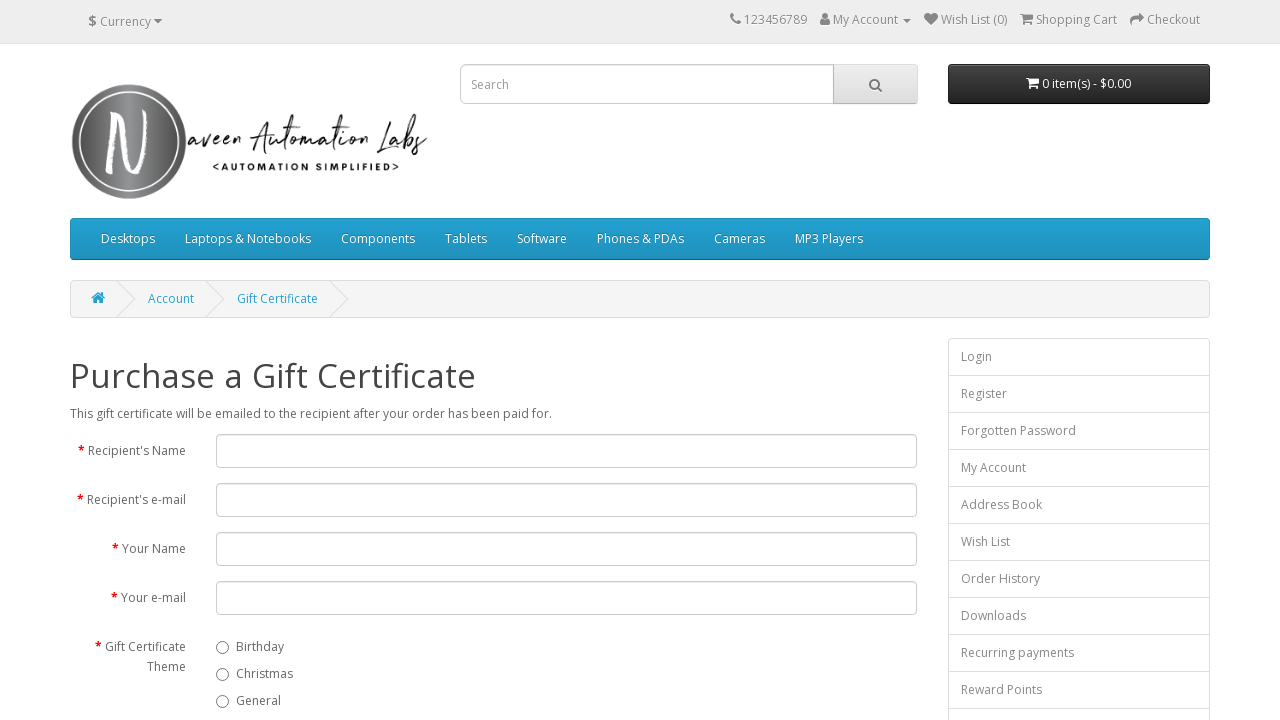

Navigated back to previous page from footer link 9
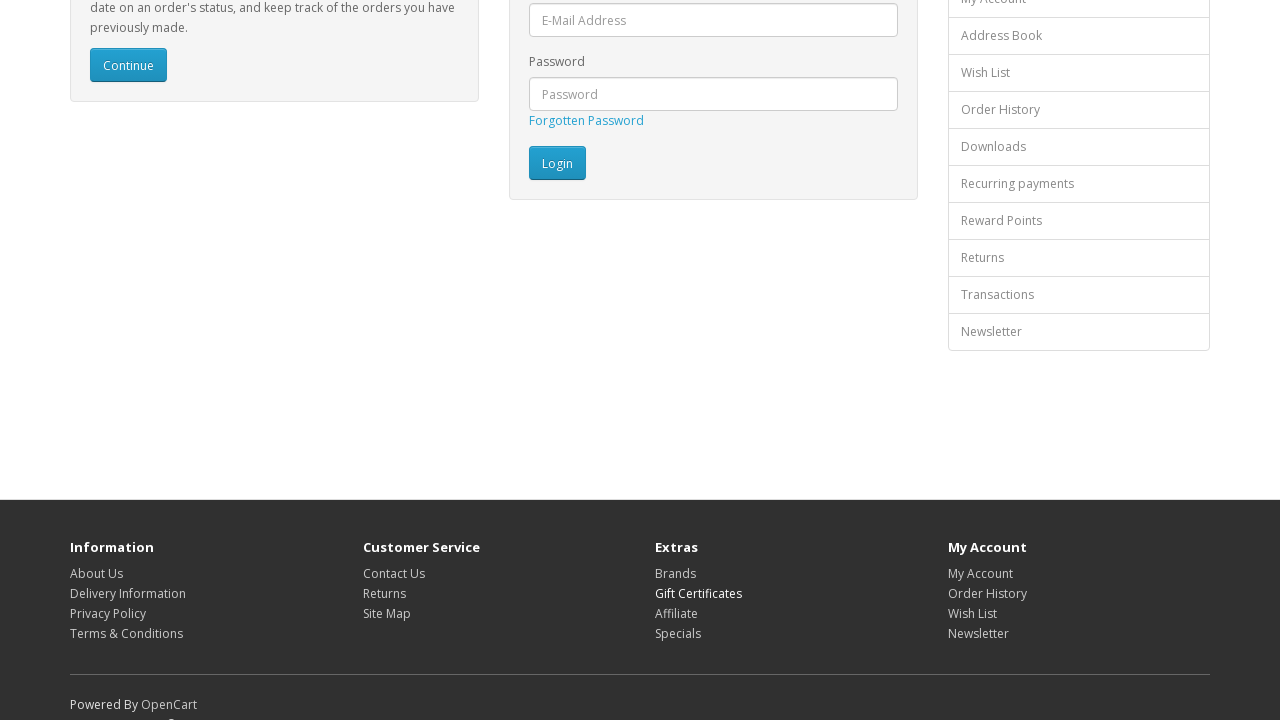

Page loaded after navigating back (iteration 9 complete)
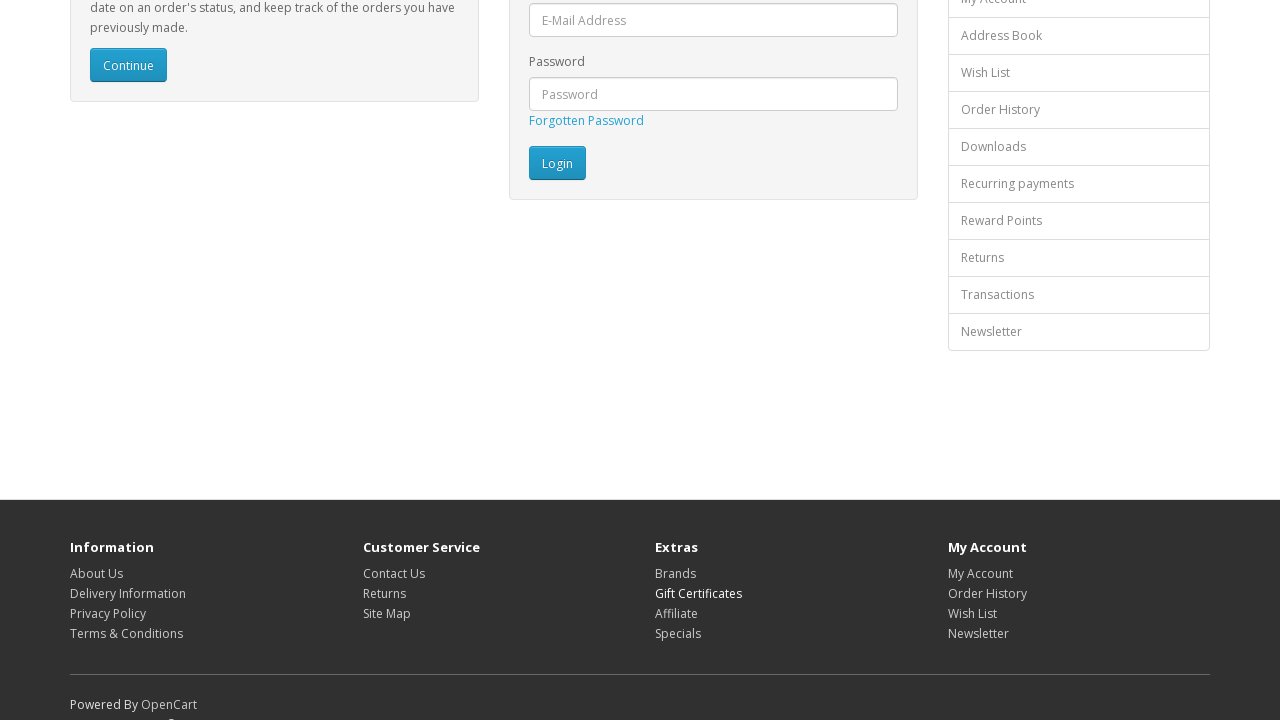

Re-fetched footer links to avoid stale element issues (iteration 10)
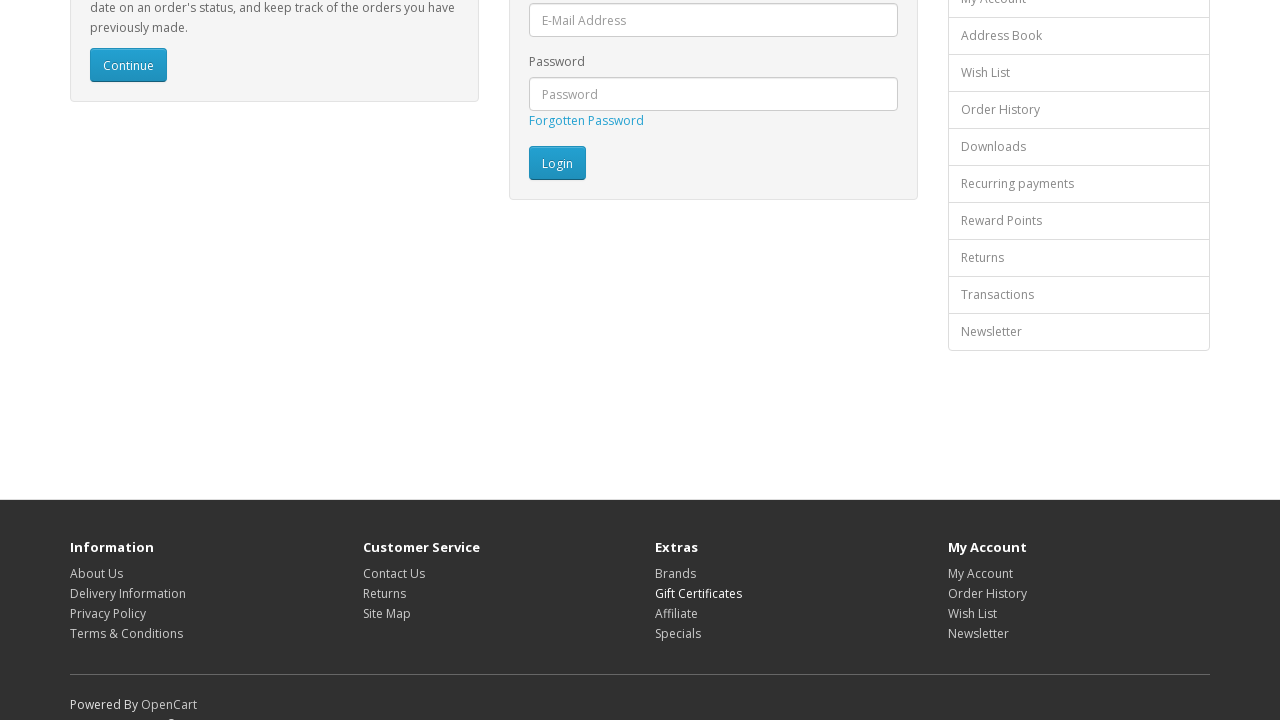

Clicked footer link 10 of 16 at (676, 613) on xpath=//footer//a >> nth=9
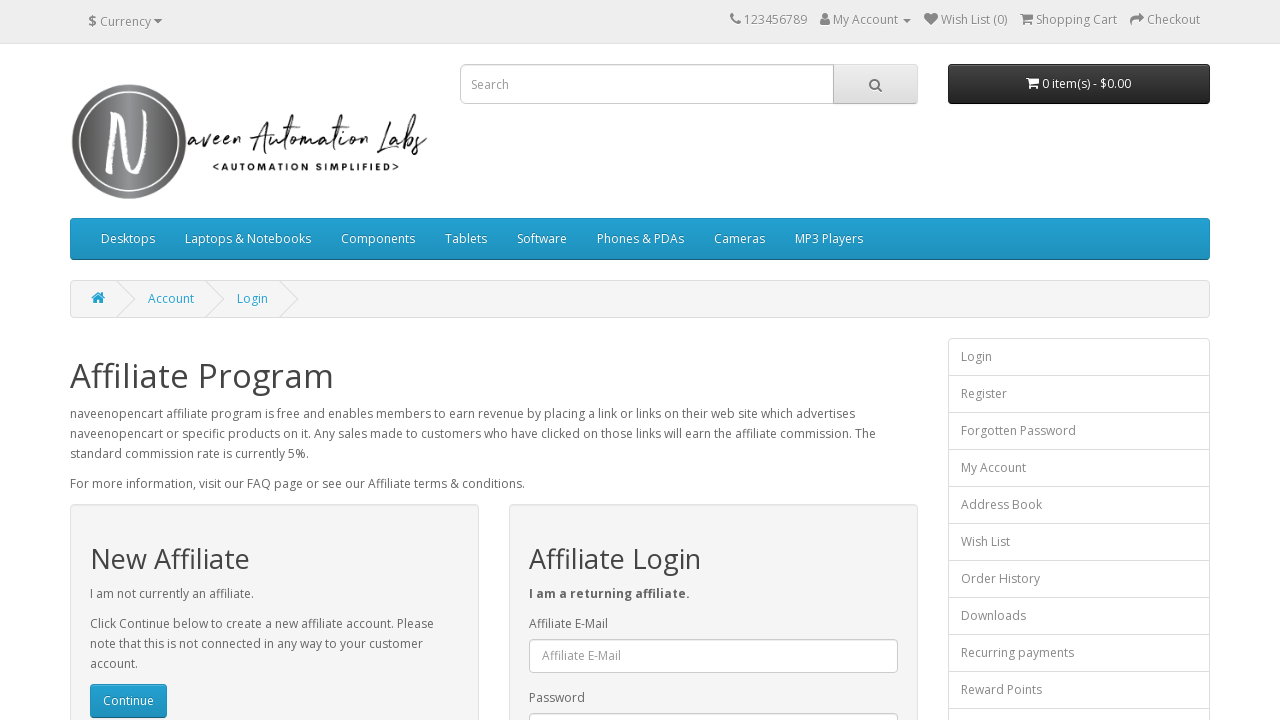

Page loaded after clicking footer link 10
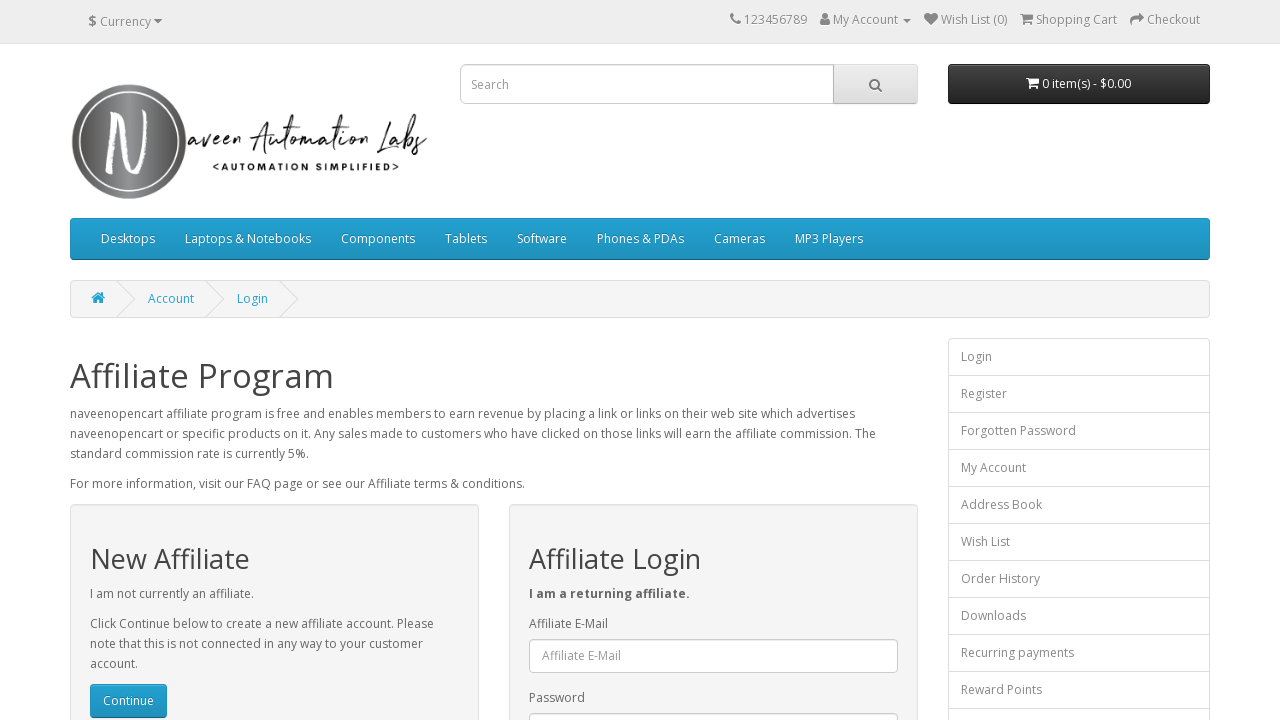

Navigated back to previous page from footer link 10
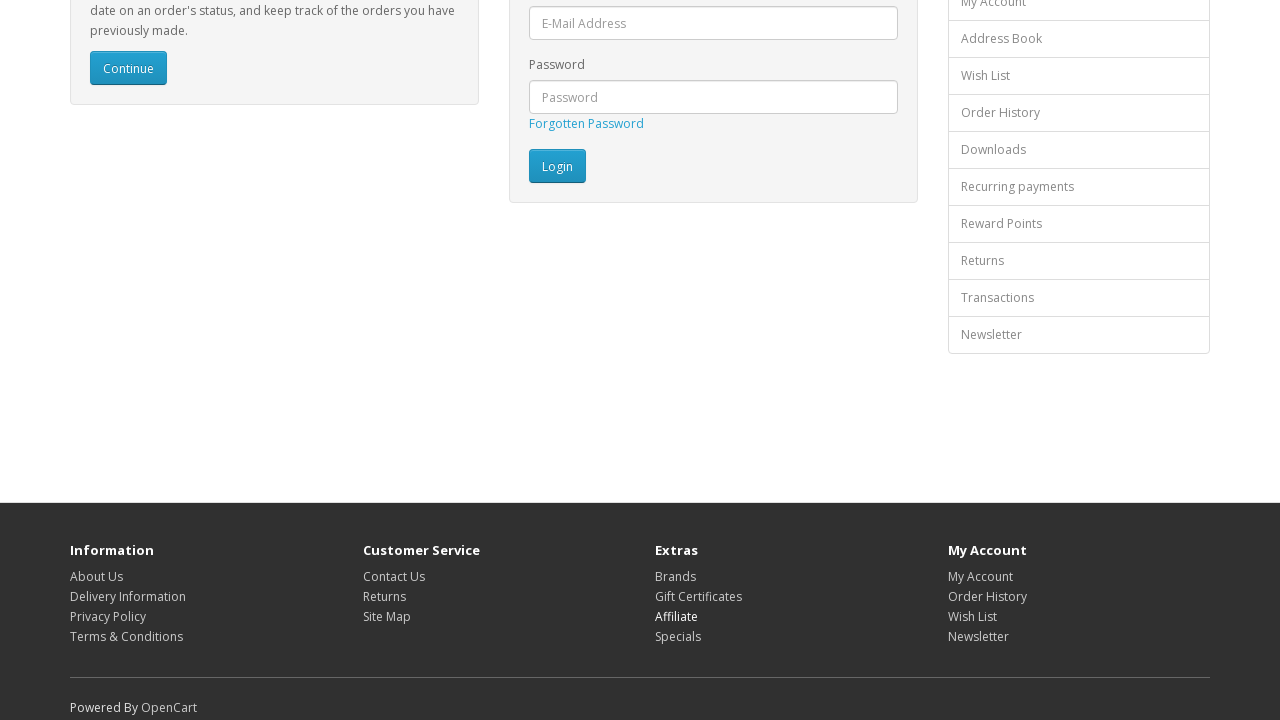

Page loaded after navigating back (iteration 10 complete)
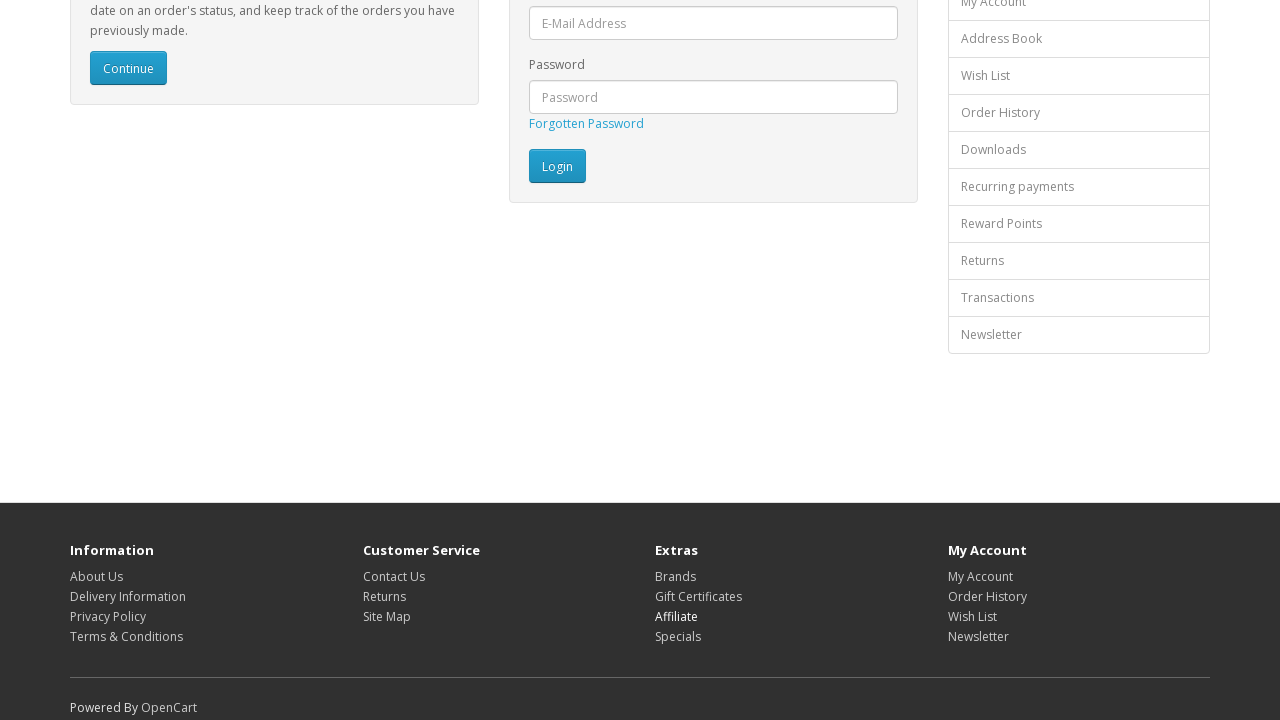

Re-fetched footer links to avoid stale element issues (iteration 11)
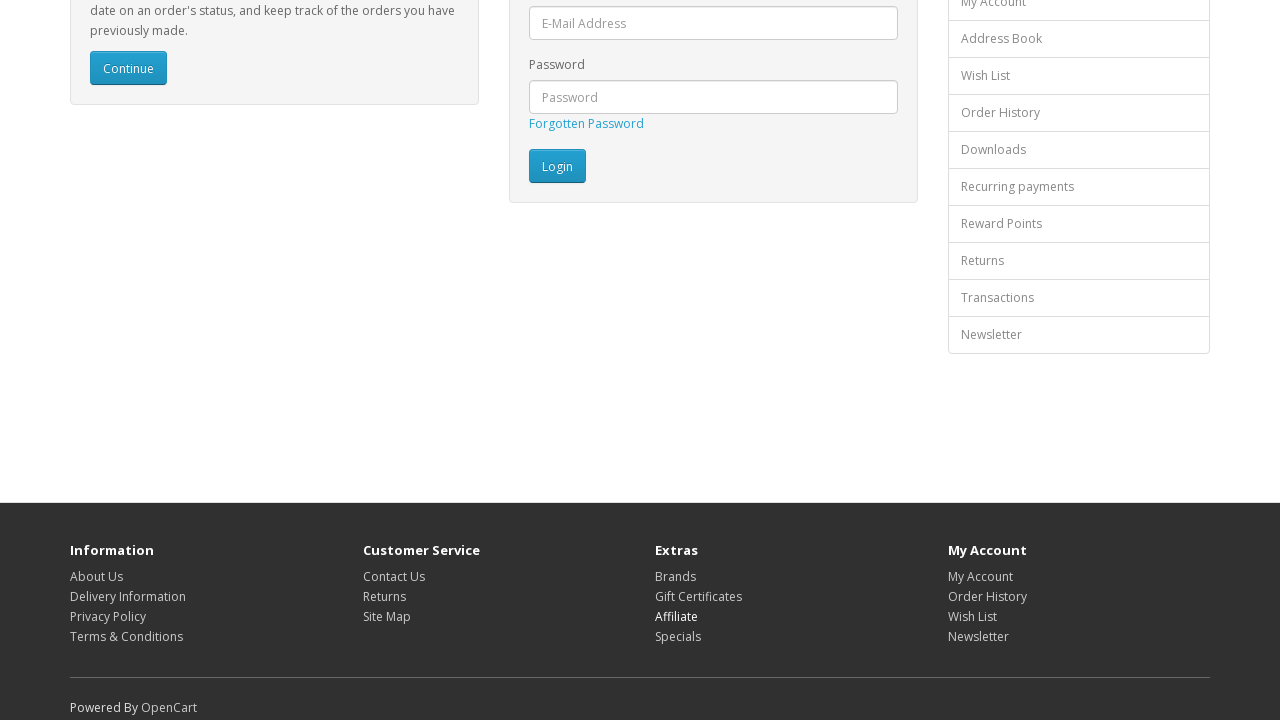

Clicked footer link 11 of 16 at (678, 636) on xpath=//footer//a >> nth=10
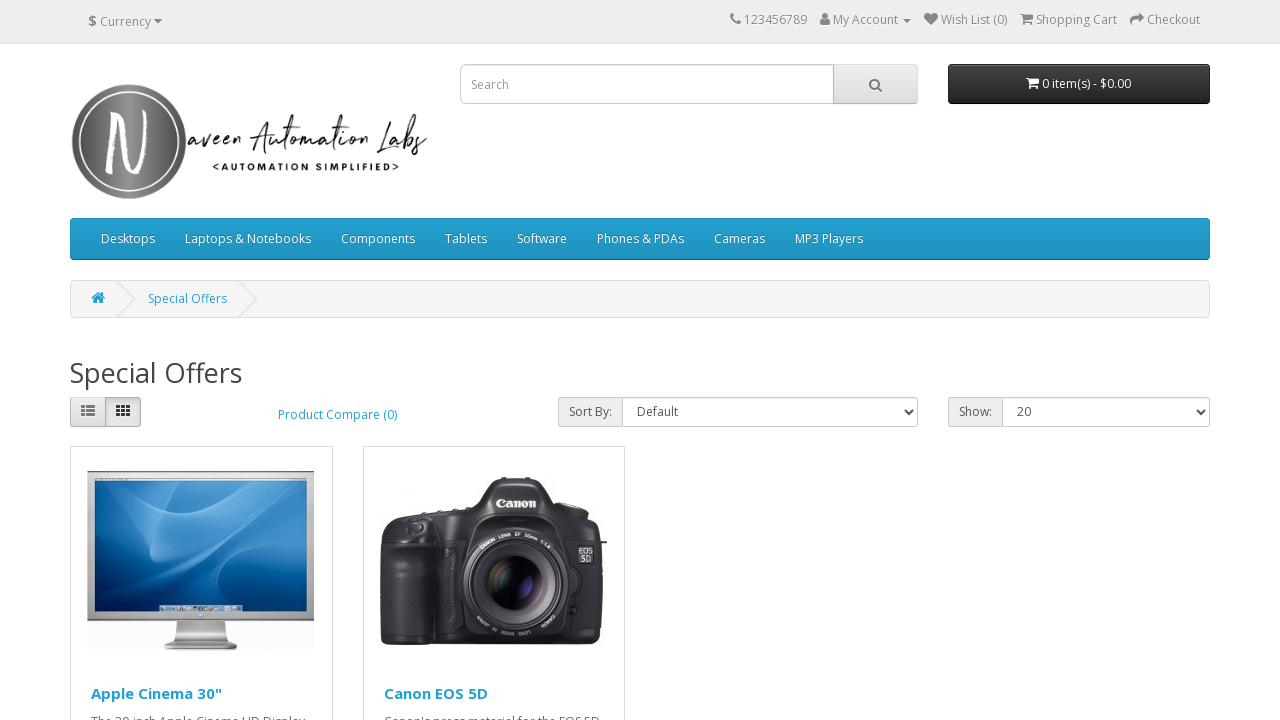

Page loaded after clicking footer link 11
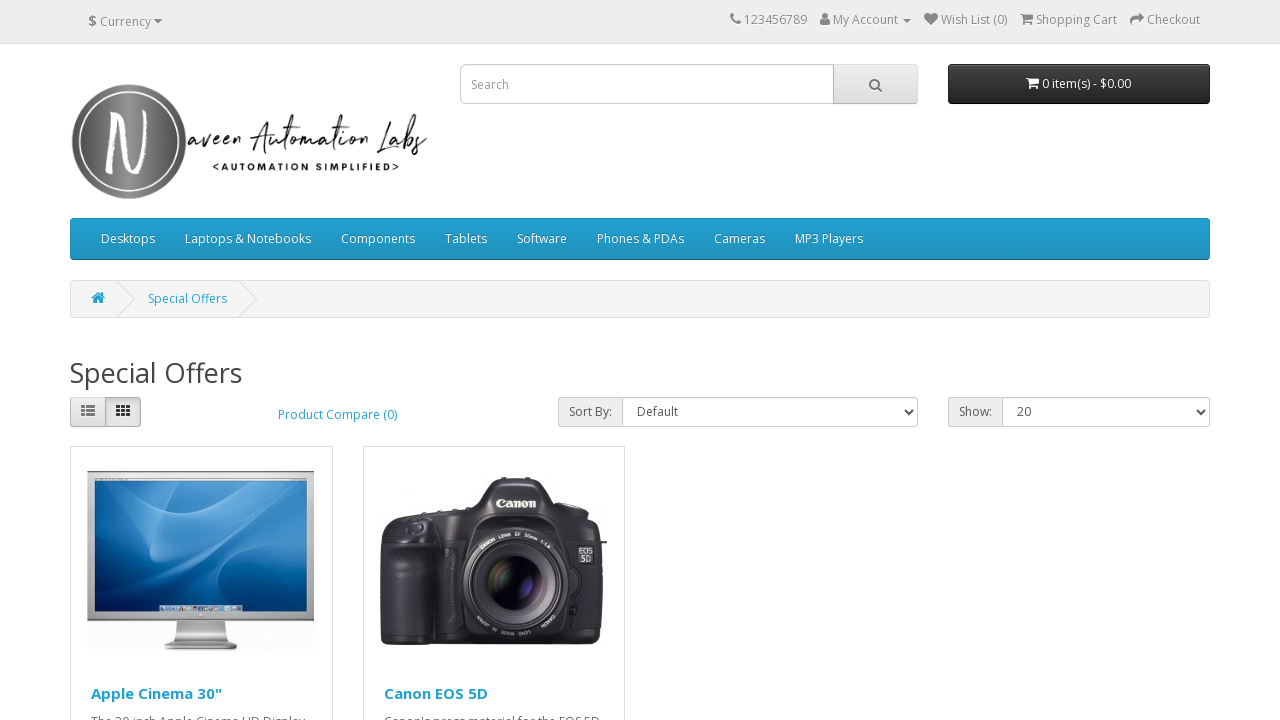

Navigated back to previous page from footer link 11
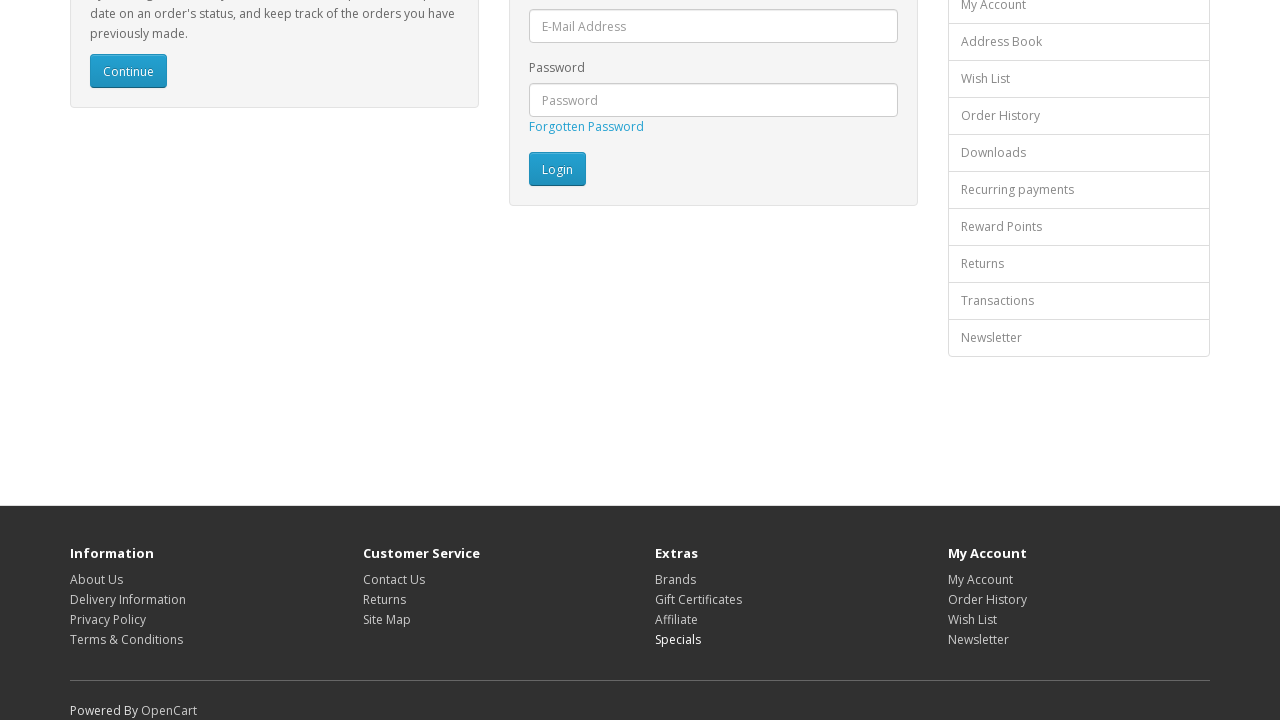

Page loaded after navigating back (iteration 11 complete)
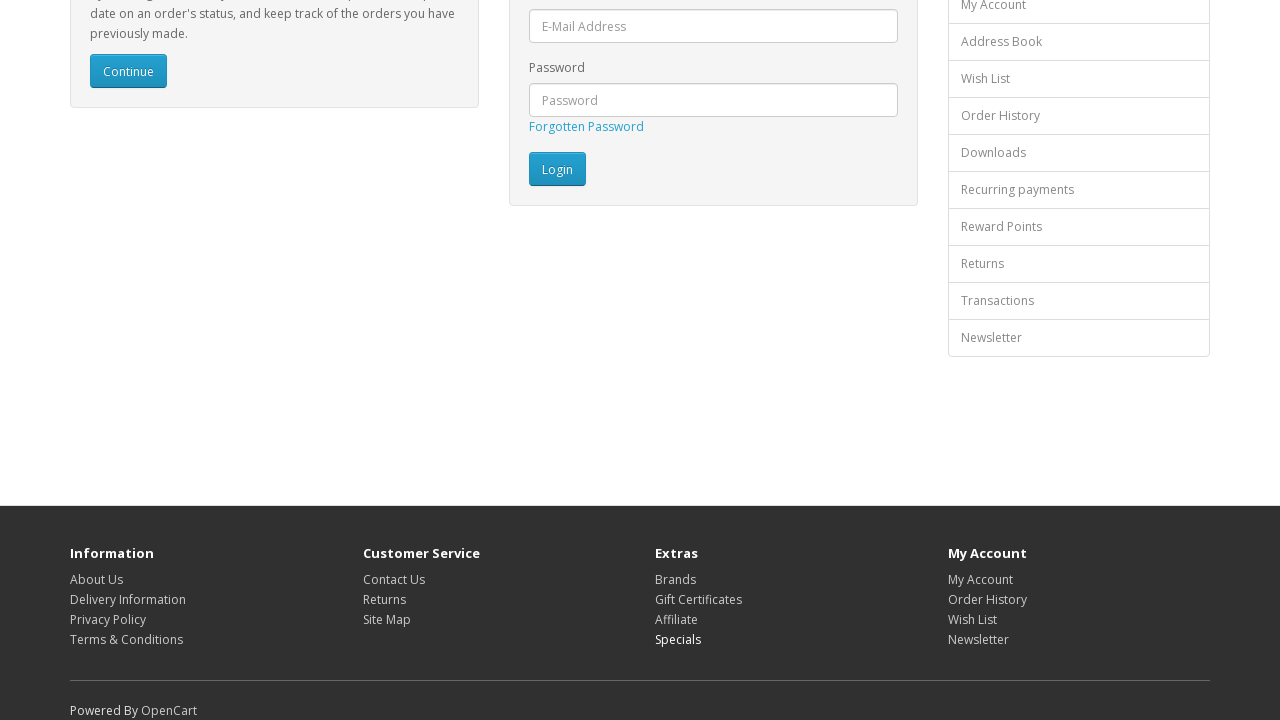

Re-fetched footer links to avoid stale element issues (iteration 12)
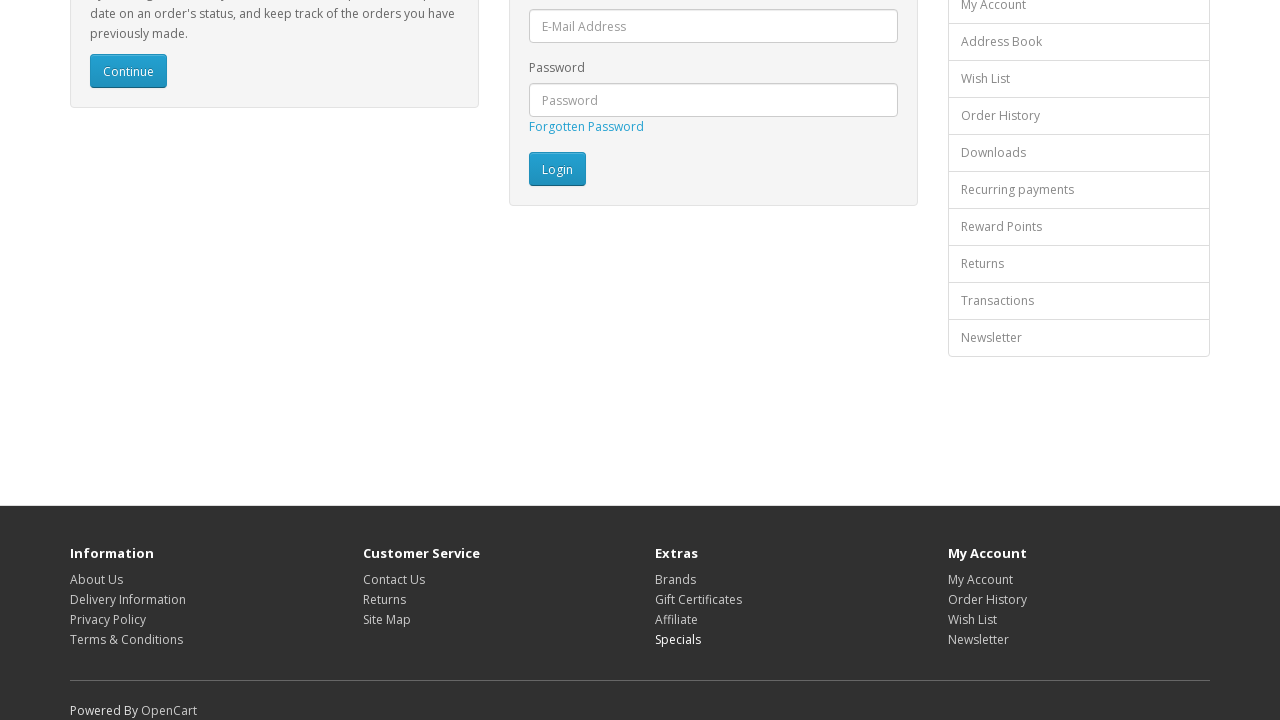

Clicked footer link 12 of 16 at (980, 579) on xpath=//footer//a >> nth=11
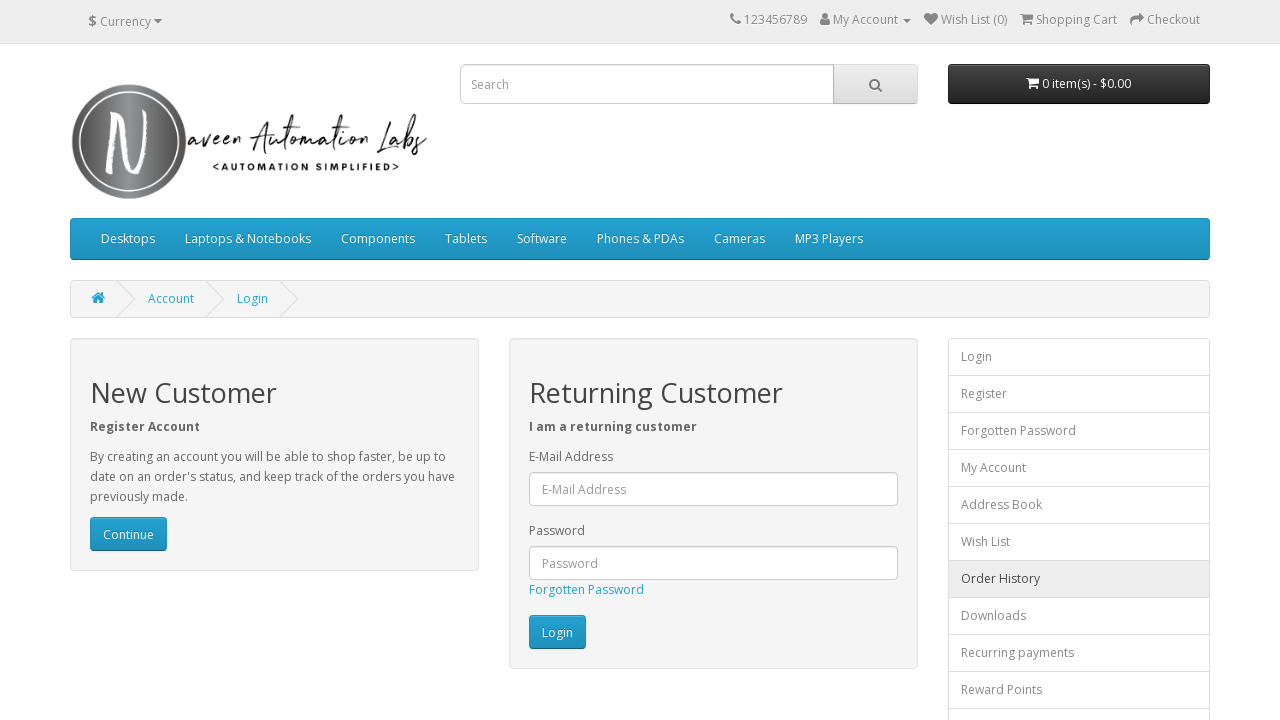

Page loaded after clicking footer link 12
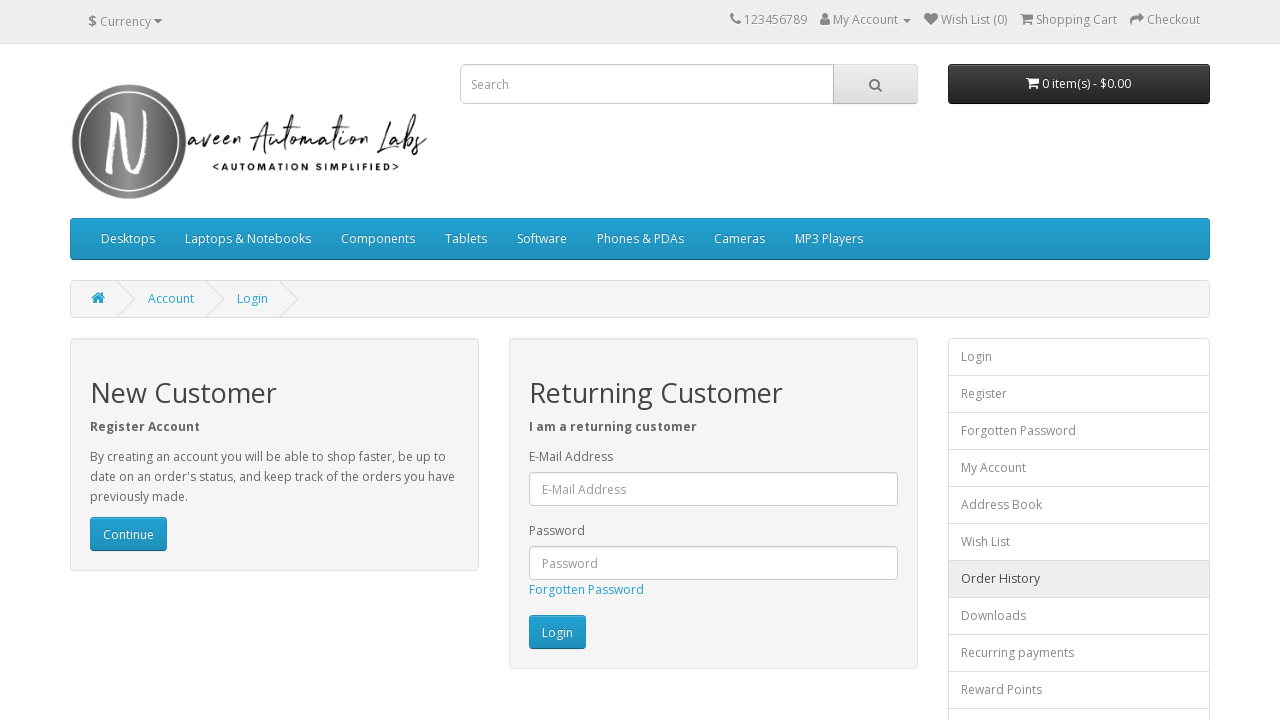

Navigated back to previous page from footer link 12
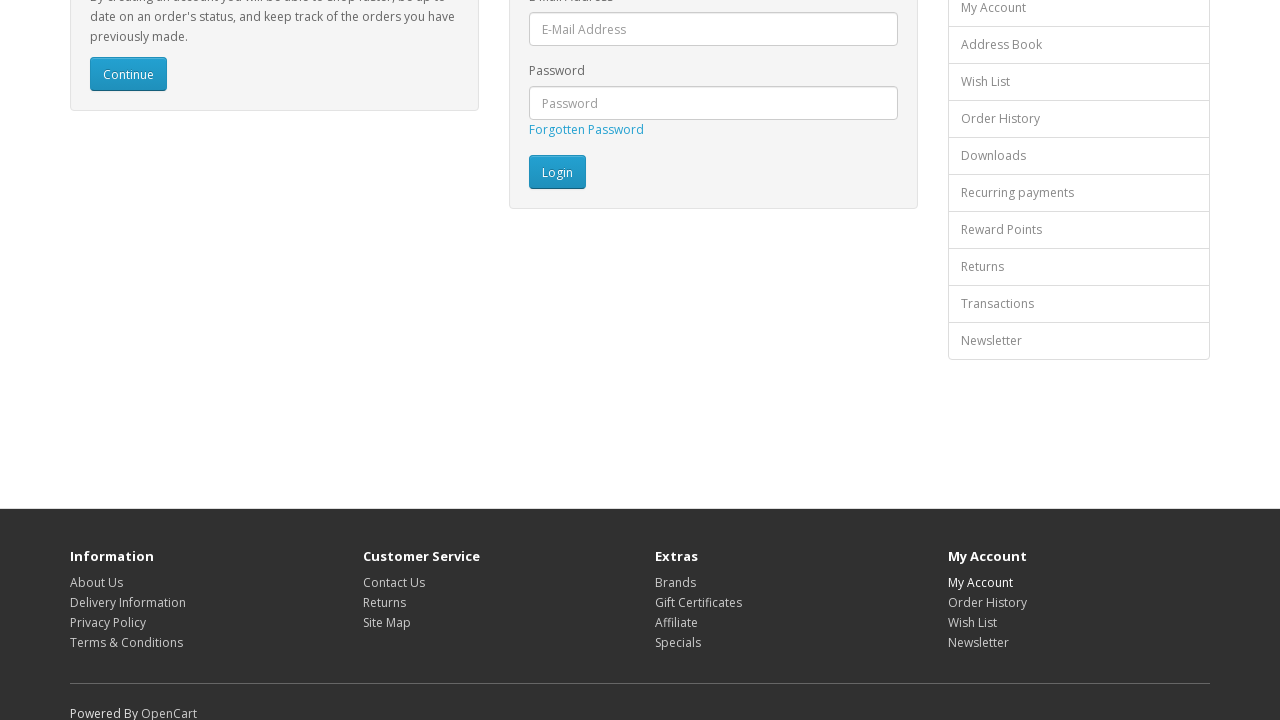

Page loaded after navigating back (iteration 12 complete)
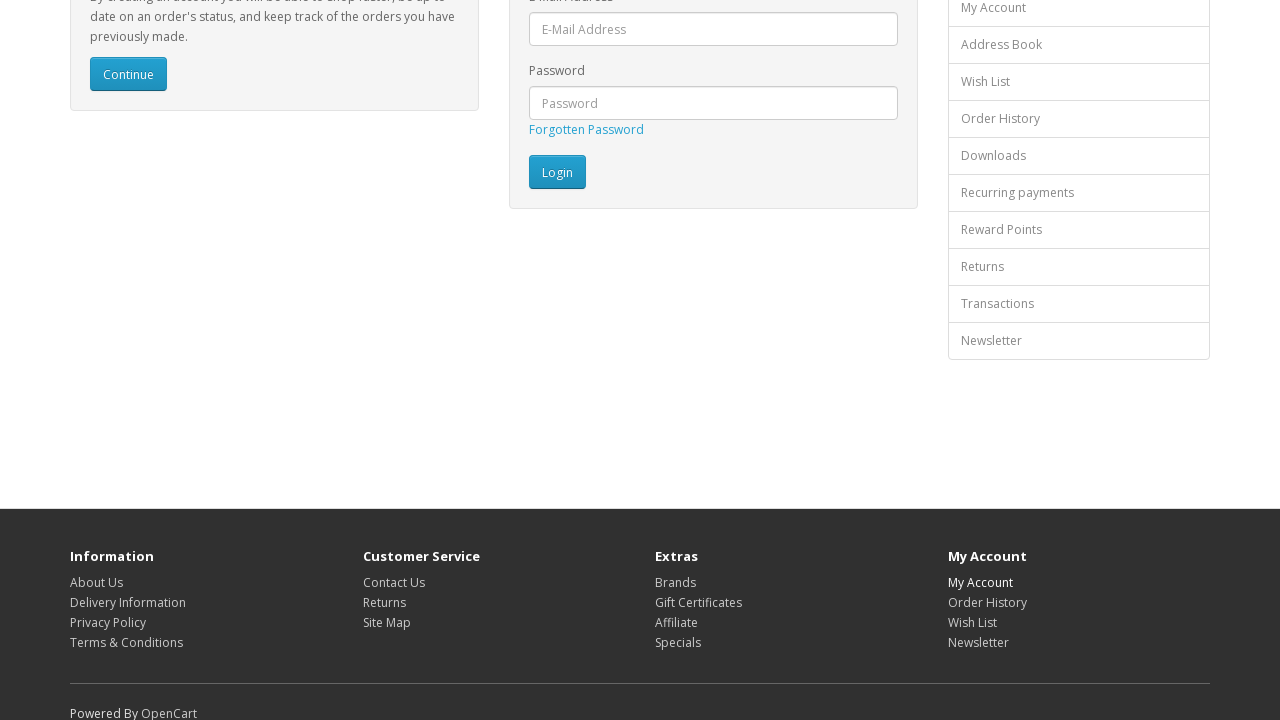

Re-fetched footer links to avoid stale element issues (iteration 13)
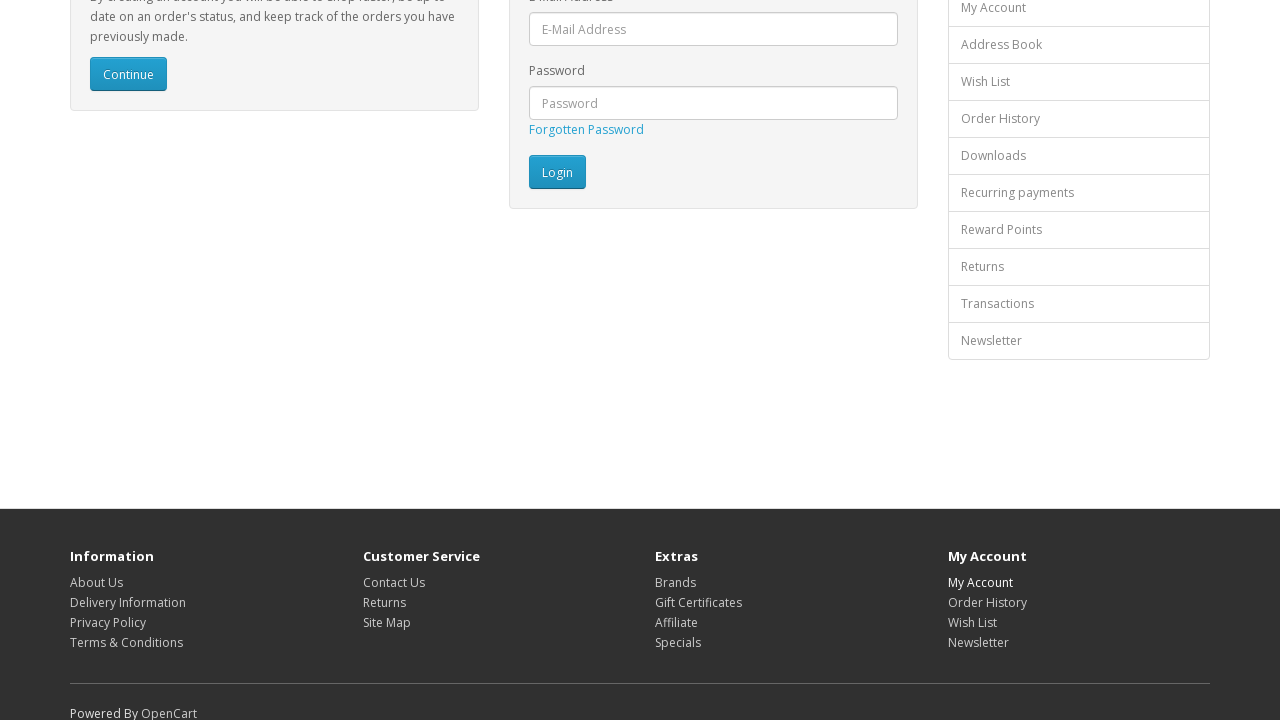

Clicked footer link 13 of 16 at (987, 602) on xpath=//footer//a >> nth=12
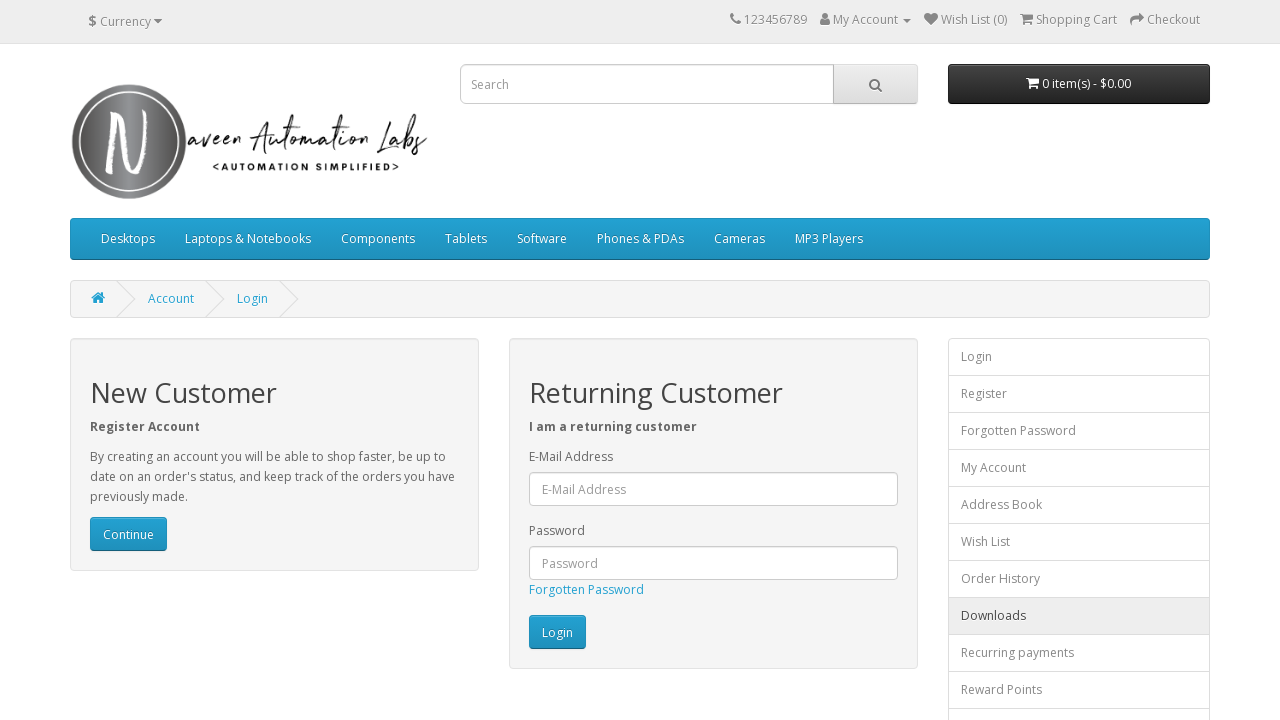

Page loaded after clicking footer link 13
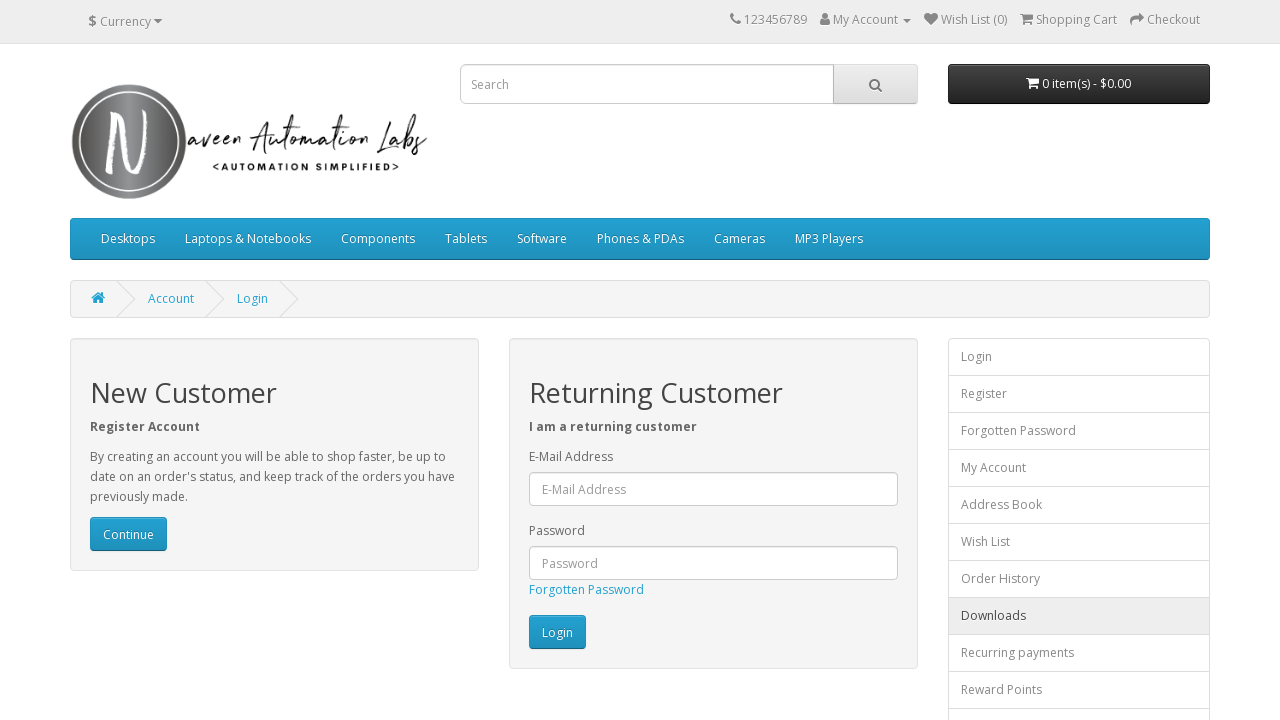

Navigated back to previous page from footer link 13
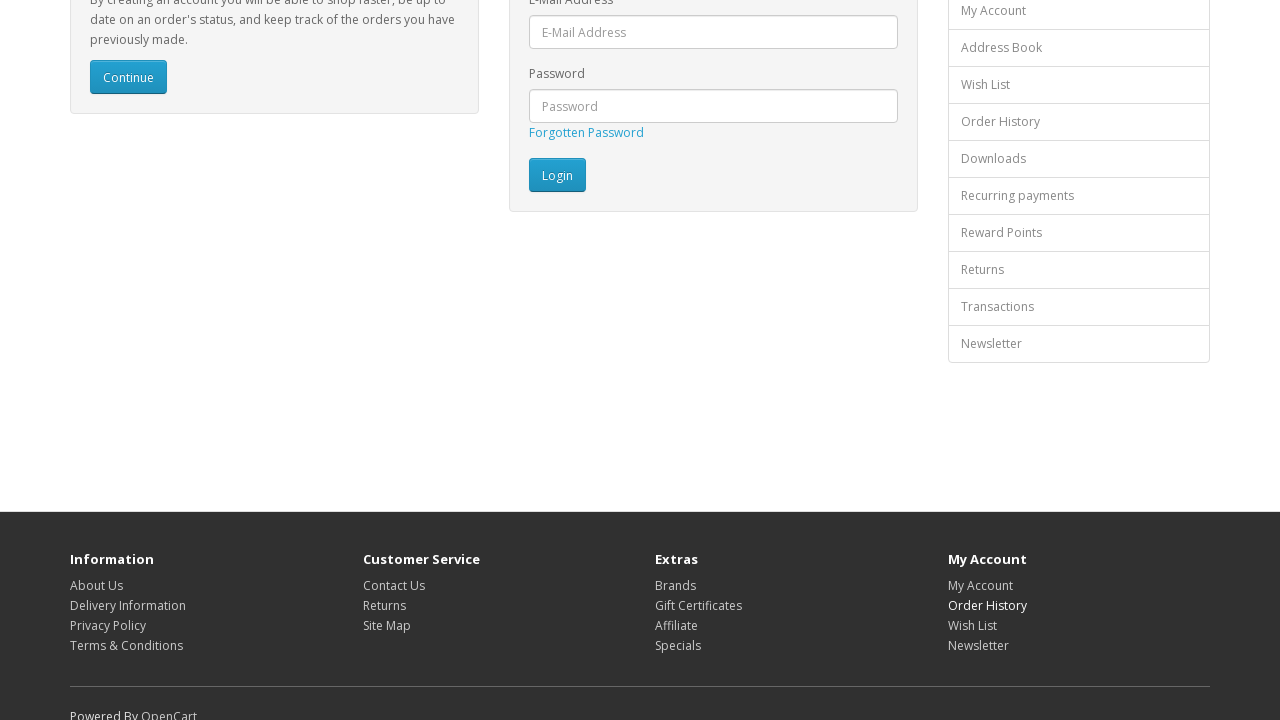

Page loaded after navigating back (iteration 13 complete)
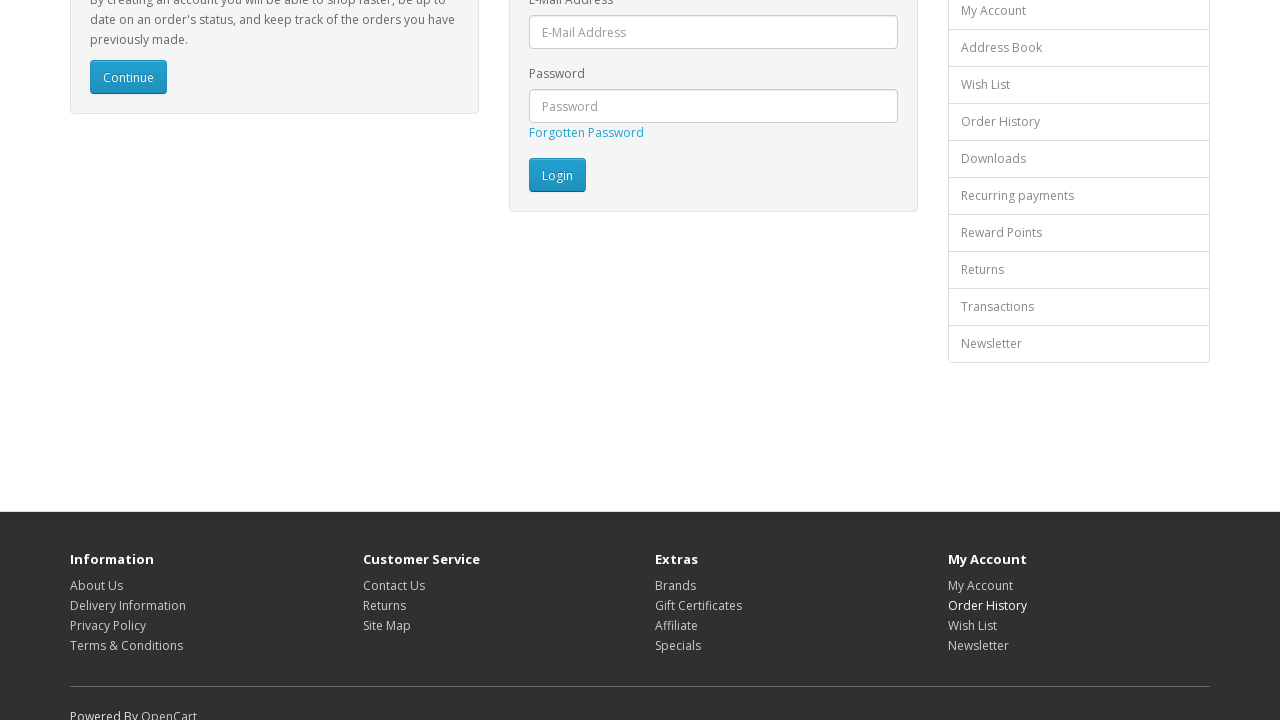

Re-fetched footer links to avoid stale element issues (iteration 14)
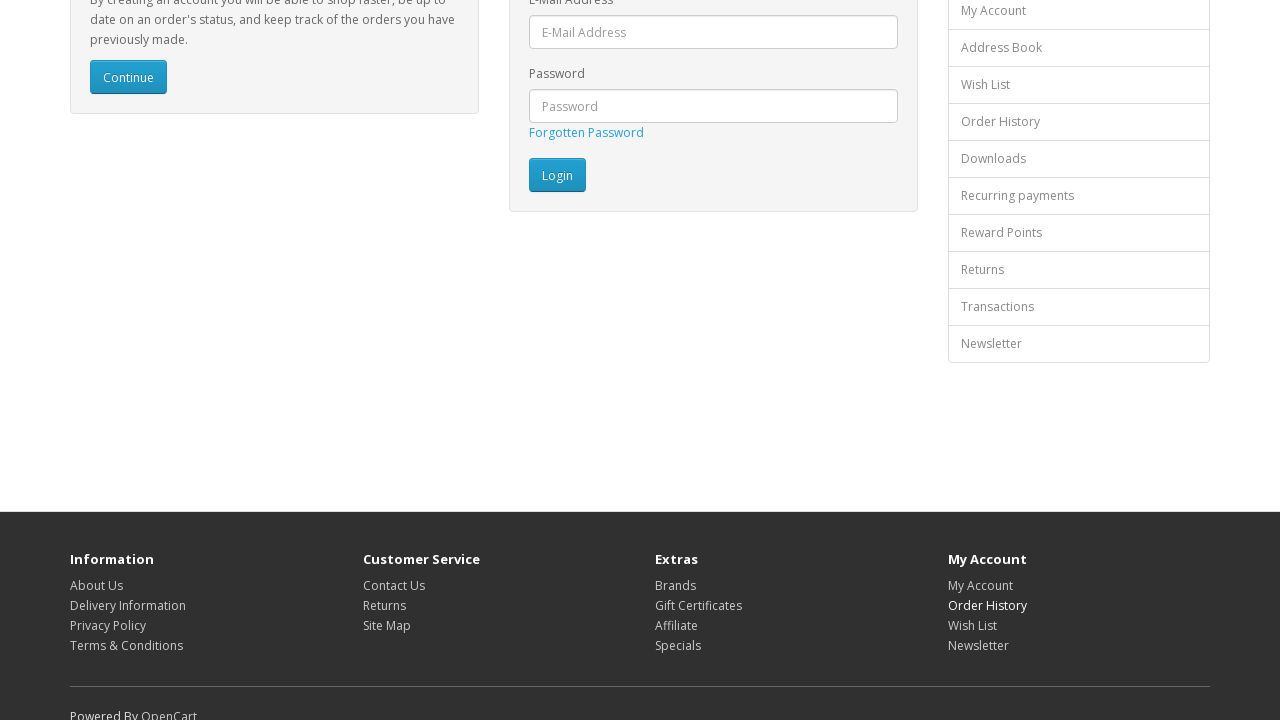

Clicked footer link 14 of 16 at (972, 625) on xpath=//footer//a >> nth=13
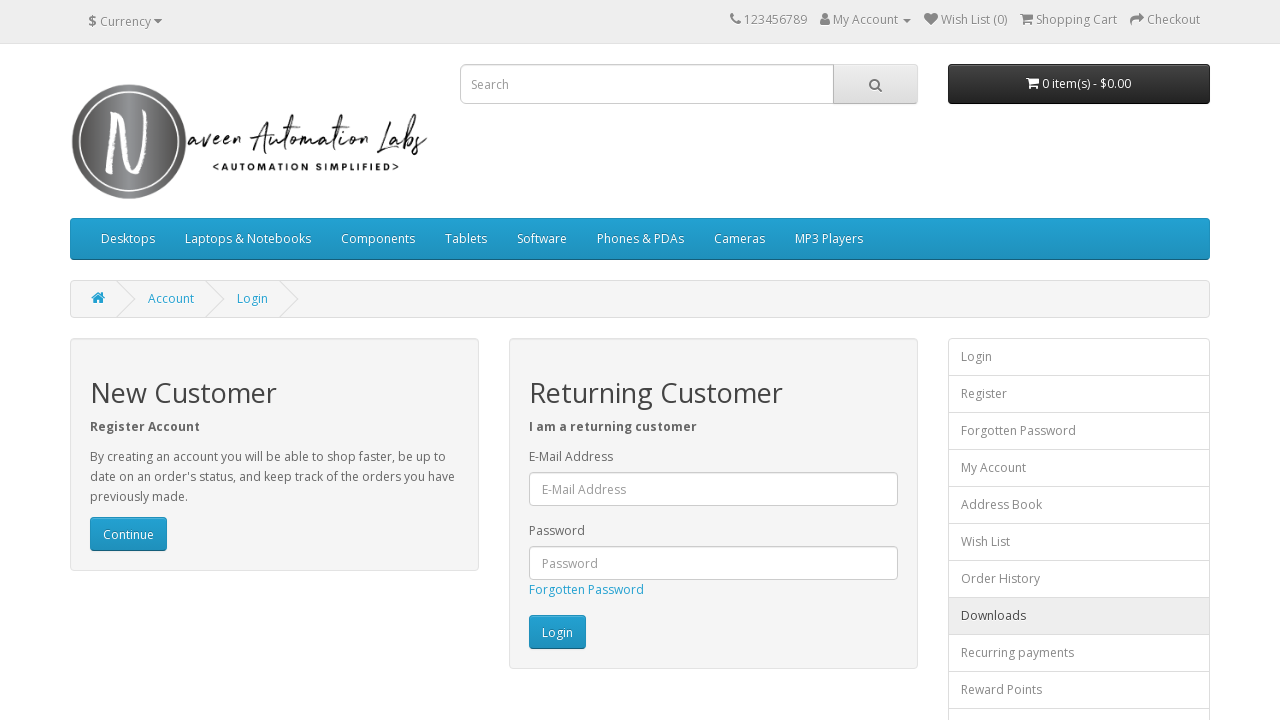

Page loaded after clicking footer link 14
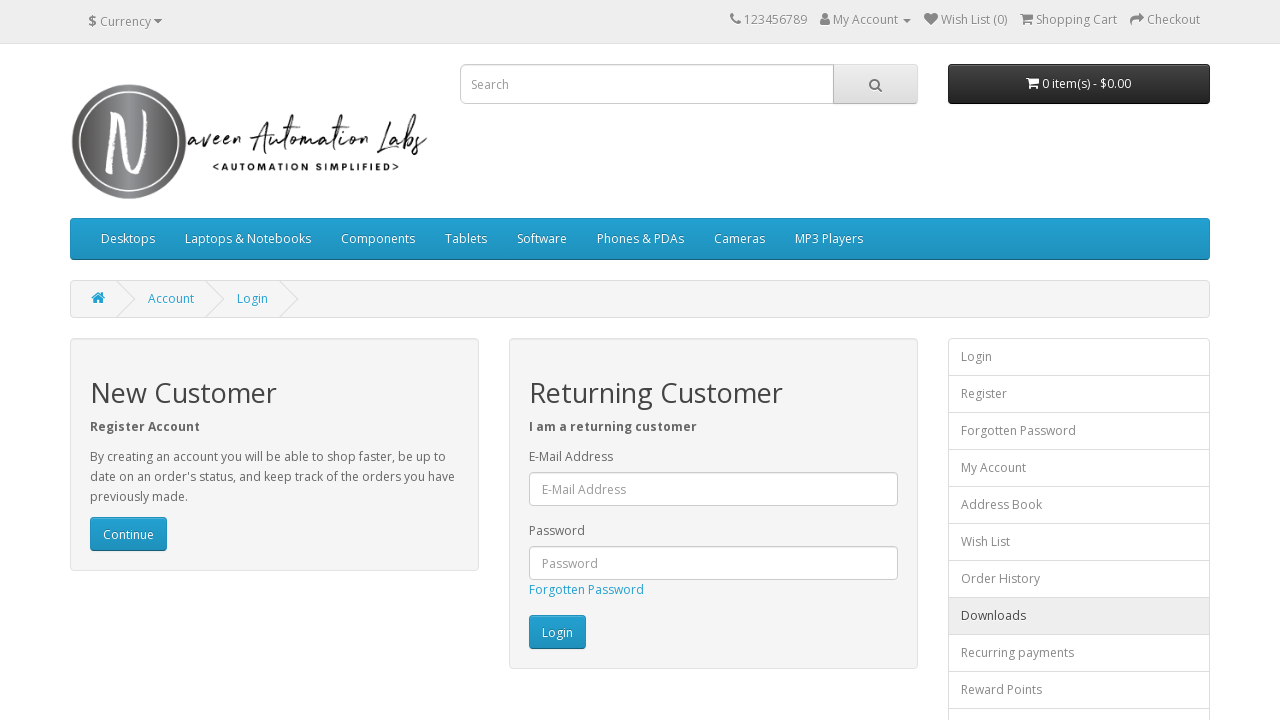

Navigated back to previous page from footer link 14
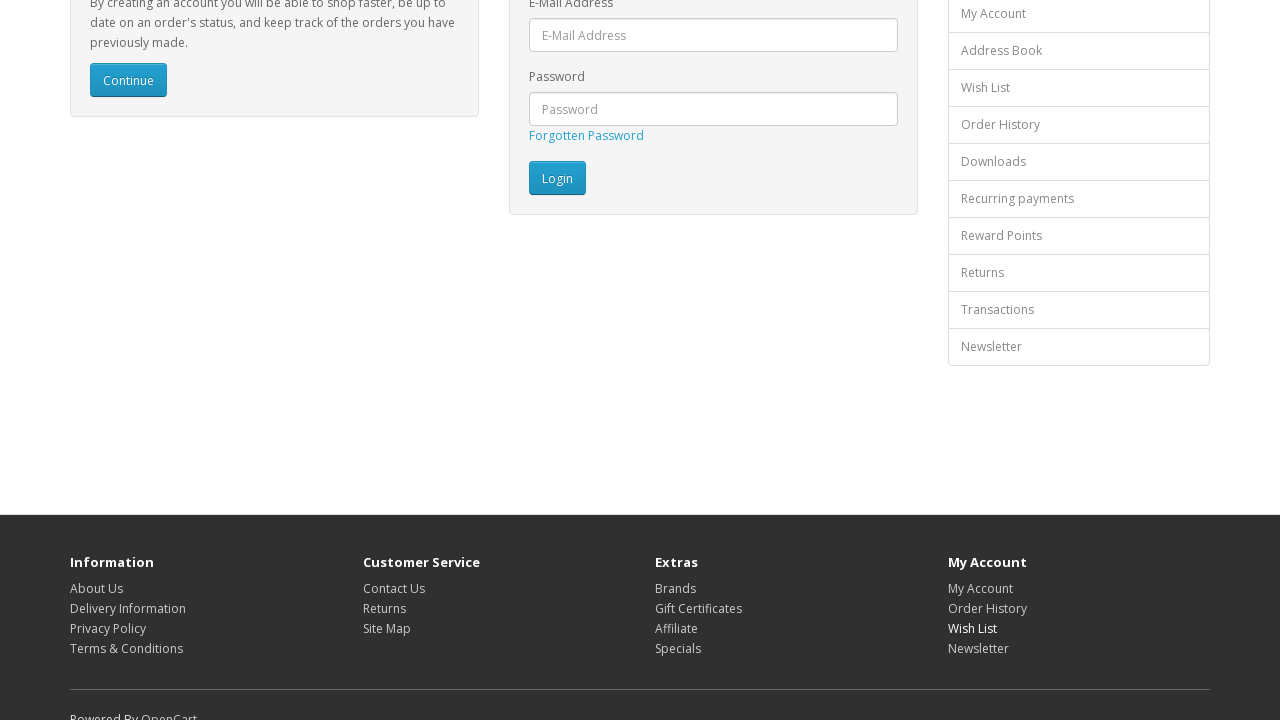

Page loaded after navigating back (iteration 14 complete)
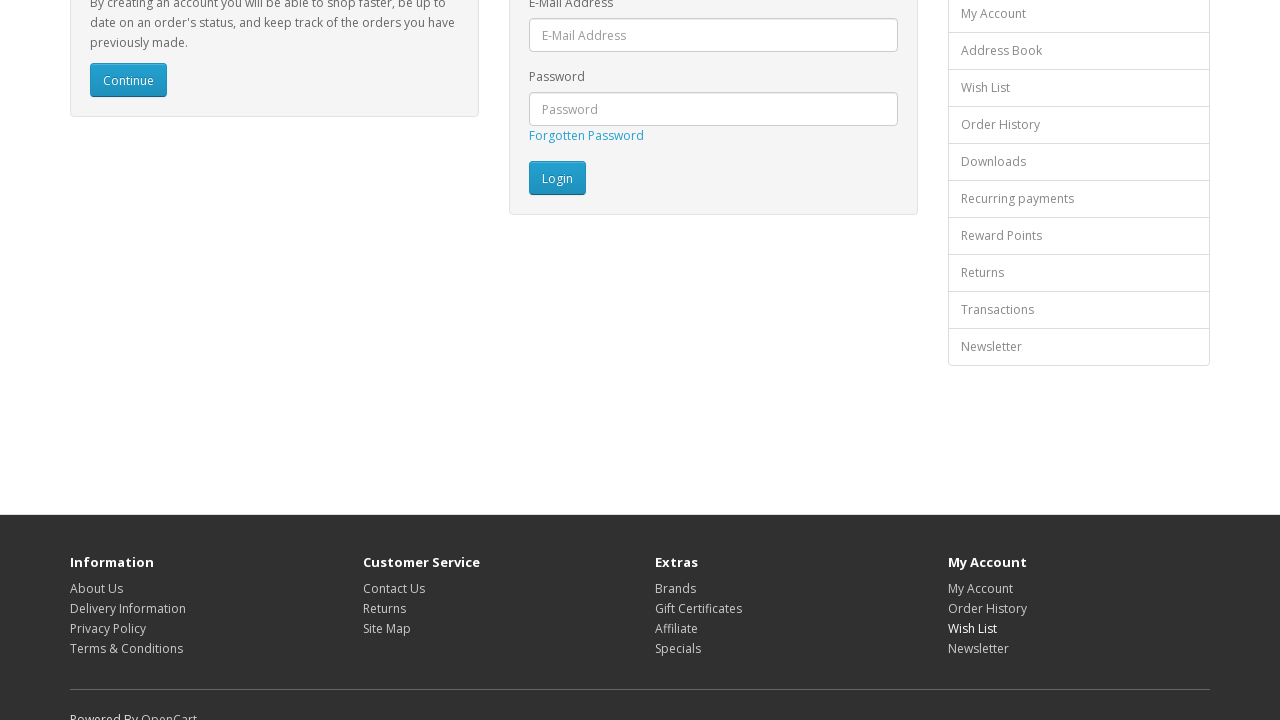

Re-fetched footer links to avoid stale element issues (iteration 15)
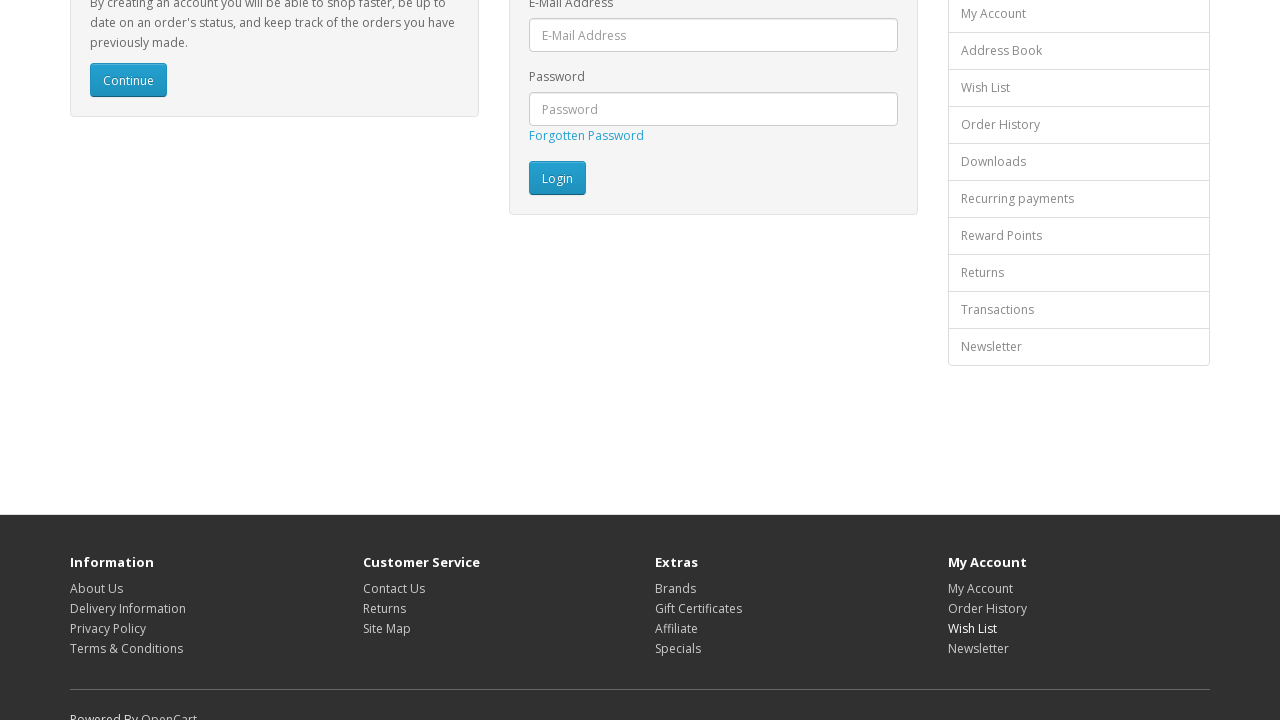

Clicked footer link 15 of 16 at (978, 648) on xpath=//footer//a >> nth=14
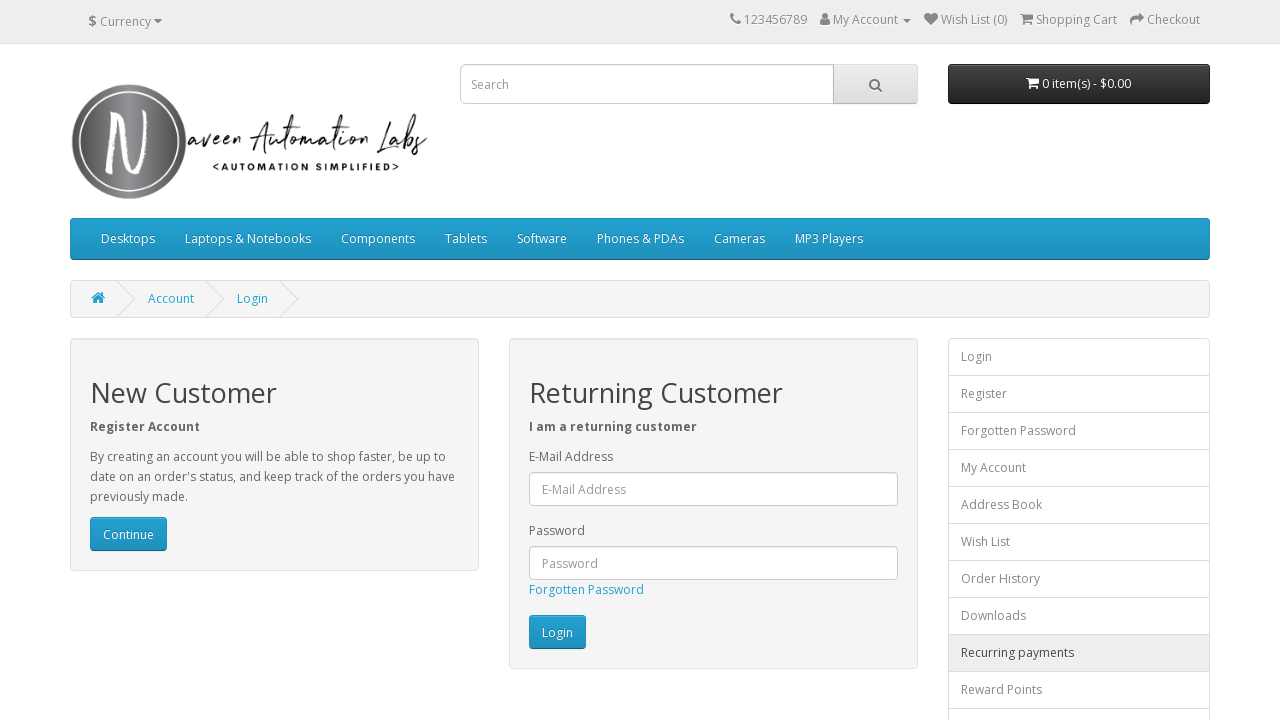

Page loaded after clicking footer link 15
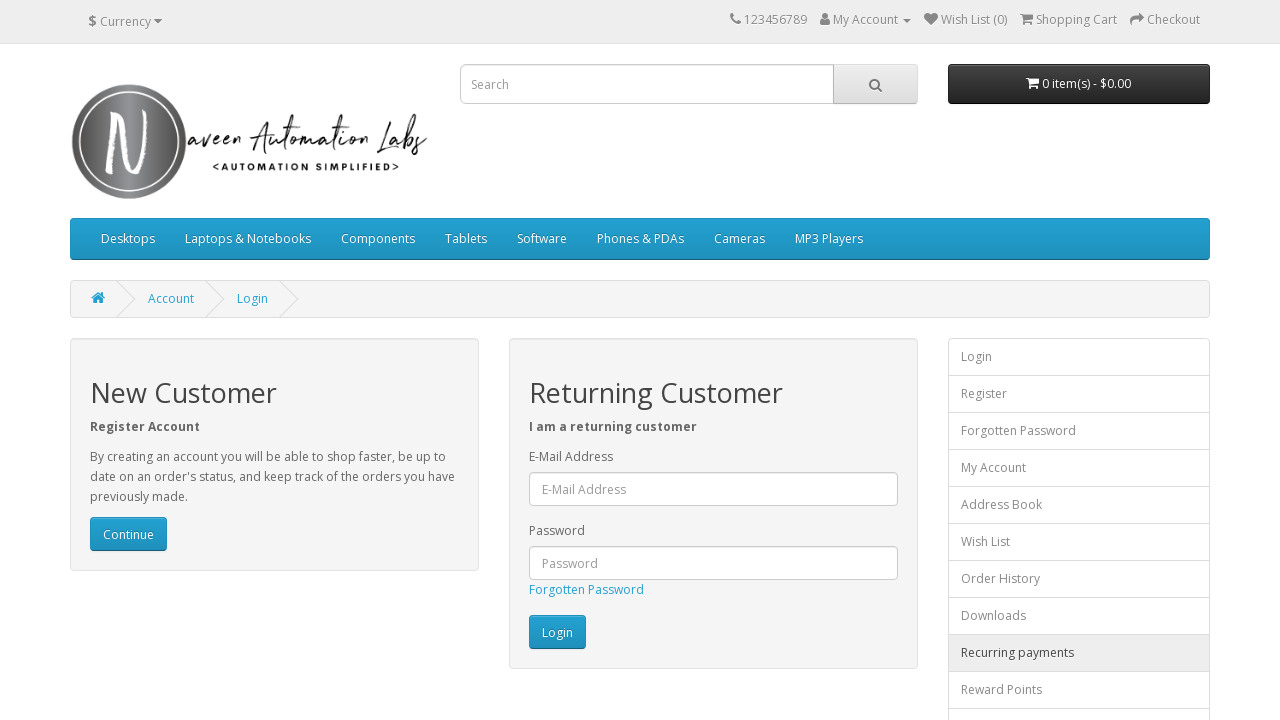

Navigated back to previous page from footer link 15
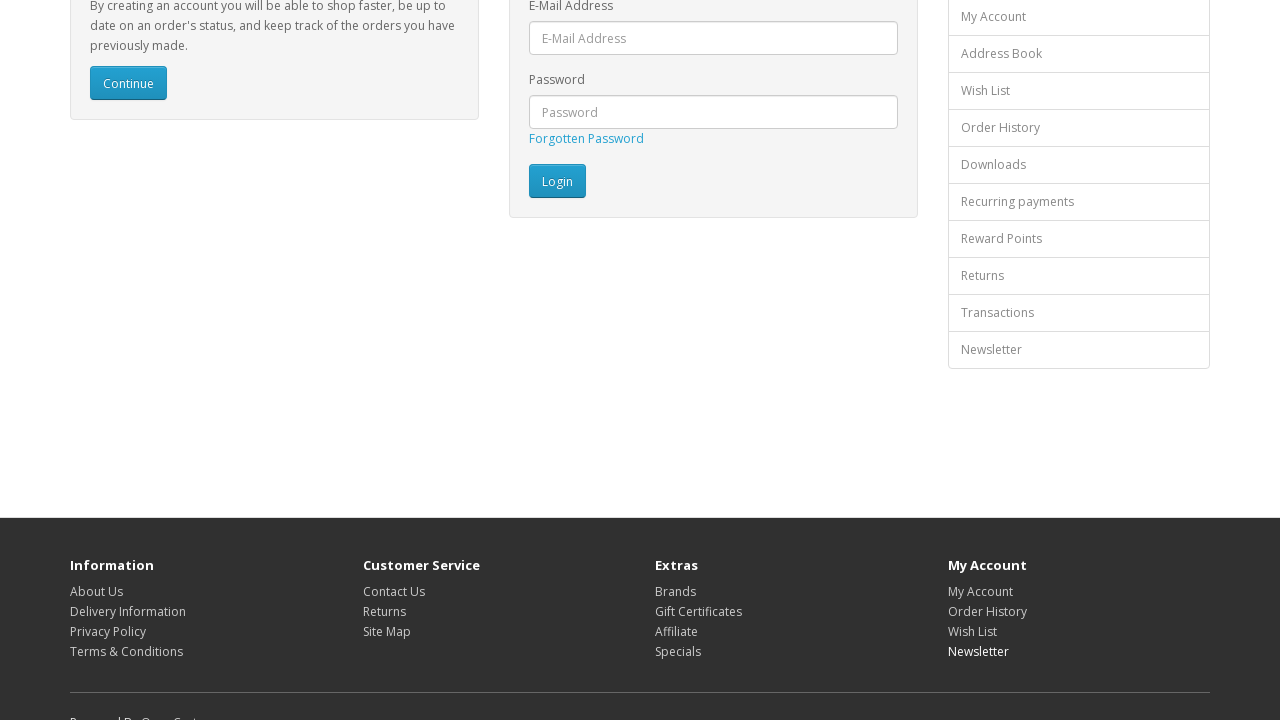

Page loaded after navigating back (iteration 15 complete)
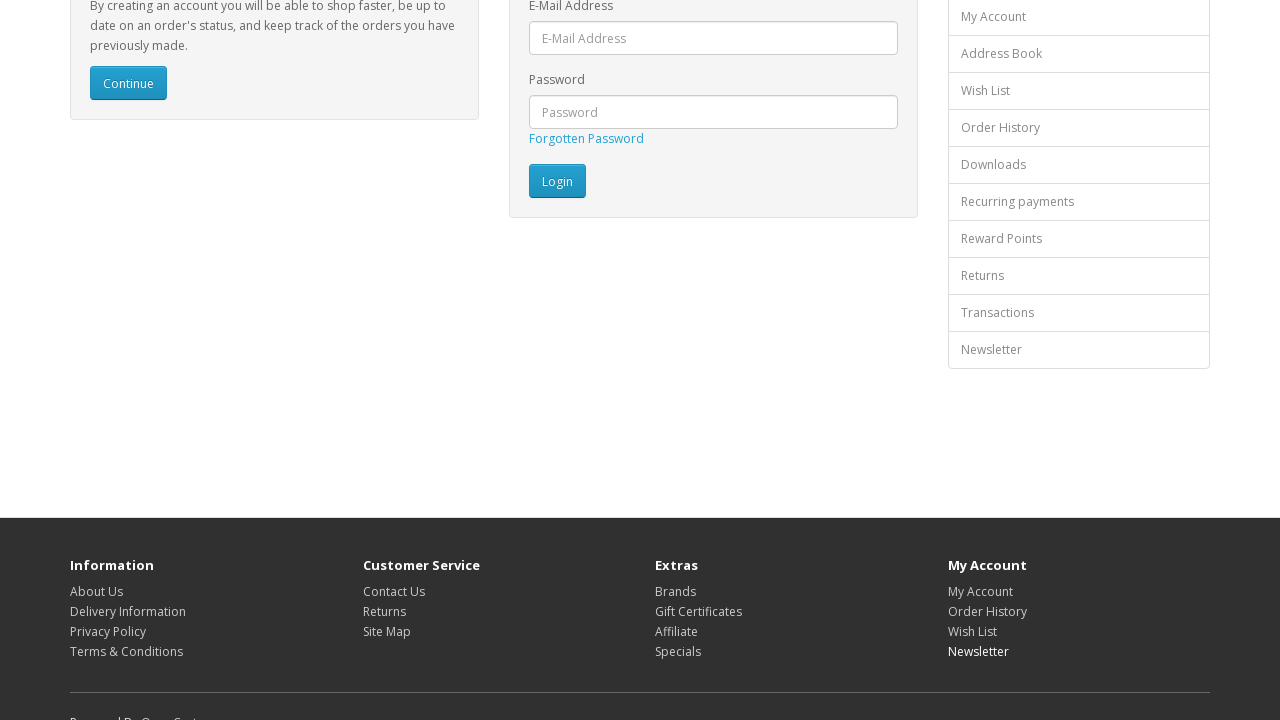

Re-fetched footer links to avoid stale element issues (iteration 16)
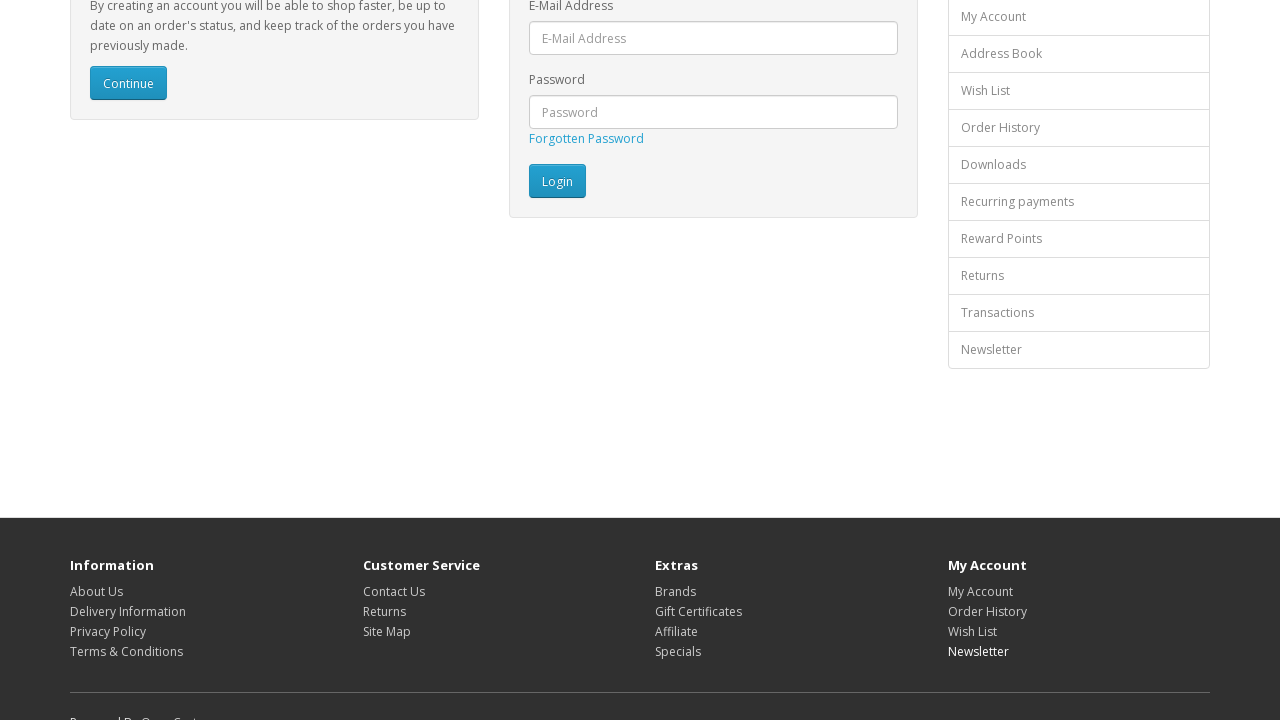

Clicked footer link 16 of 16 at (169, 712) on xpath=//footer//a >> nth=15
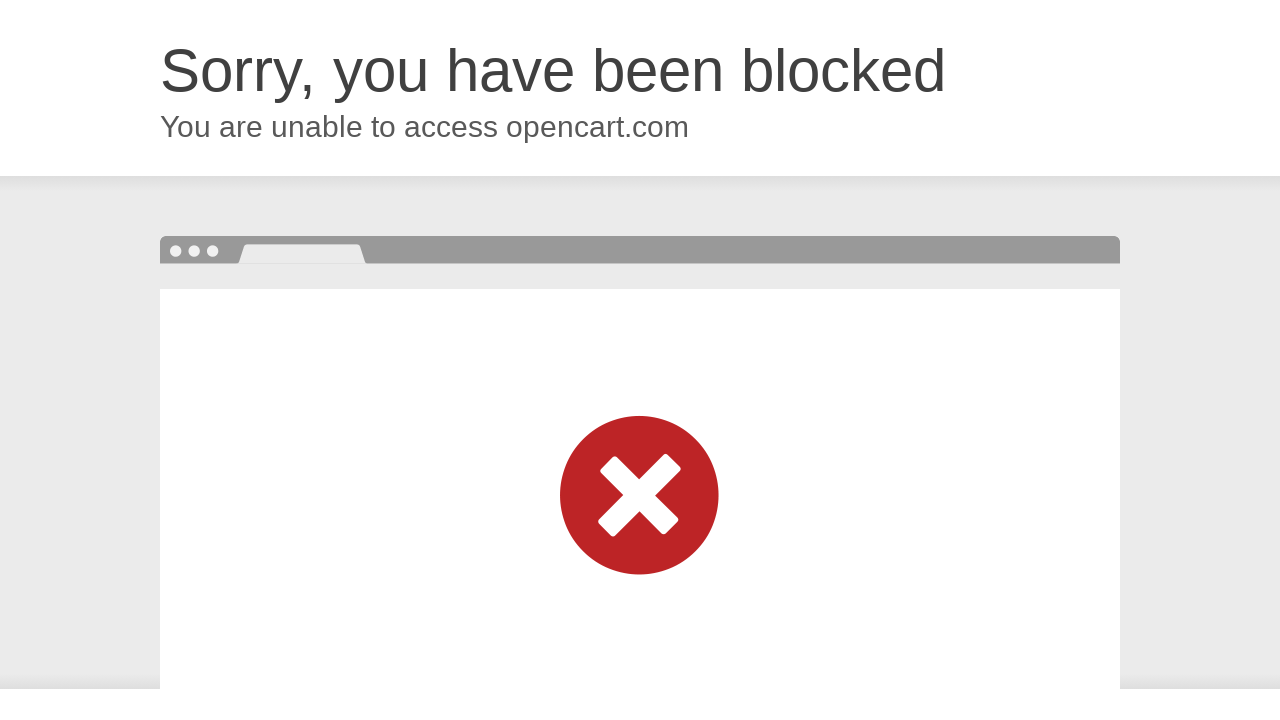

Page loaded after clicking footer link 16
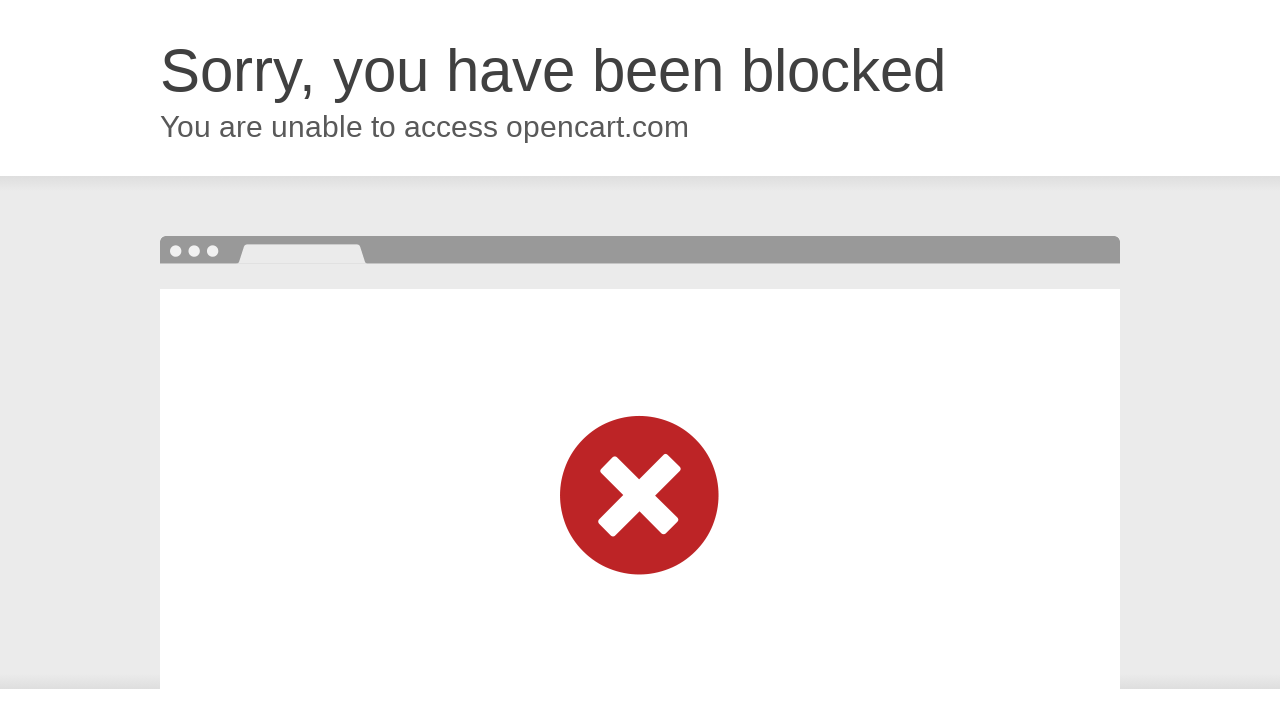

Navigated back to previous page from footer link 16
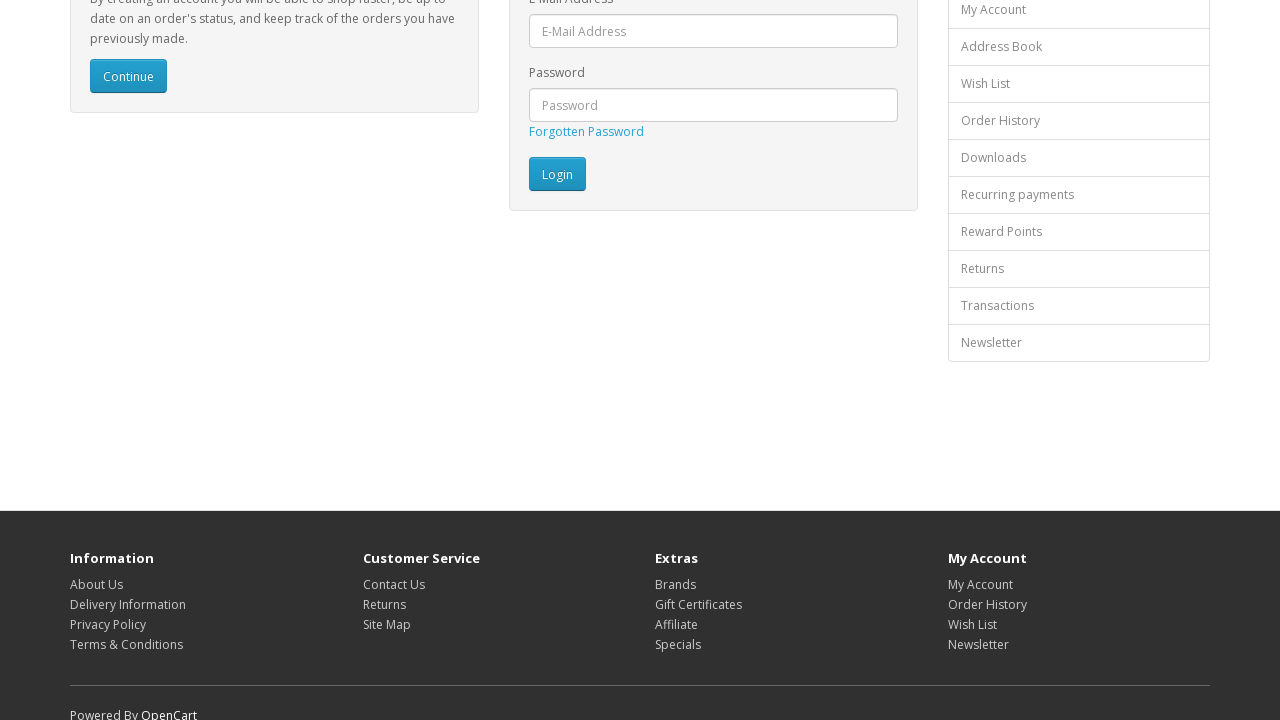

Page loaded after navigating back (iteration 16 complete)
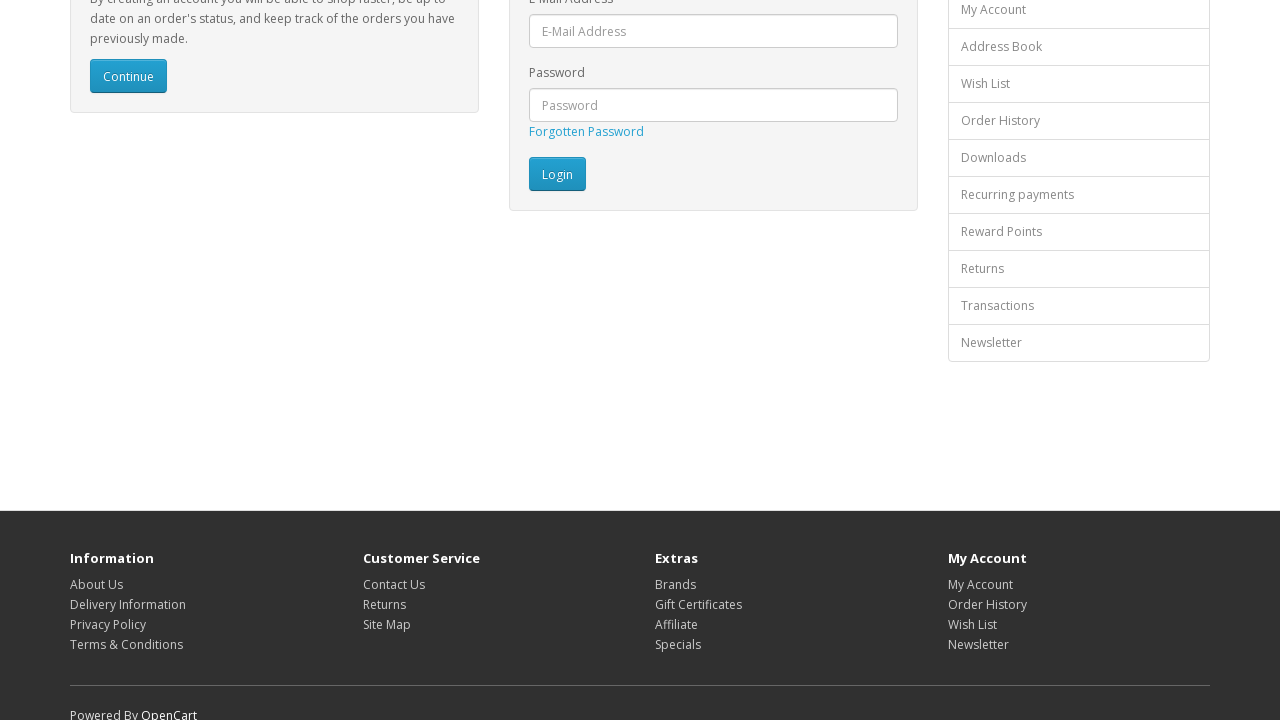

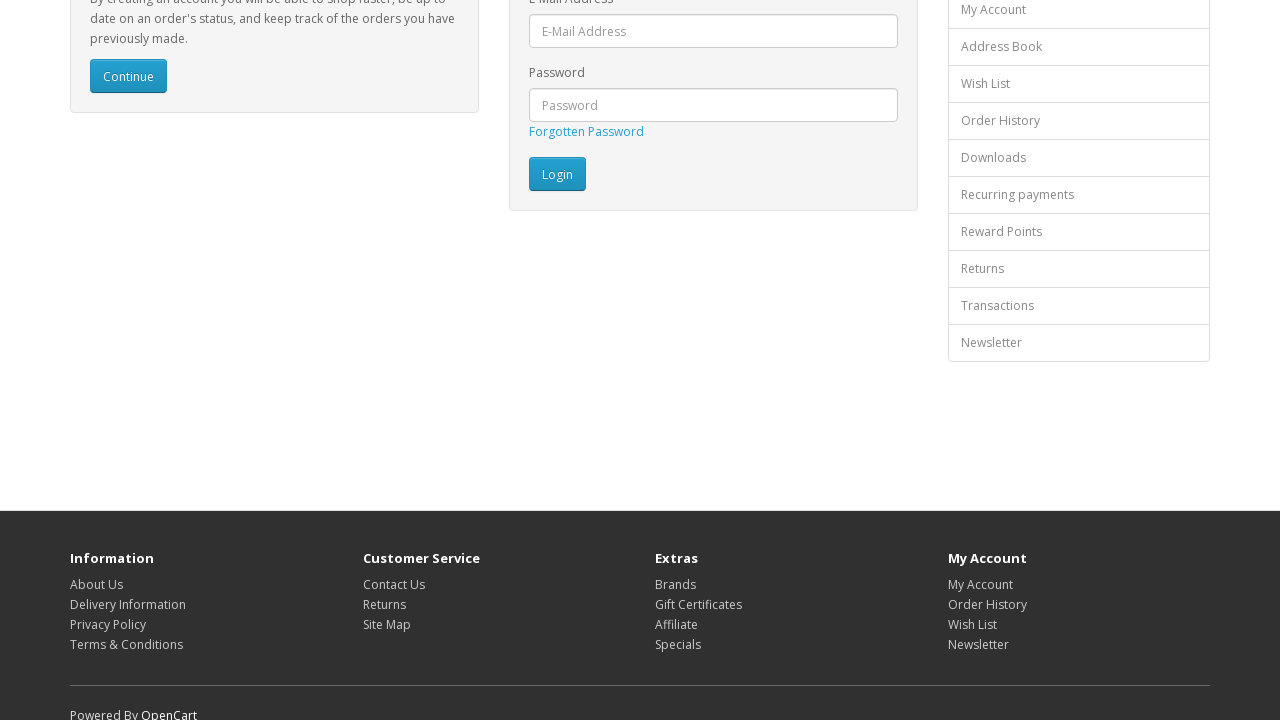